Tests browser navigation on YouTube by navigating to a video page, performing back/forward/refresh operations, and finding elements on the page

Starting URL: https://www.youtube.com/watch?v=dQw4w9WgXcQ

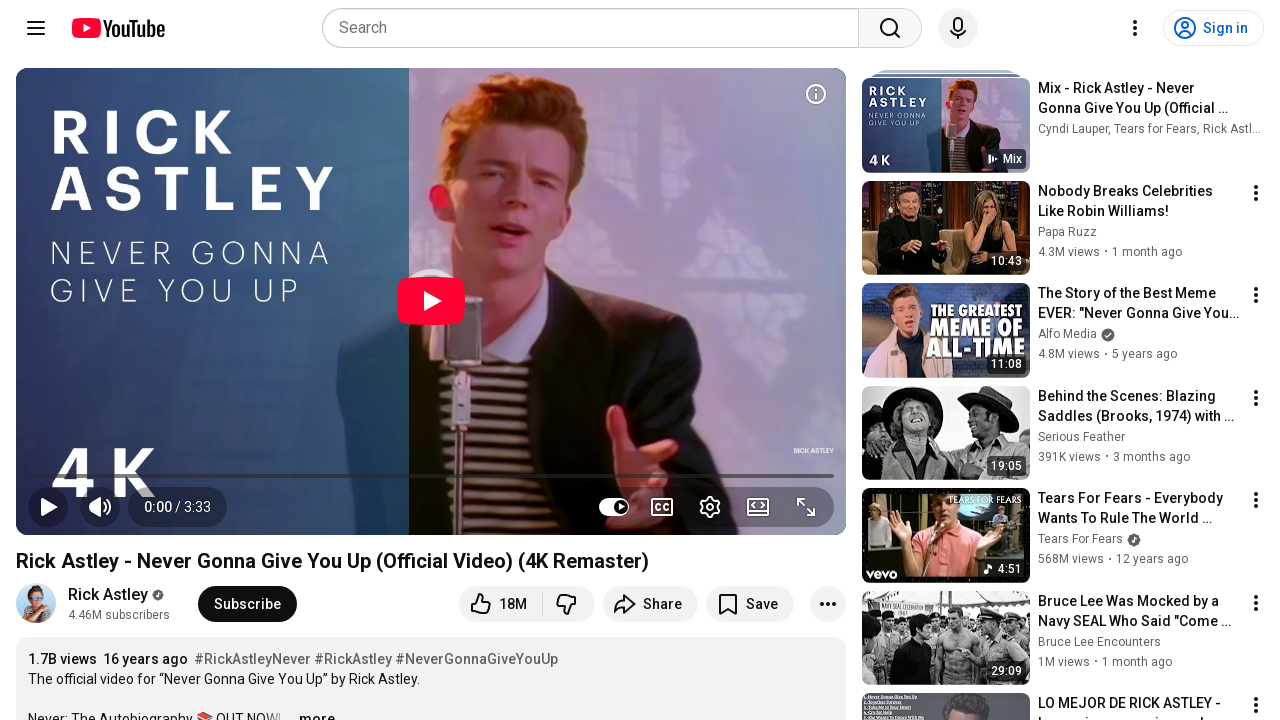

Page loaded - domcontentloaded state reached
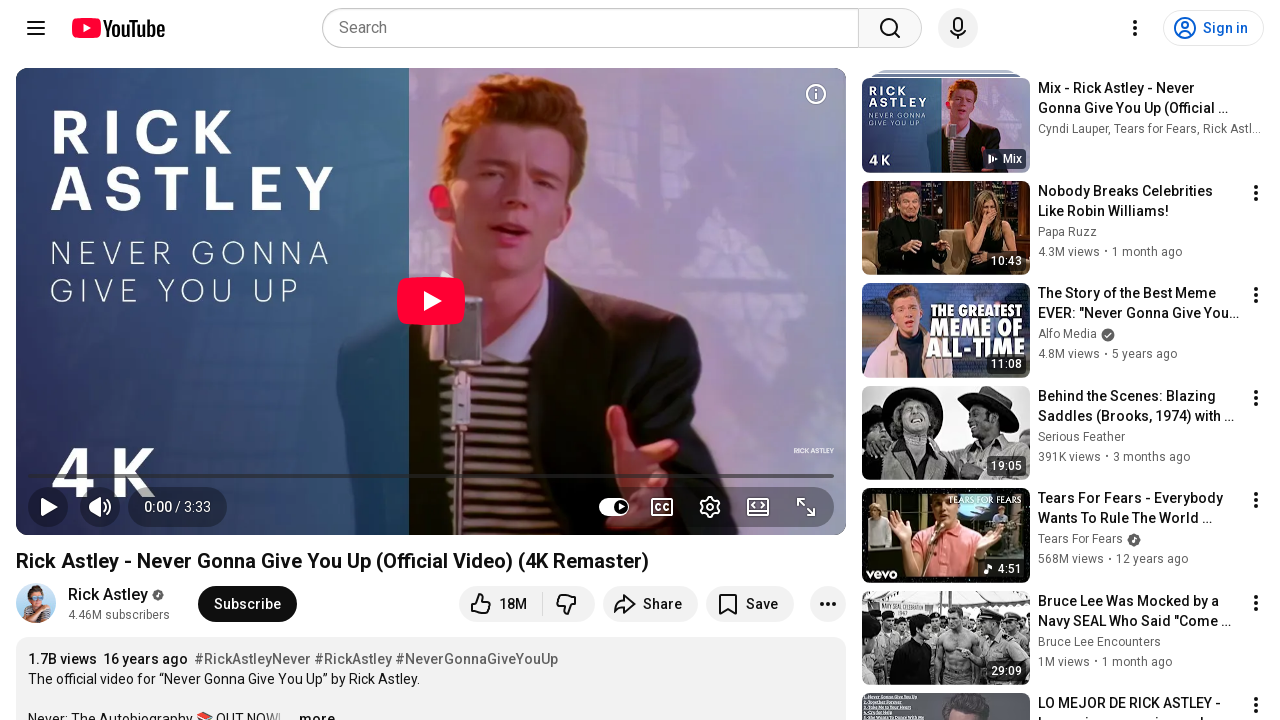

Navigated back using browser back button
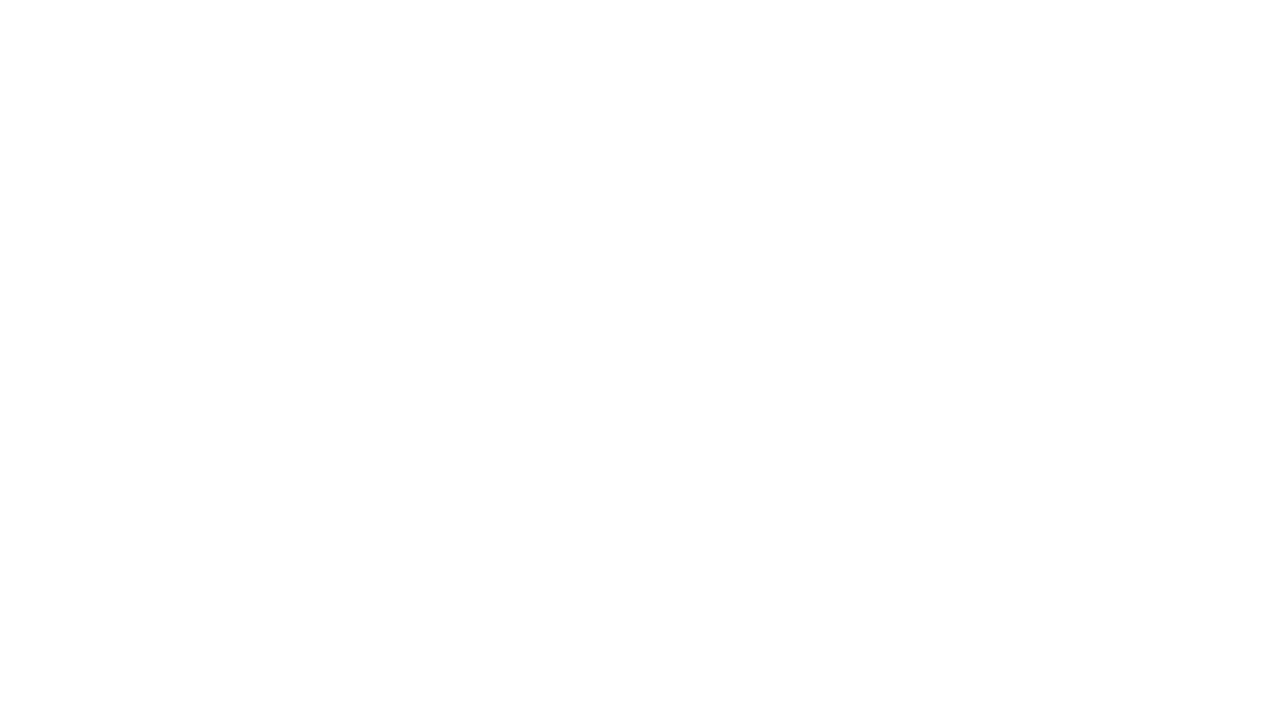

Navigated forward using browser forward button
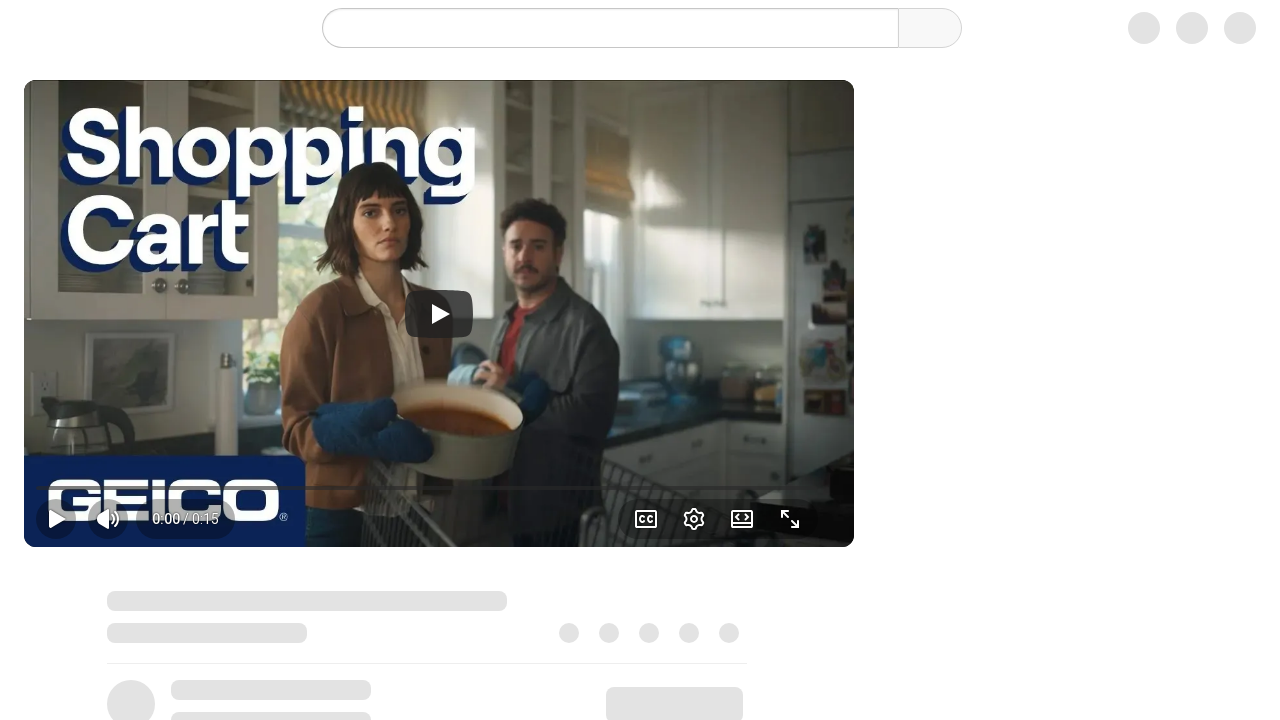

Page refreshed
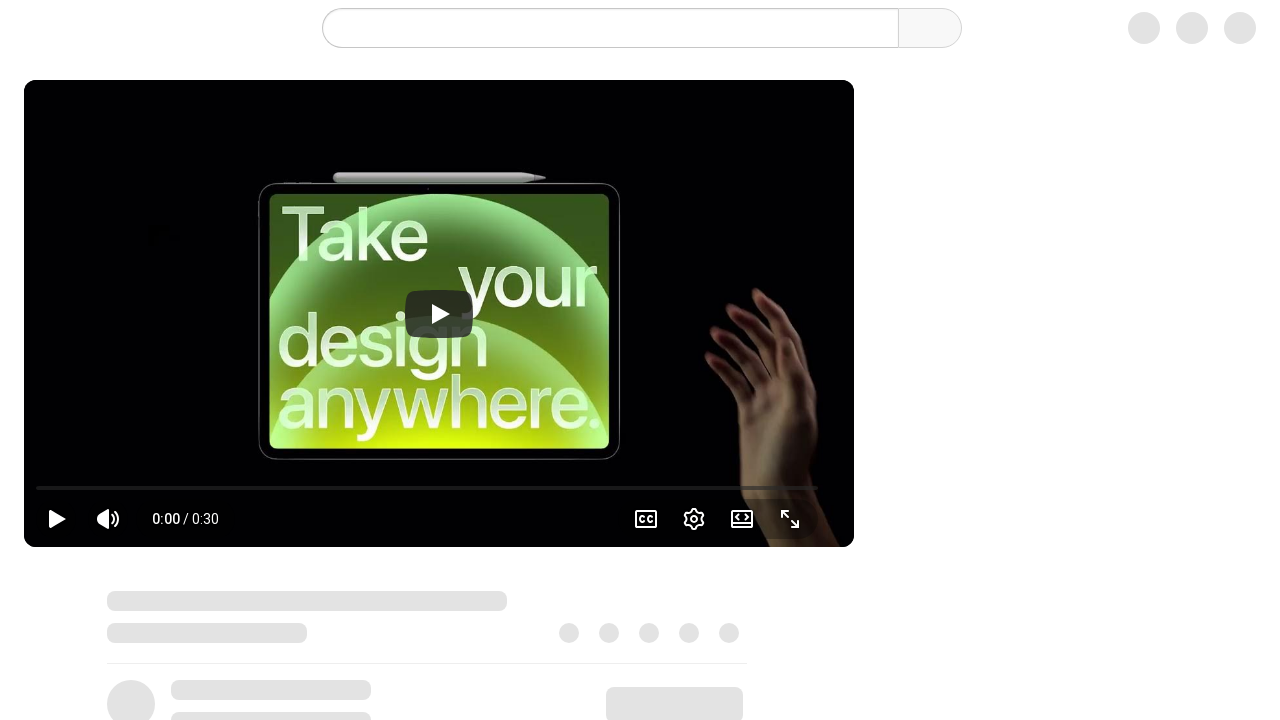

Found first anchor element and retrieved its href attribute
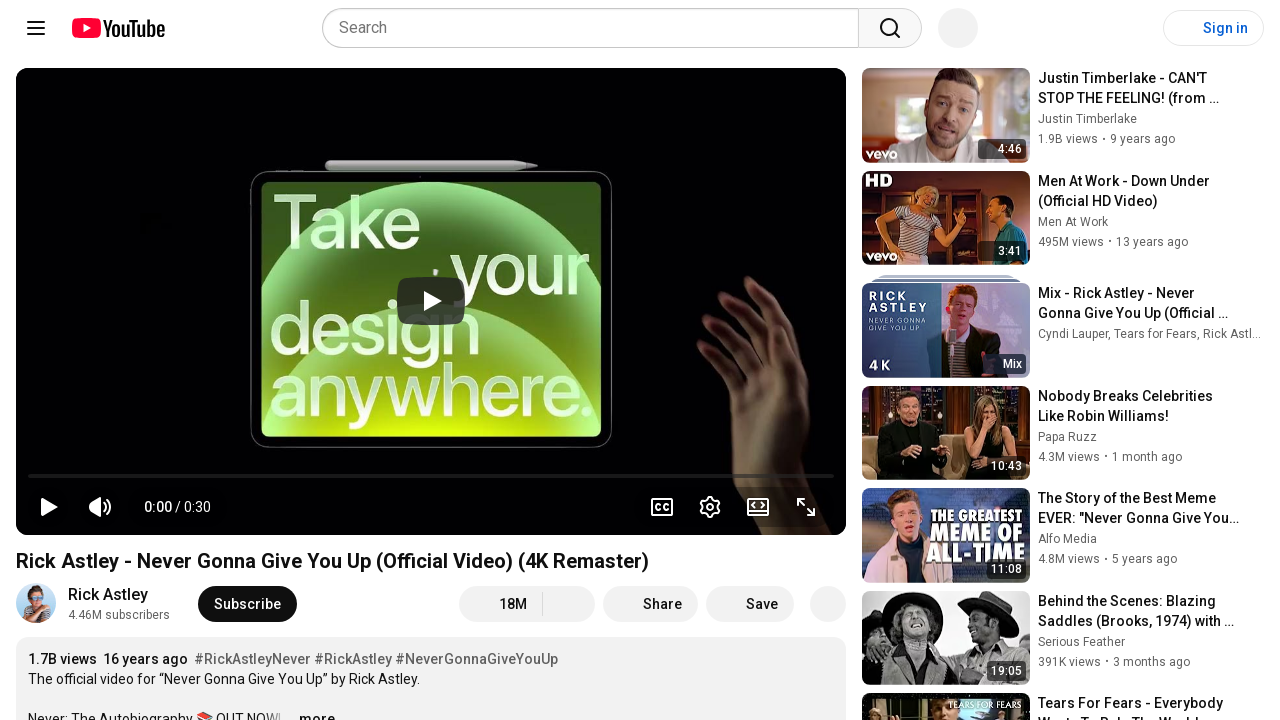

Located all image elements on the page
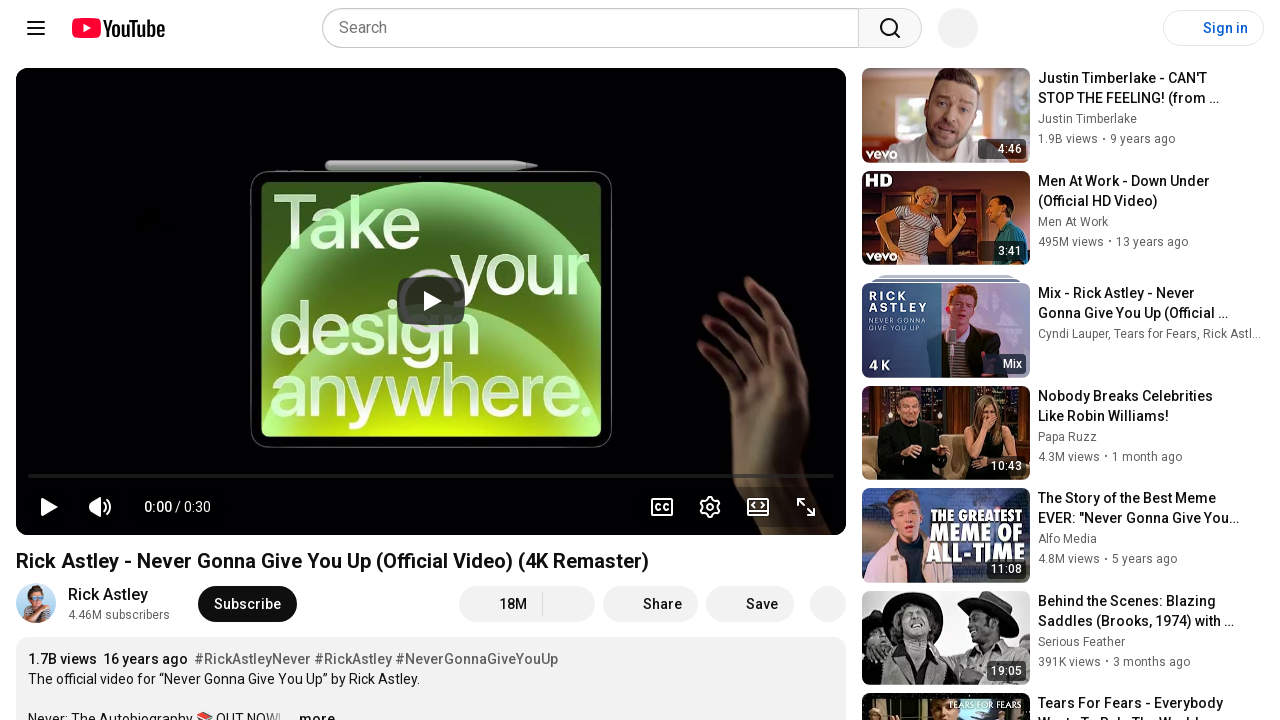

Retrieved src attribute from image element
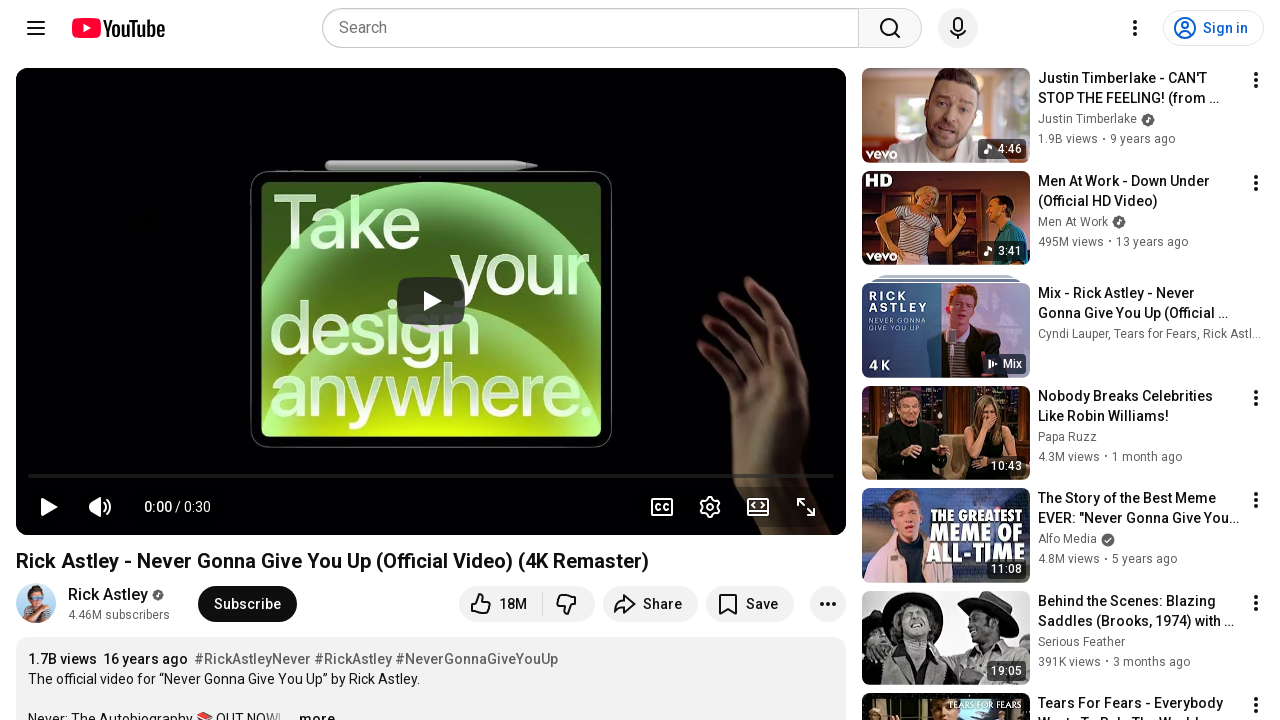

Retrieved src attribute from image element
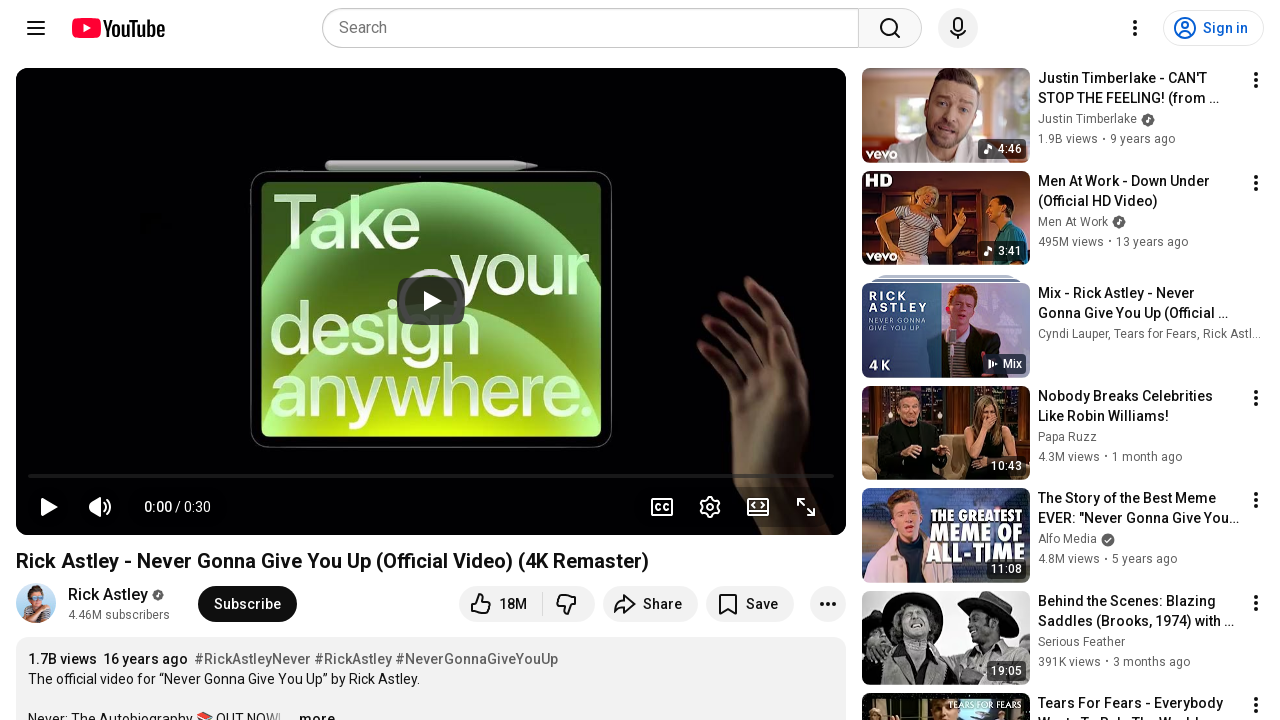

Retrieved src attribute from image element
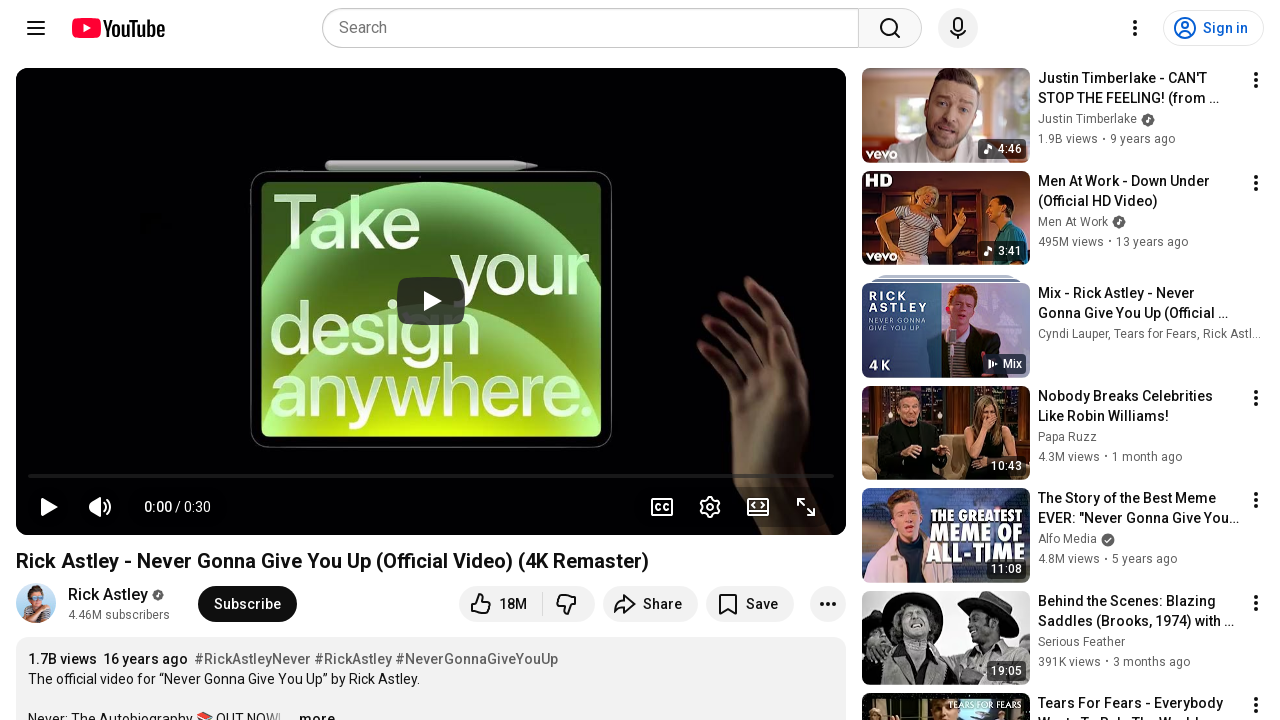

Retrieved src attribute from image element
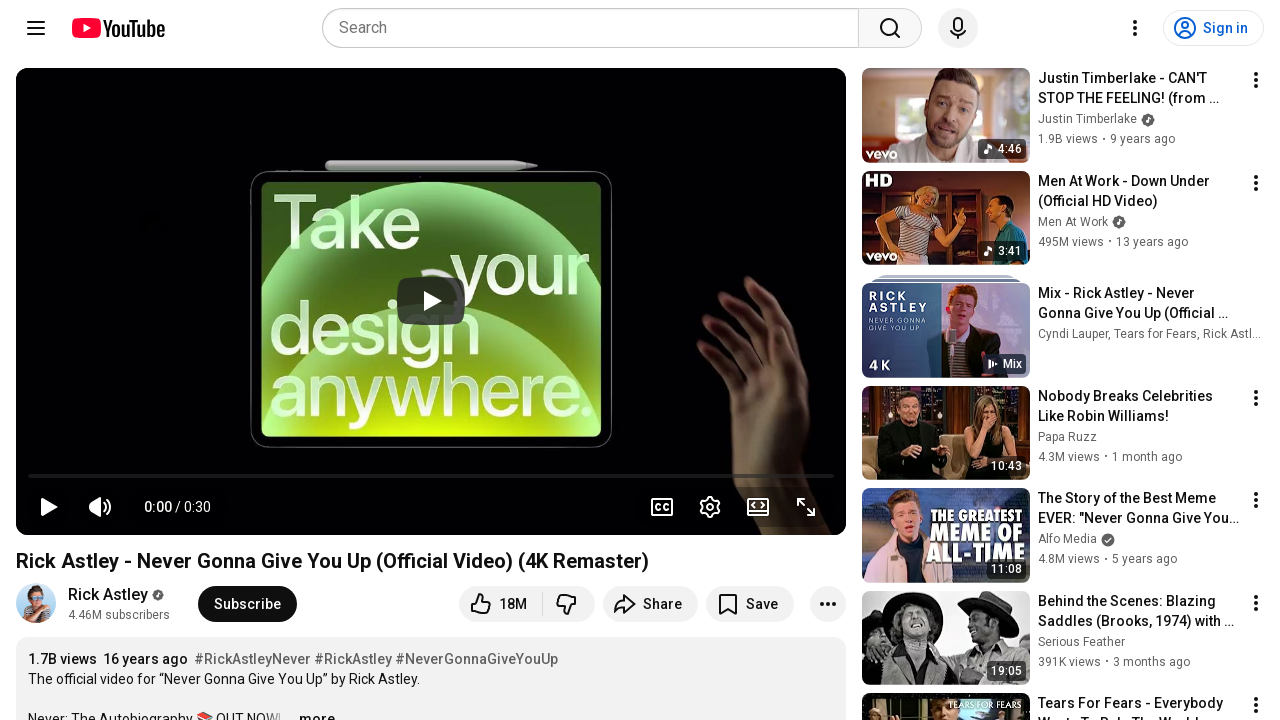

Retrieved src attribute from image element
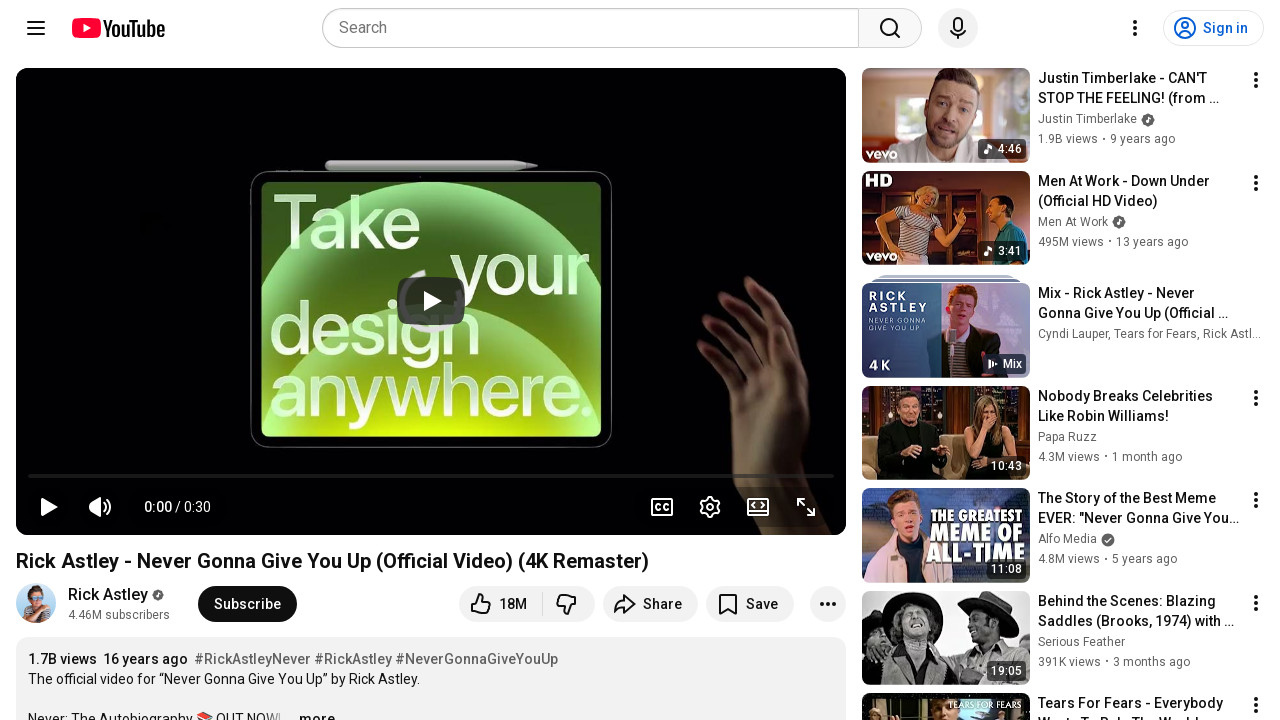

Retrieved src attribute from image element
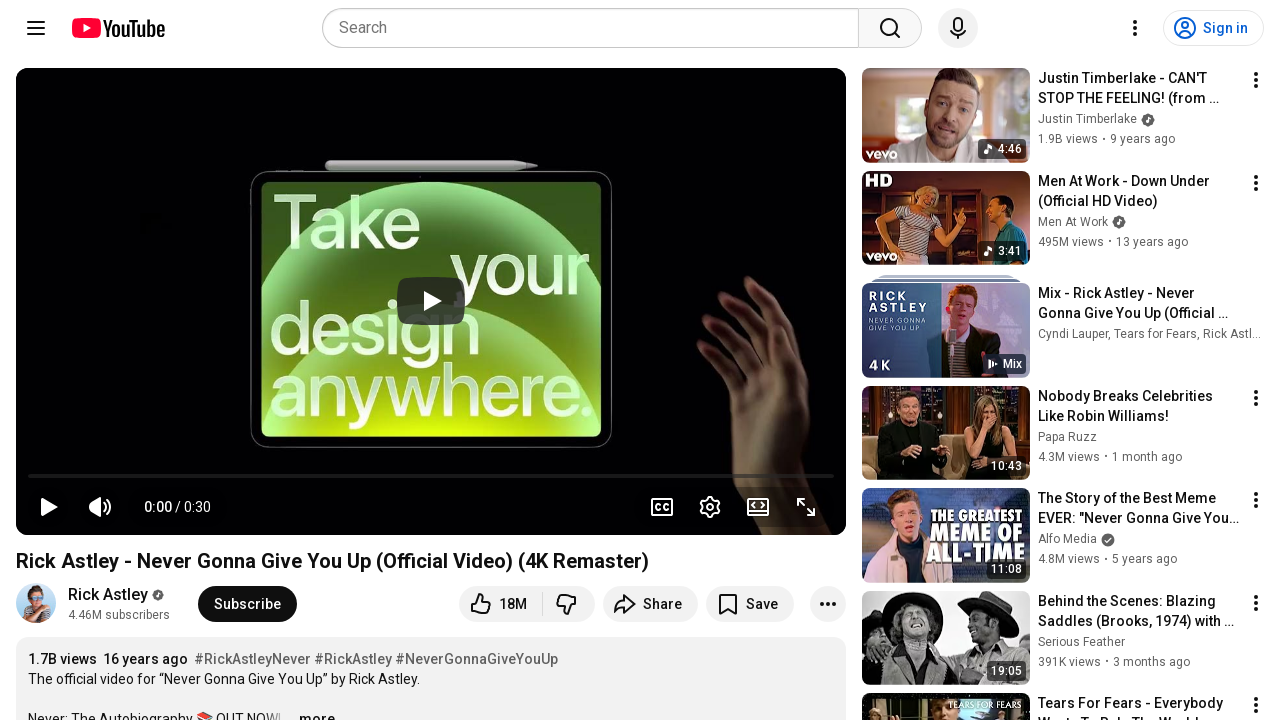

Retrieved src attribute from image element
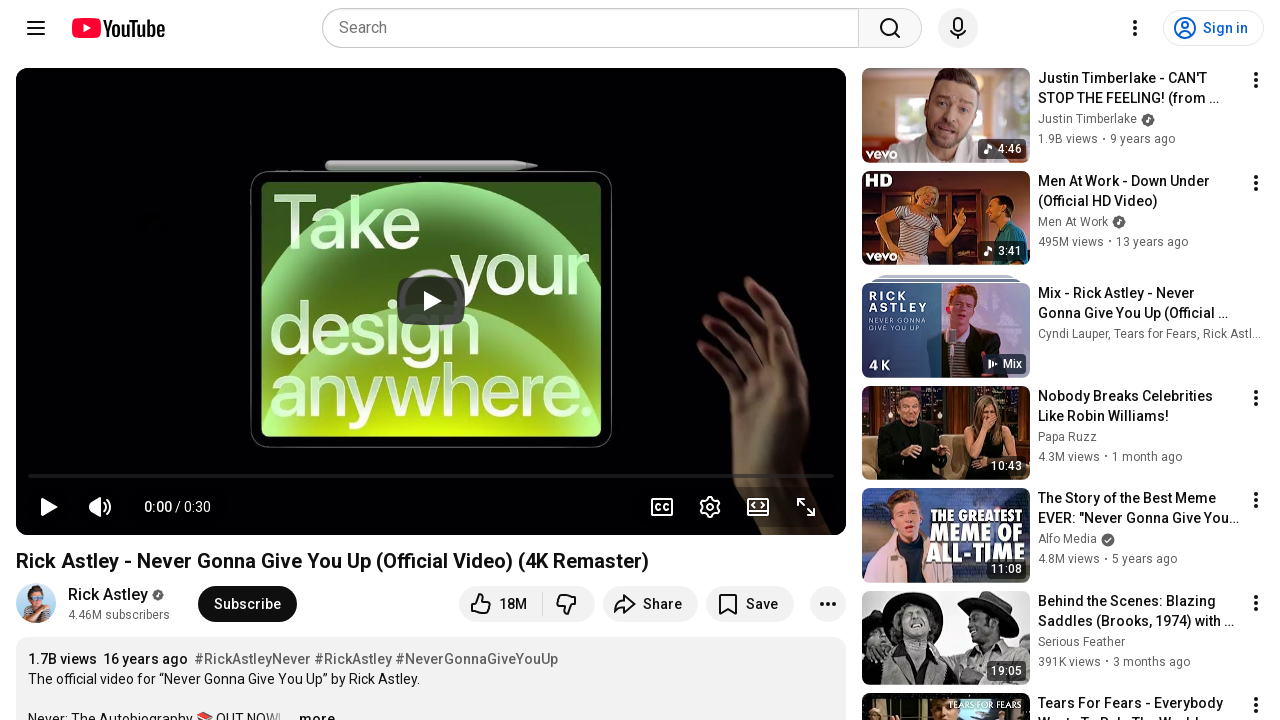

Retrieved src attribute from image element
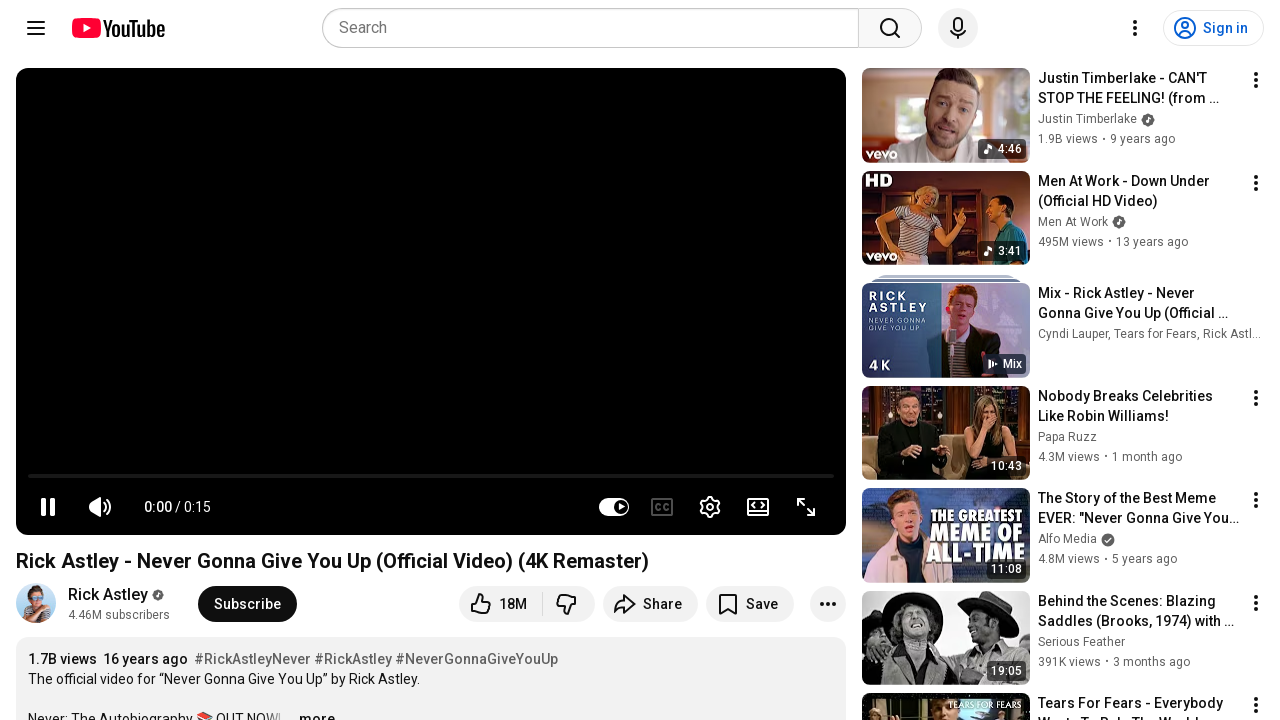

Retrieved src attribute from image element
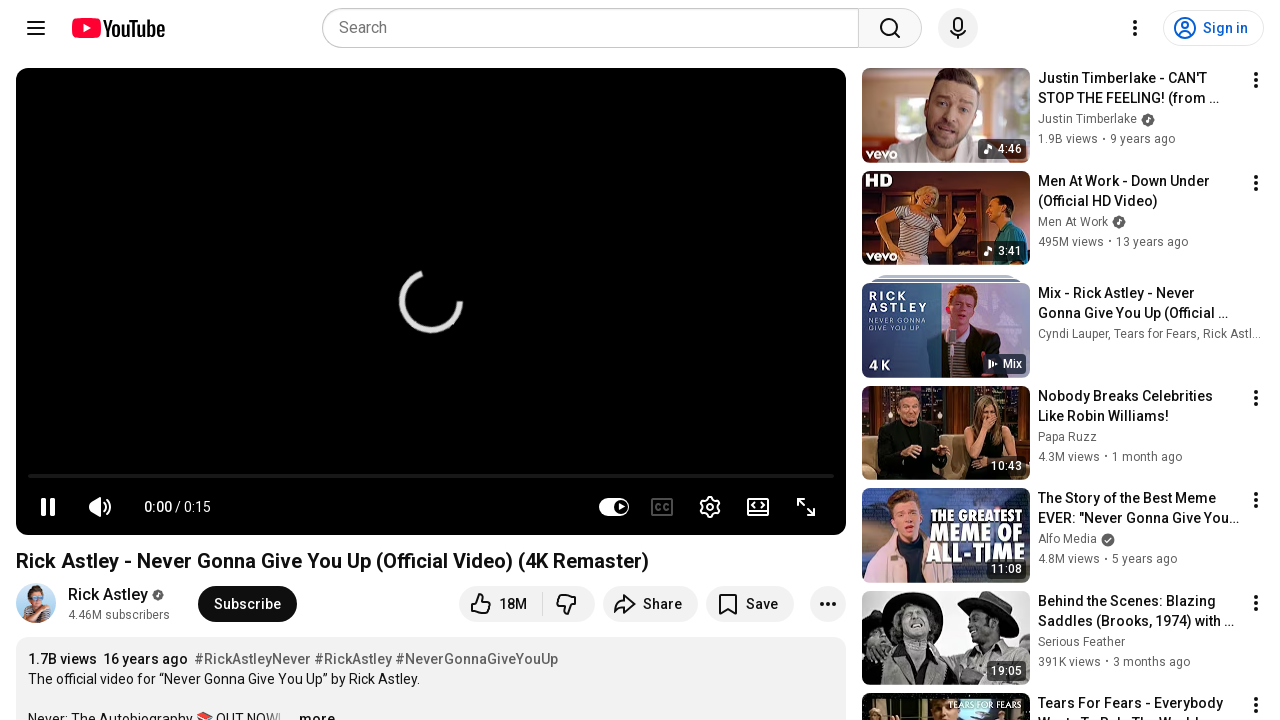

Retrieved src attribute from image element
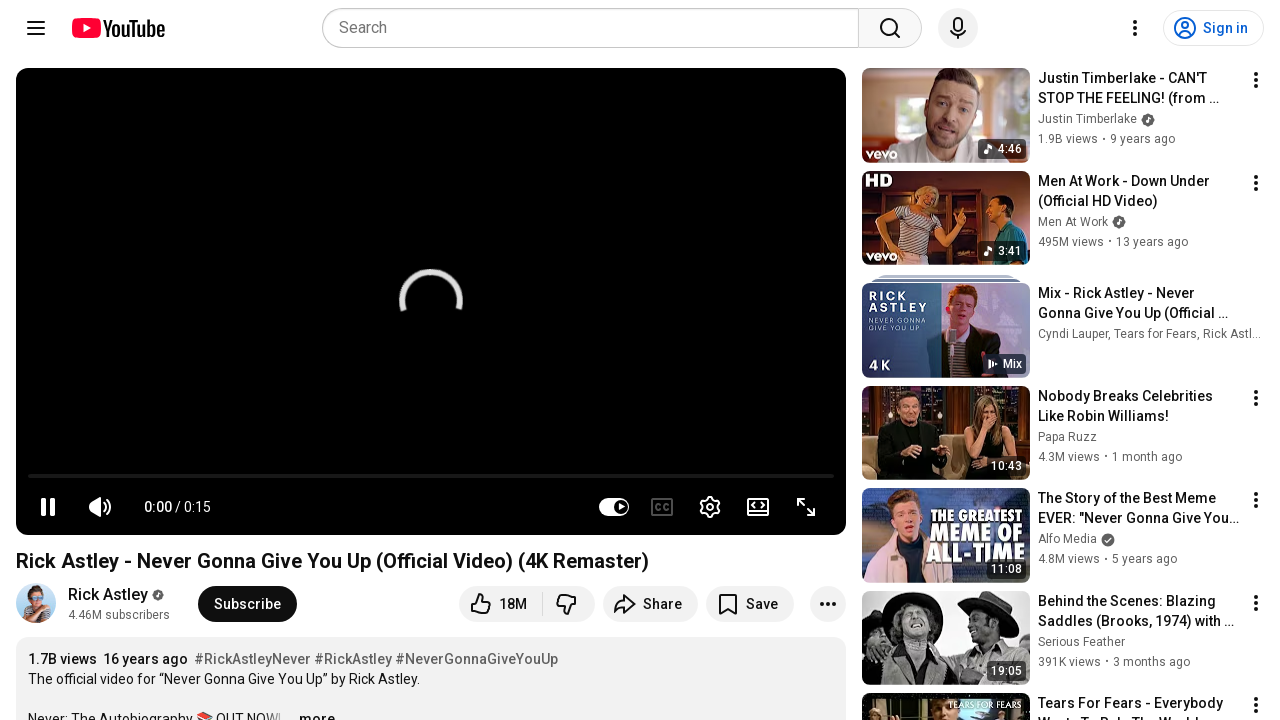

Retrieved src attribute from image element
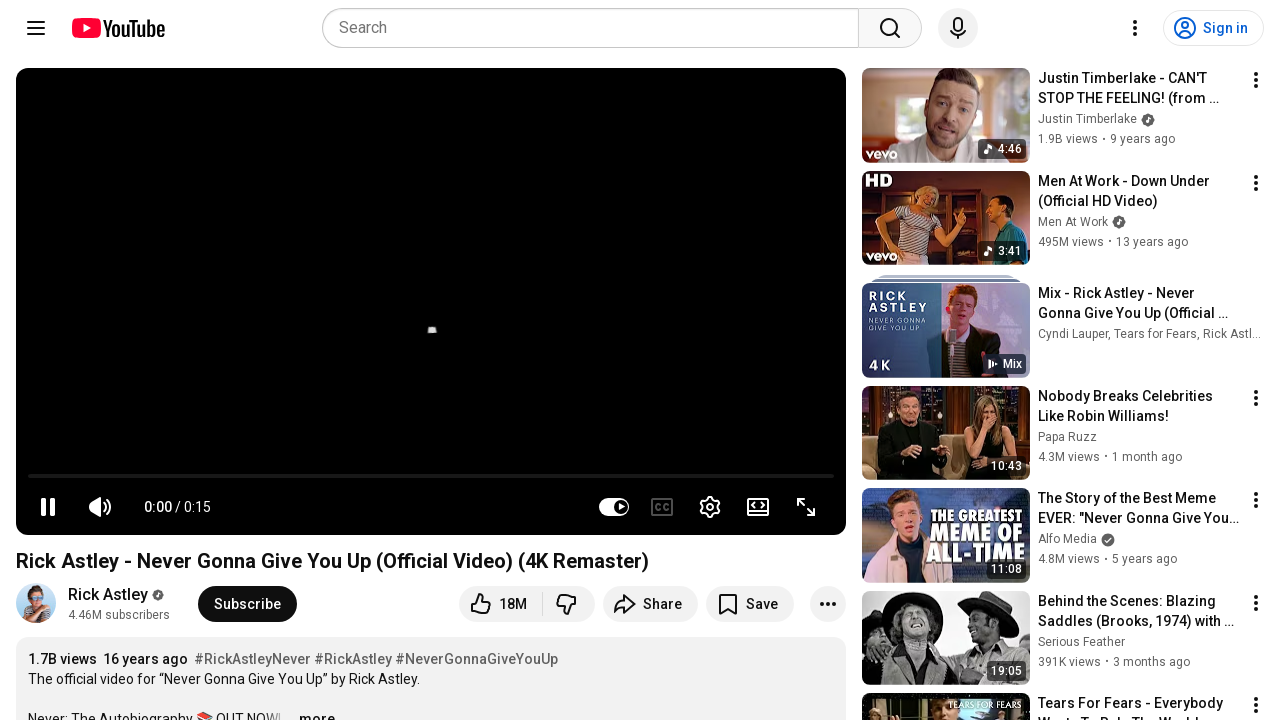

Retrieved src attribute from image element
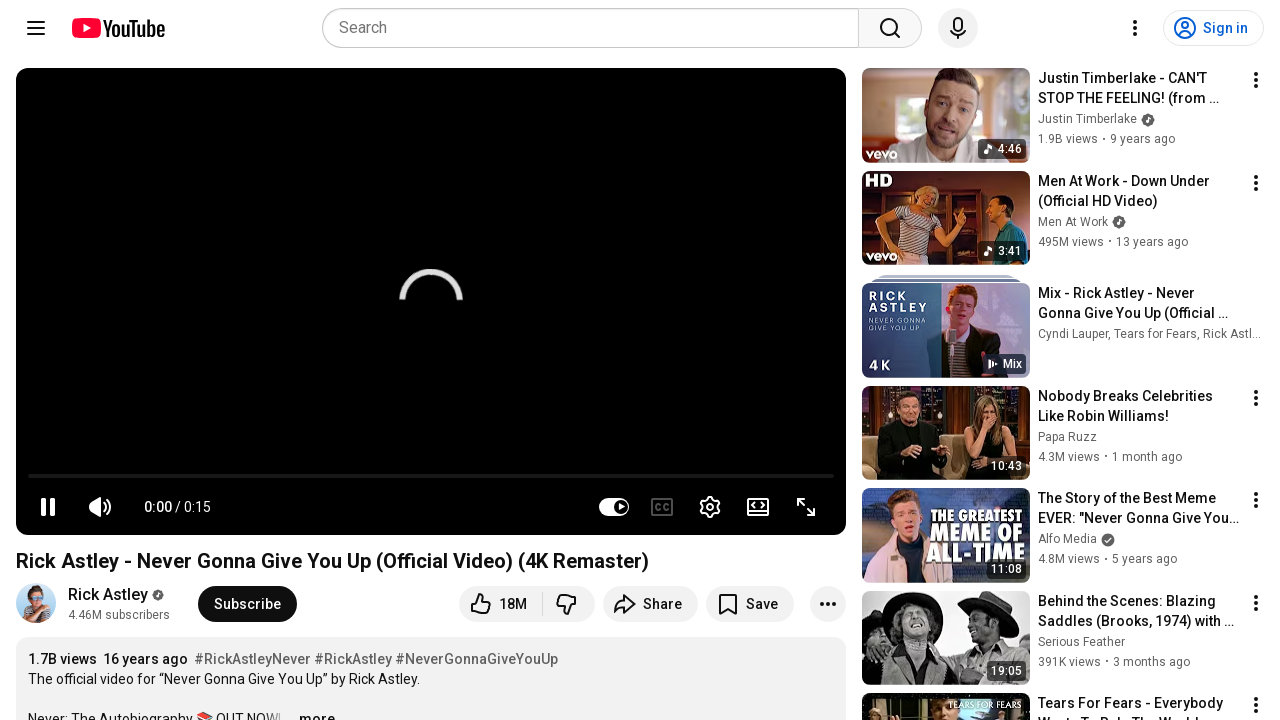

Retrieved src attribute from image element
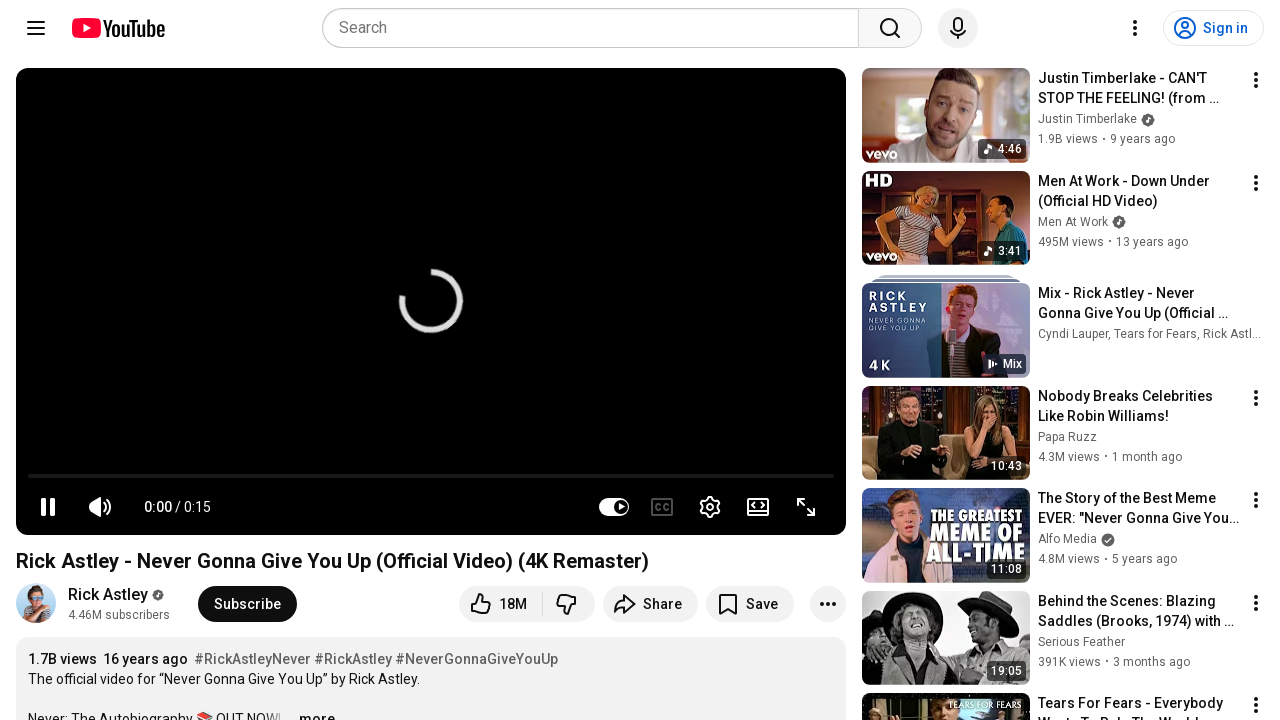

Retrieved src attribute from image element
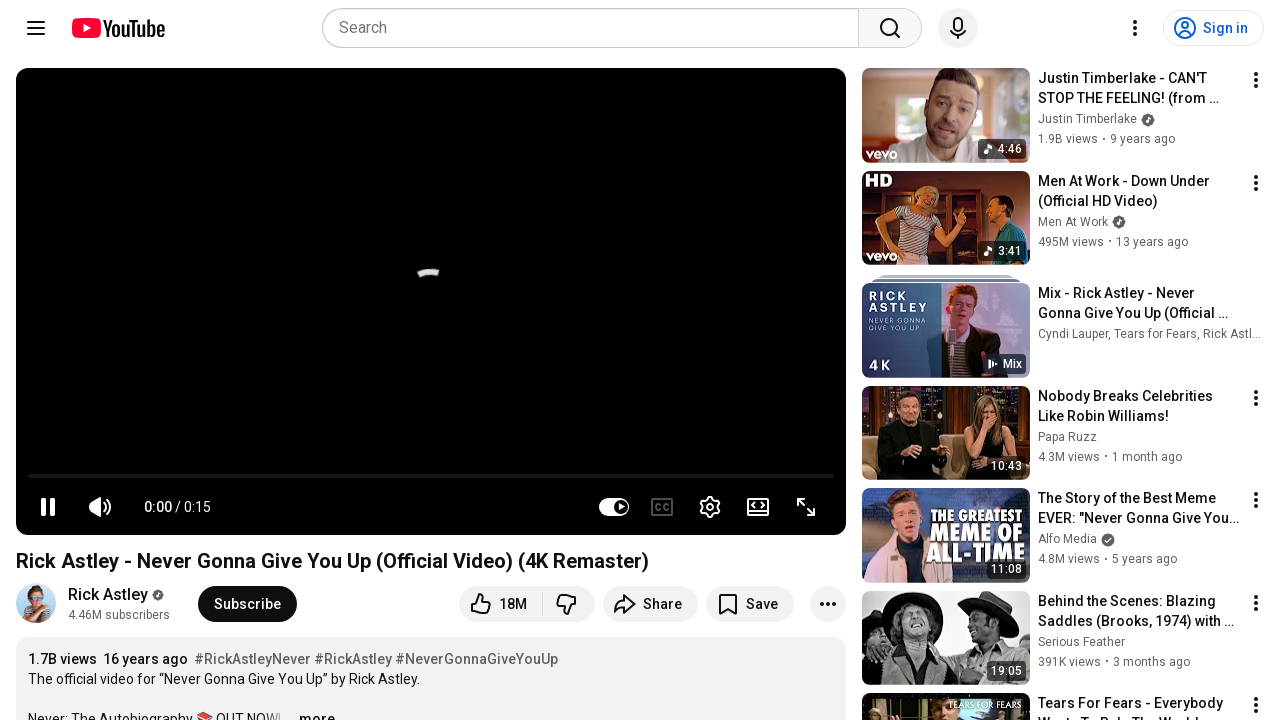

Retrieved src attribute from image element
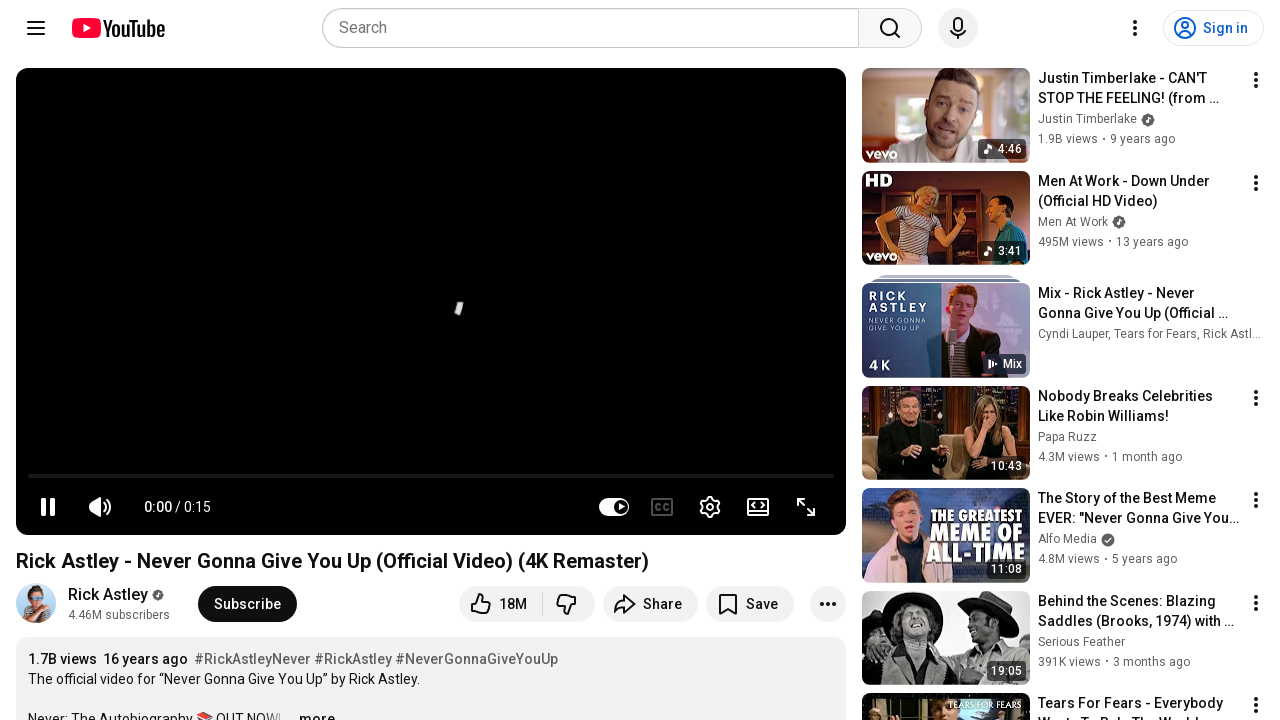

Retrieved src attribute from image element
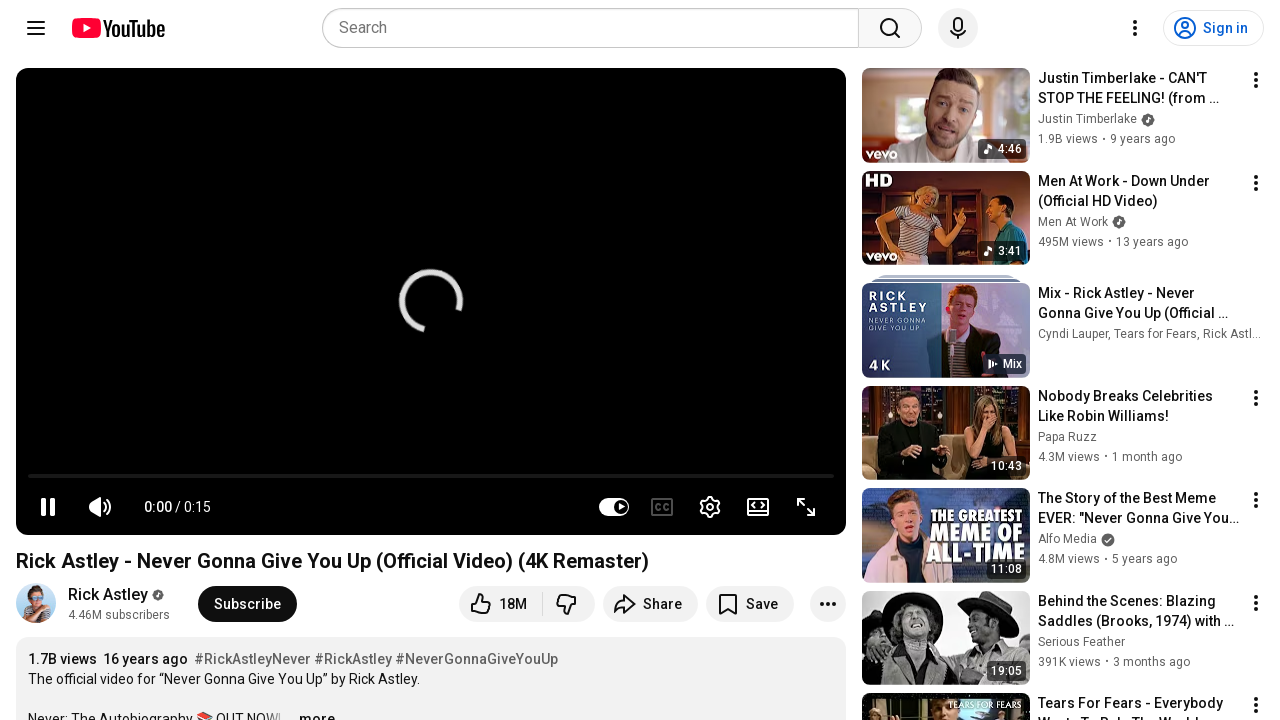

Retrieved src attribute from image element
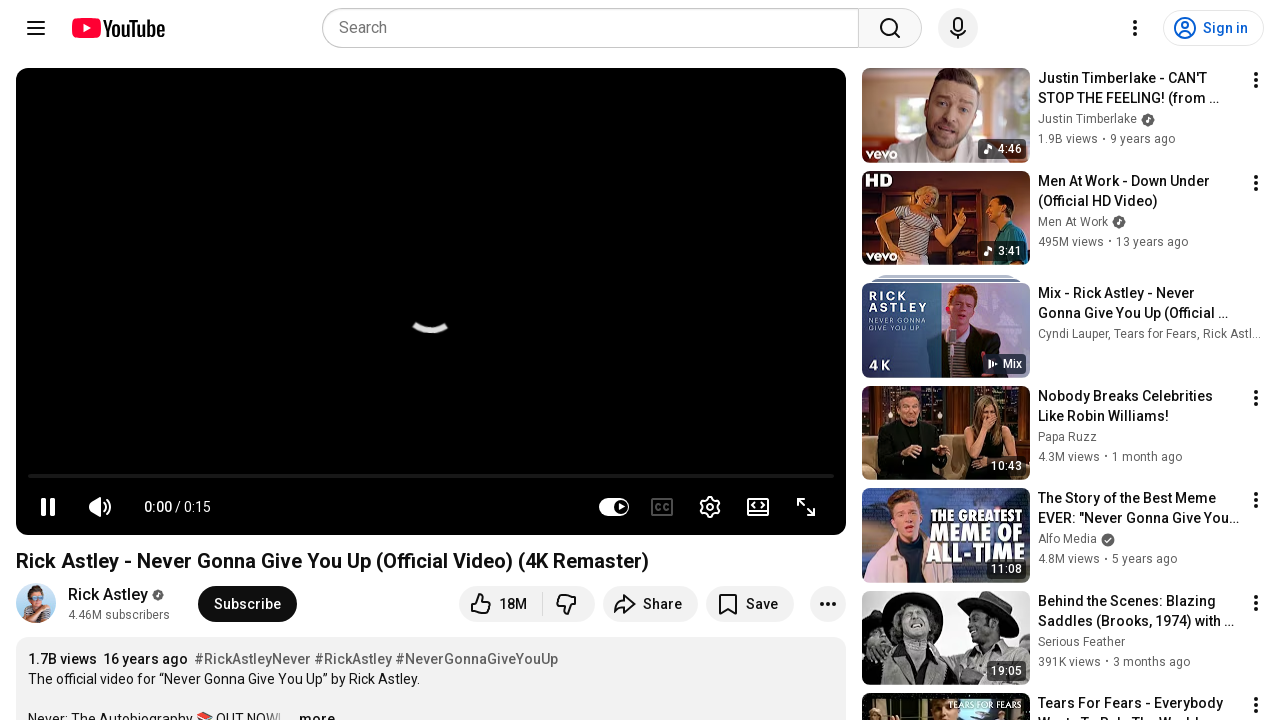

Retrieved src attribute from image element
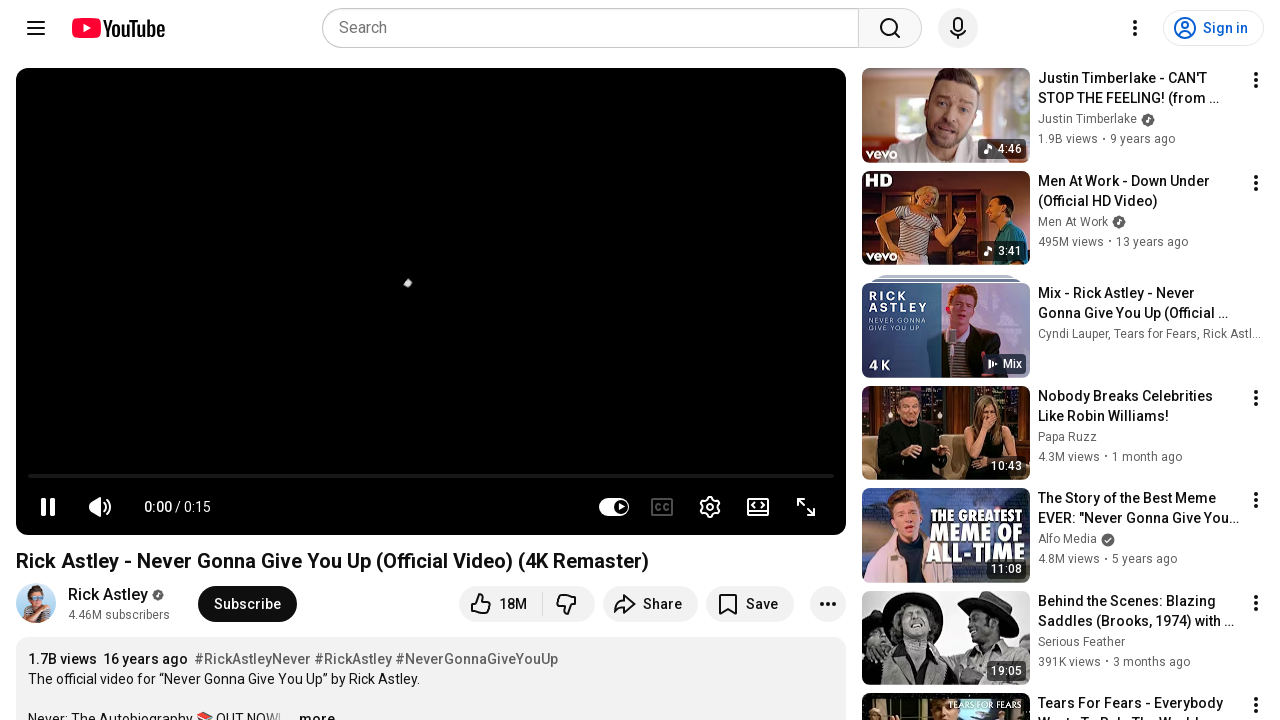

Retrieved src attribute from image element
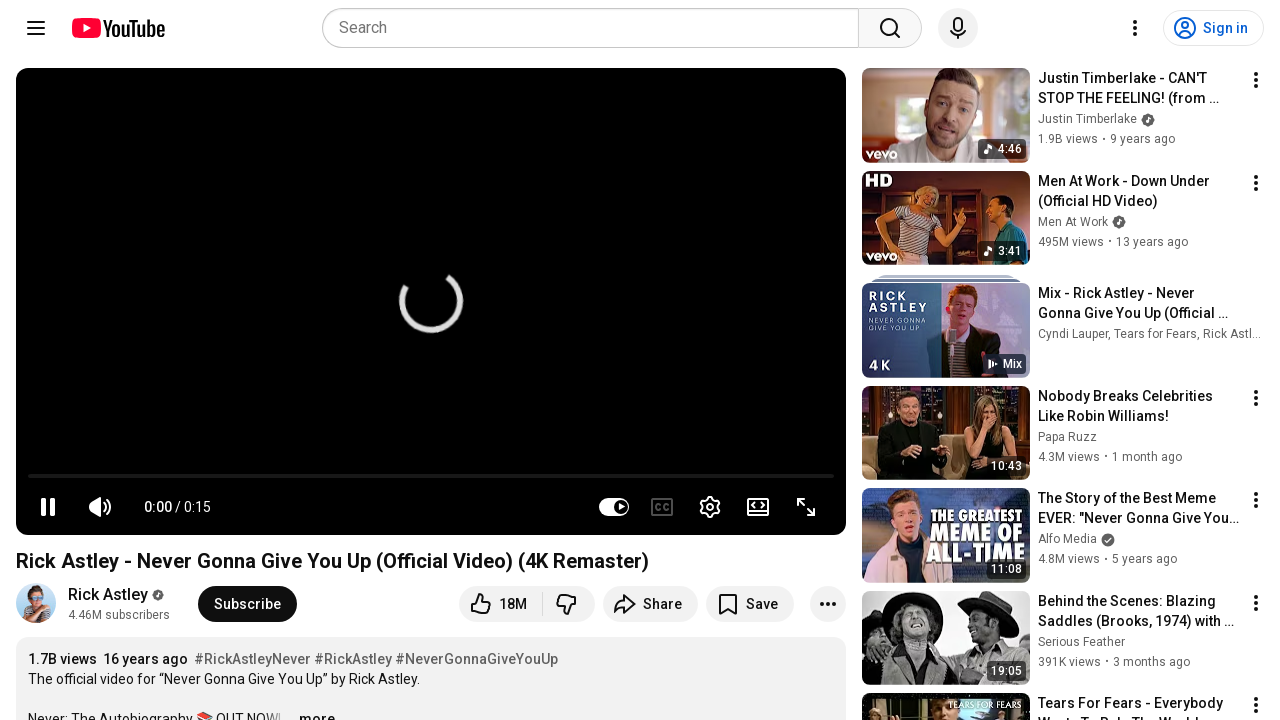

Retrieved src attribute from image element
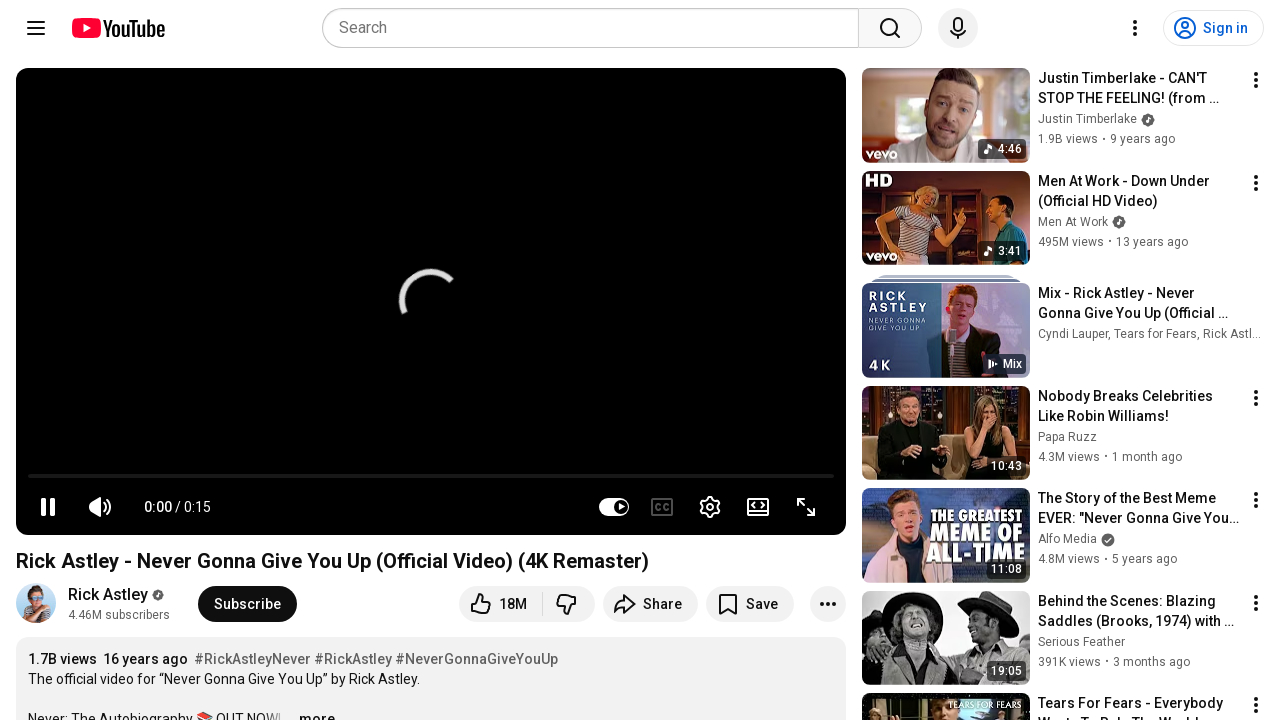

Retrieved src attribute from image element
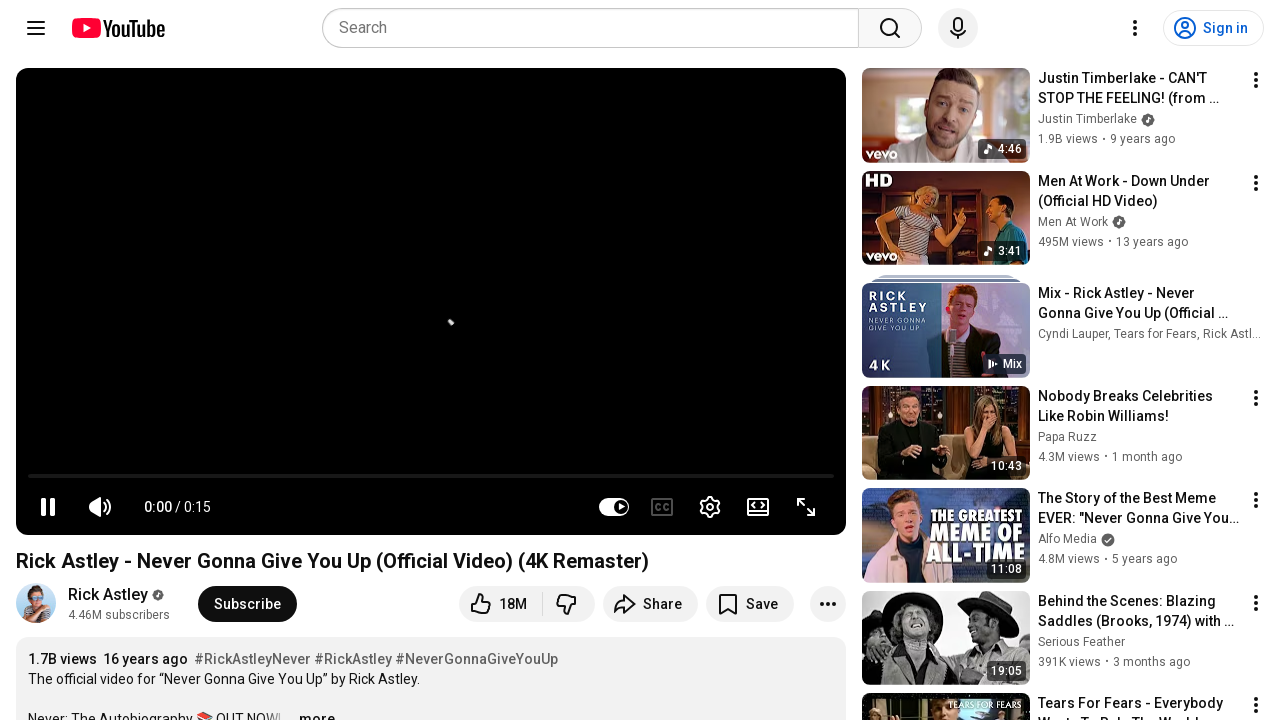

Retrieved src attribute from image element
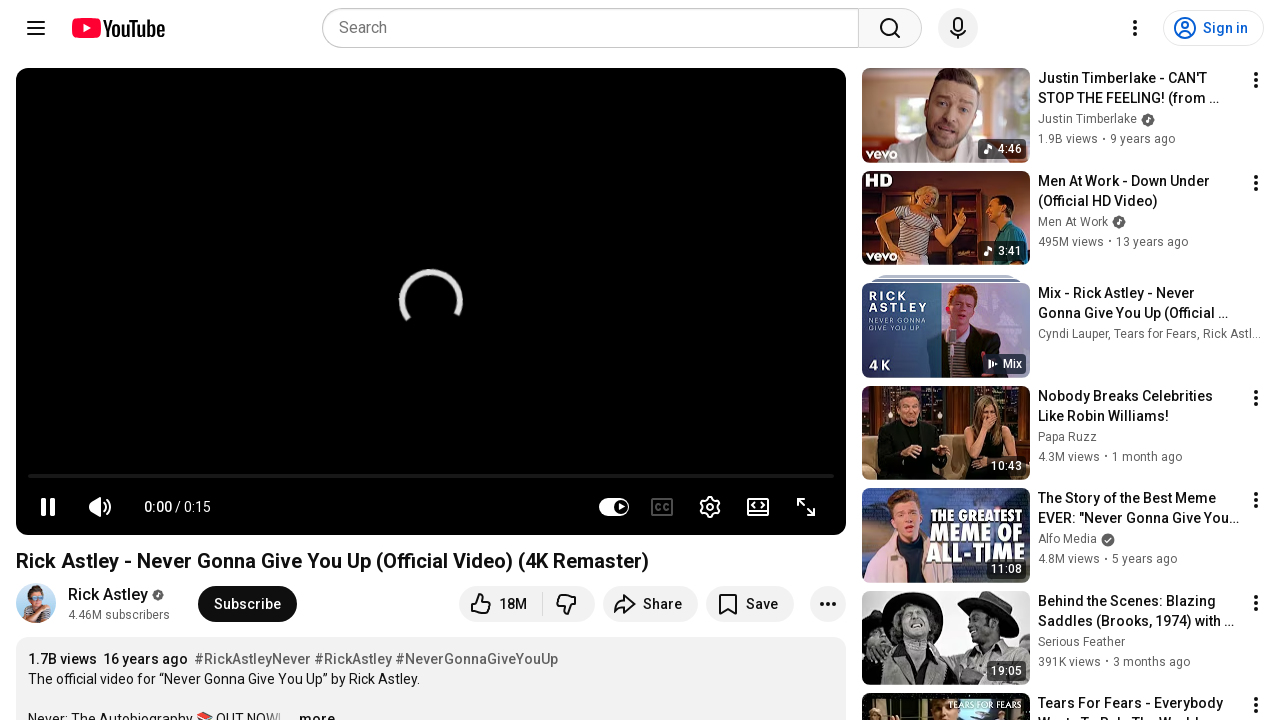

Retrieved src attribute from image element
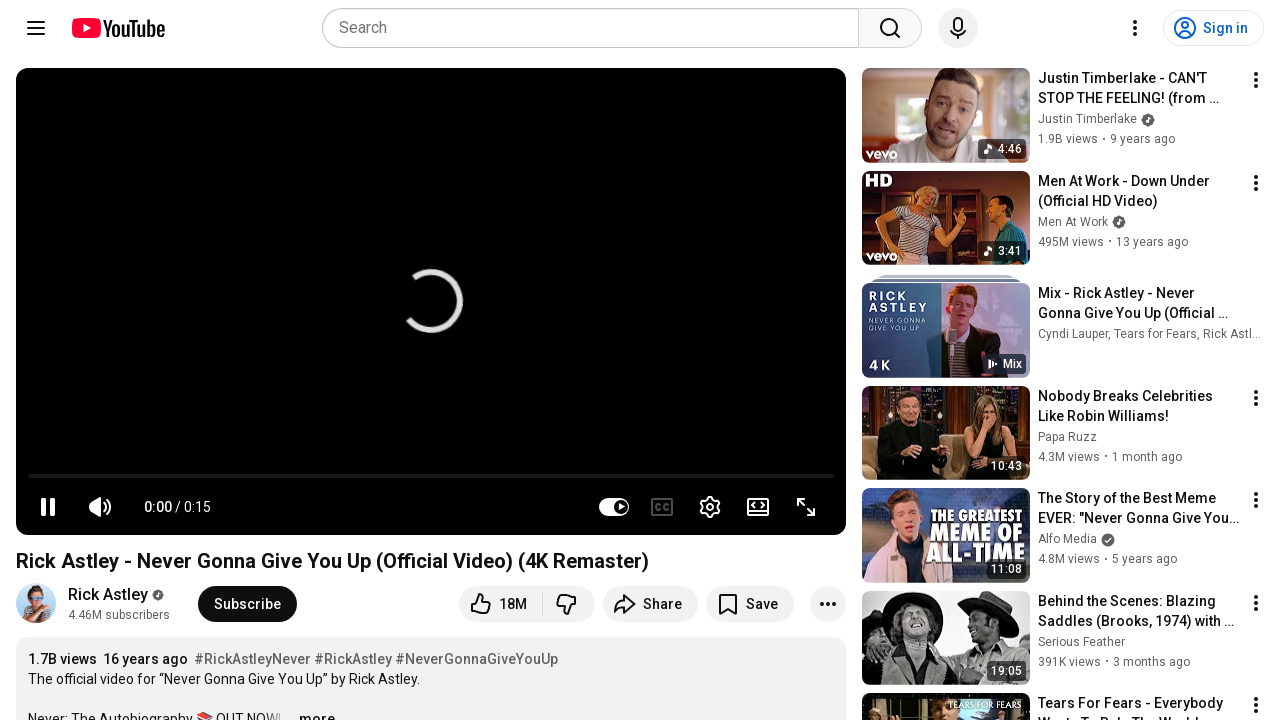

Retrieved src attribute from image element
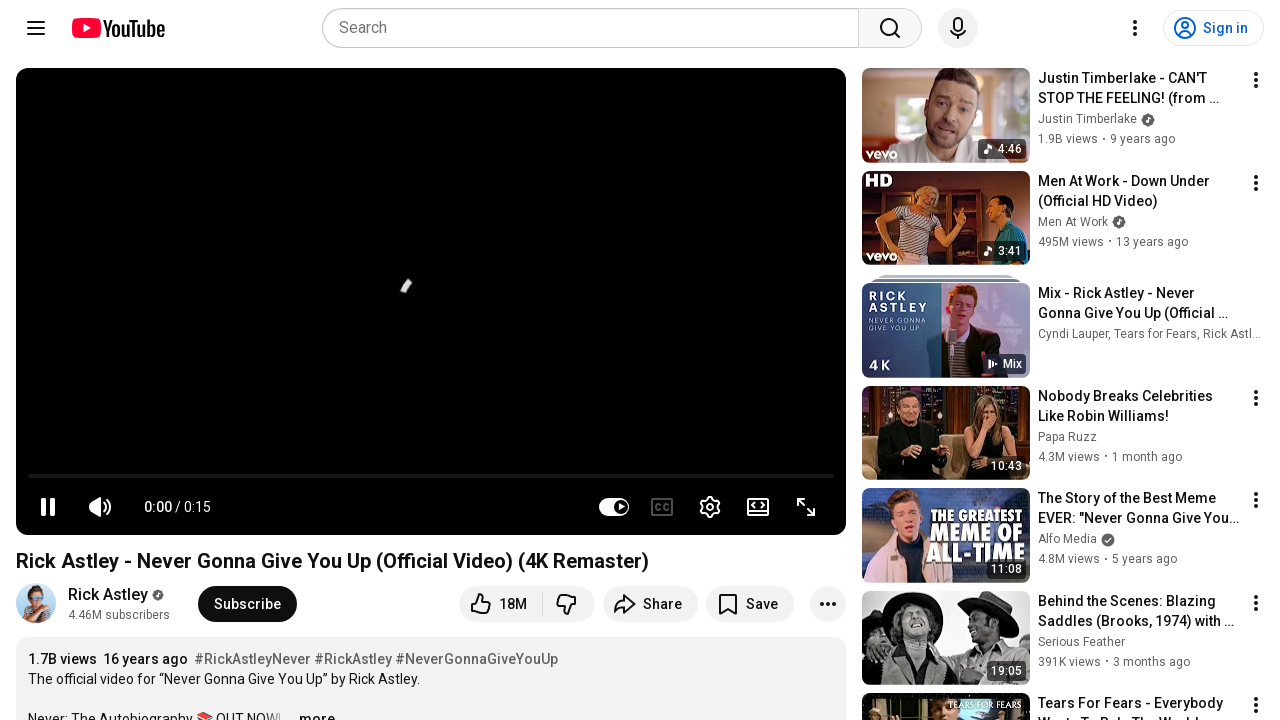

Retrieved src attribute from image element
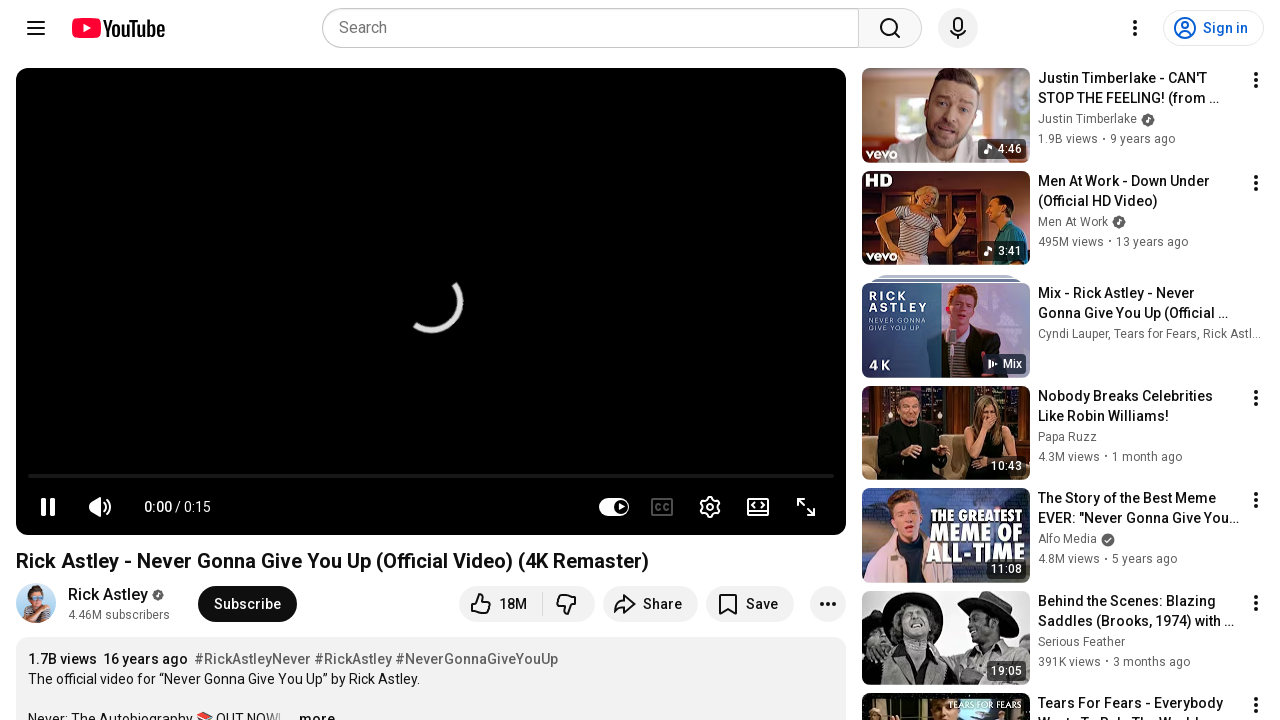

Retrieved src attribute from image element
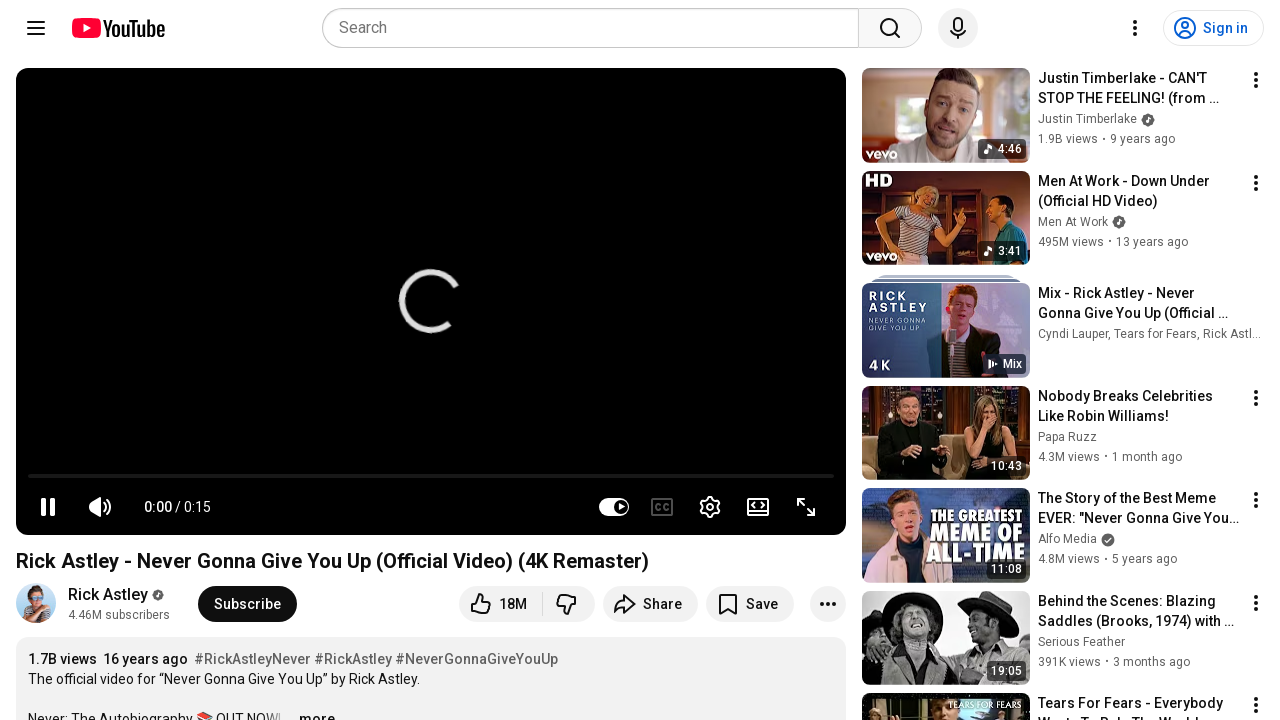

Retrieved src attribute from image element
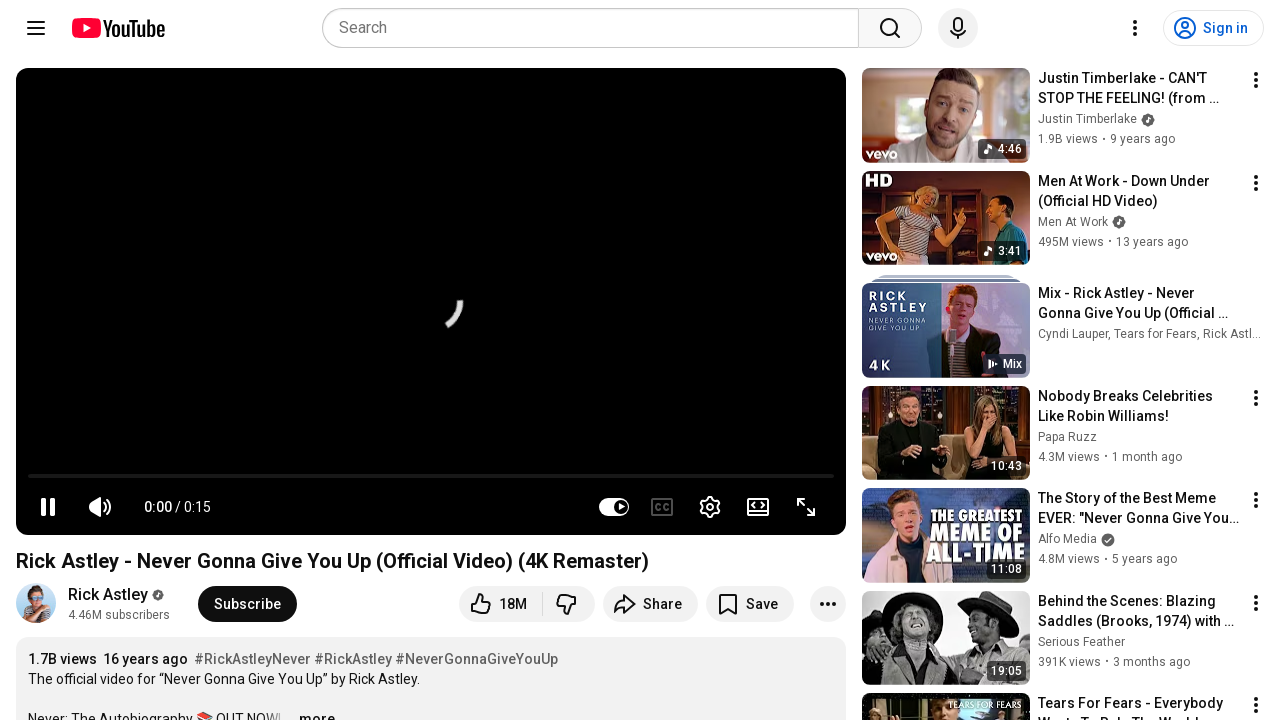

Retrieved src attribute from image element
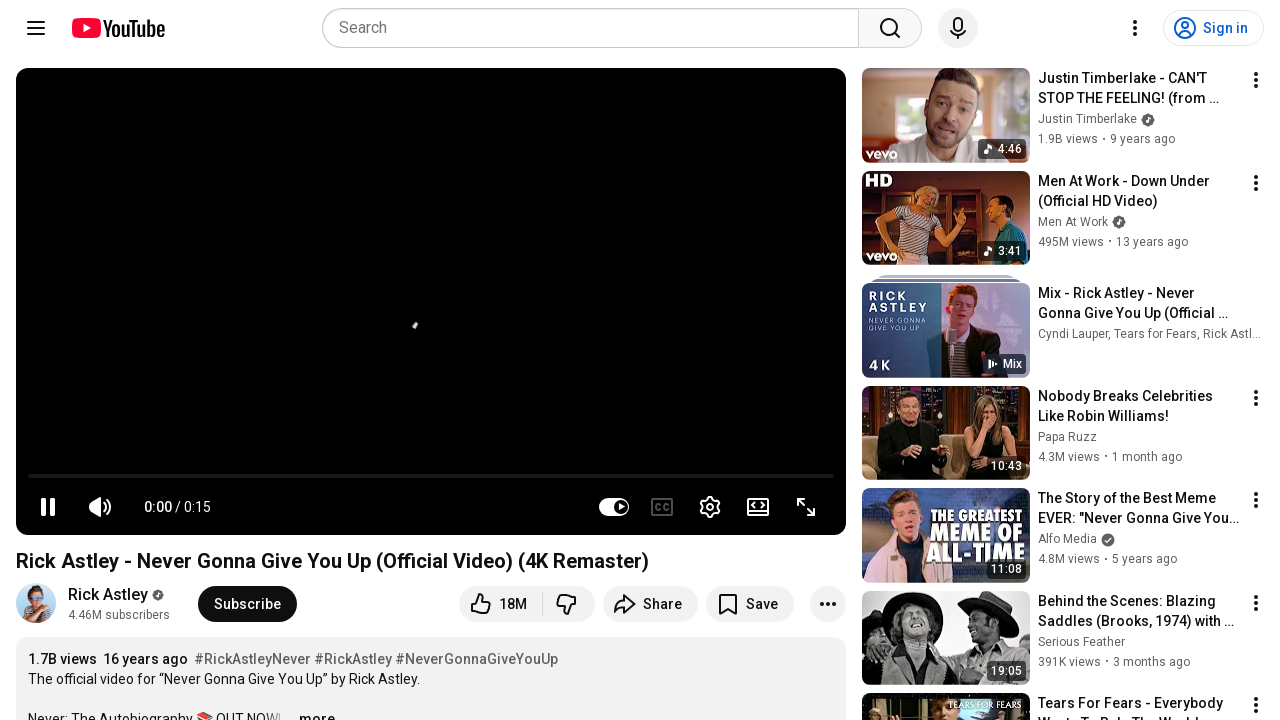

Retrieved src attribute from image element
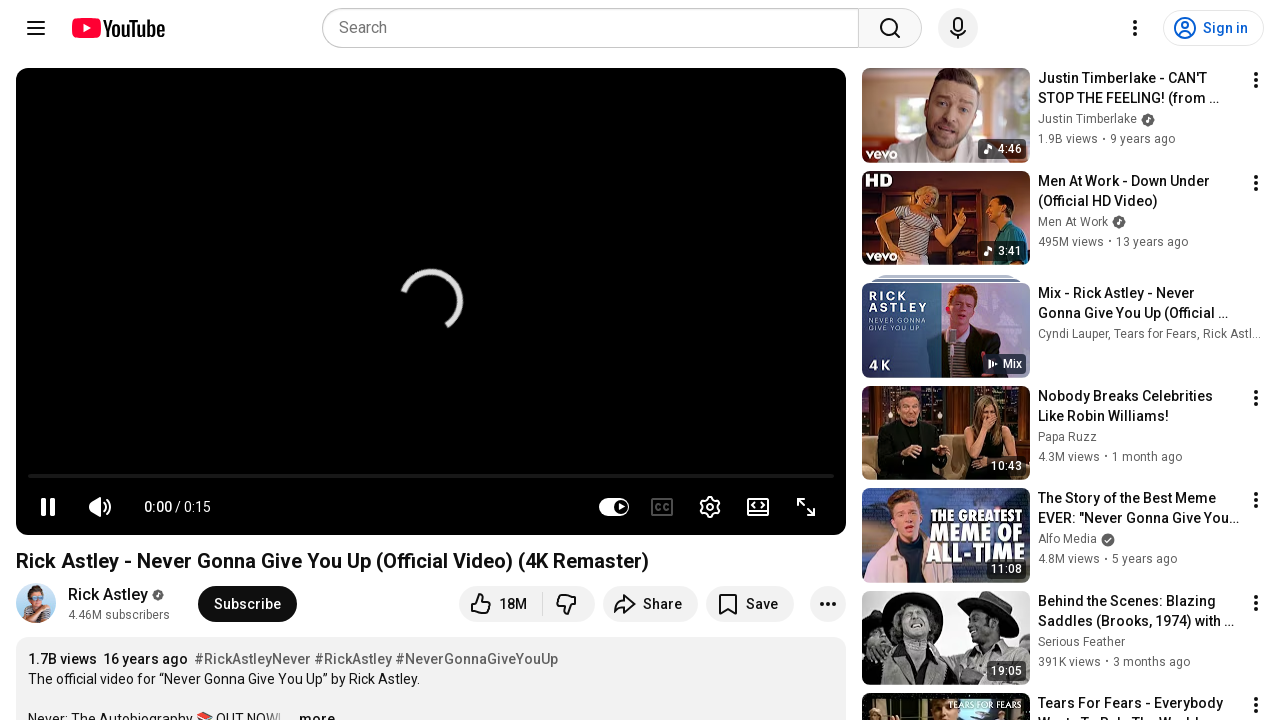

Retrieved src attribute from image element
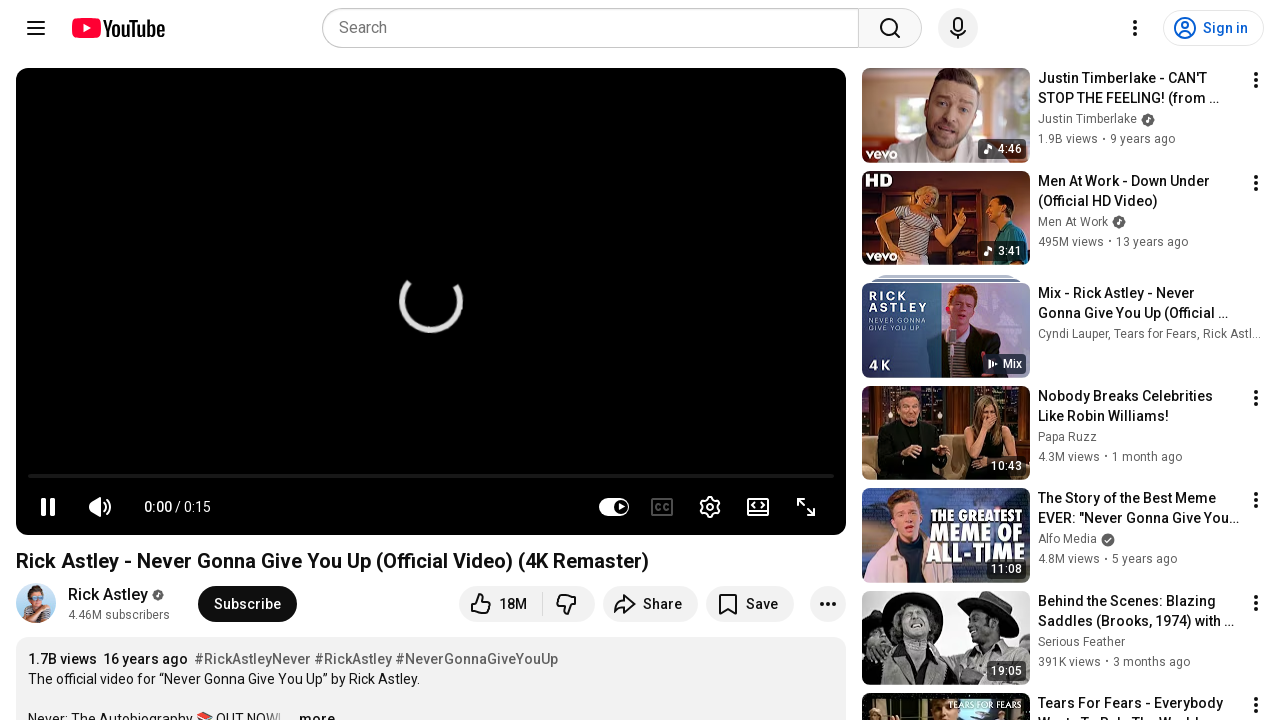

Retrieved src attribute from image element
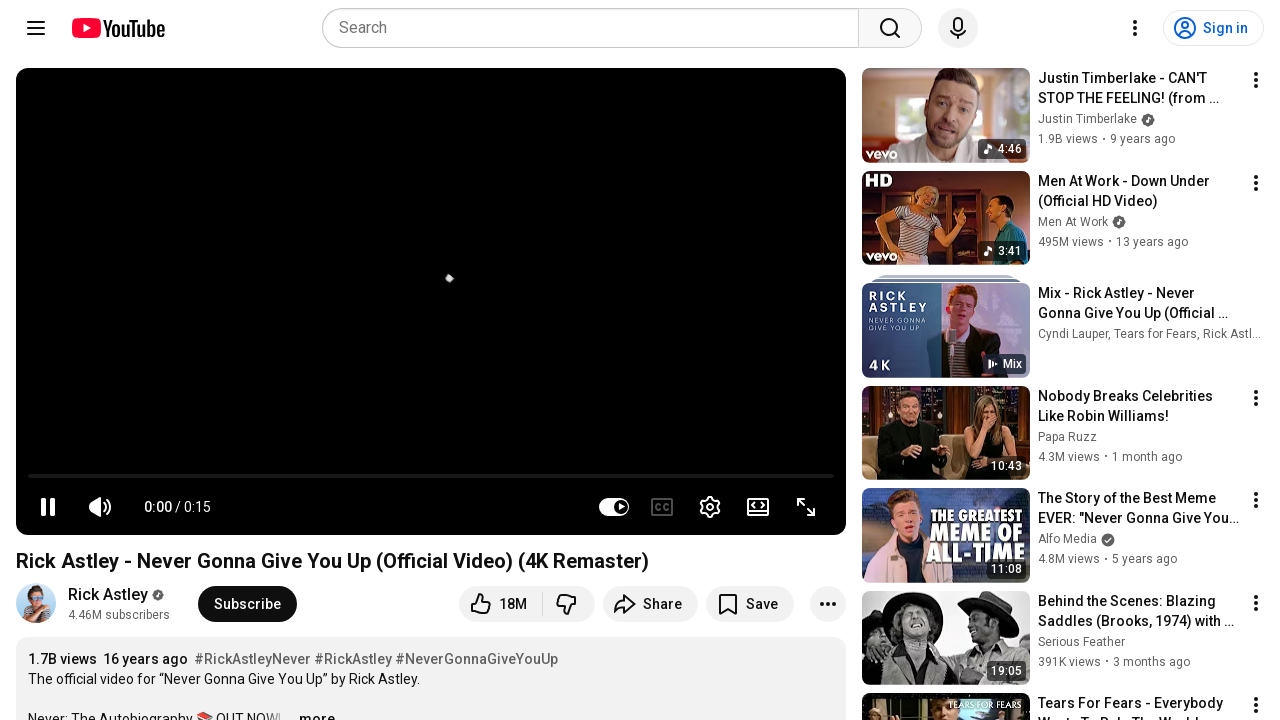

Retrieved src attribute from image element
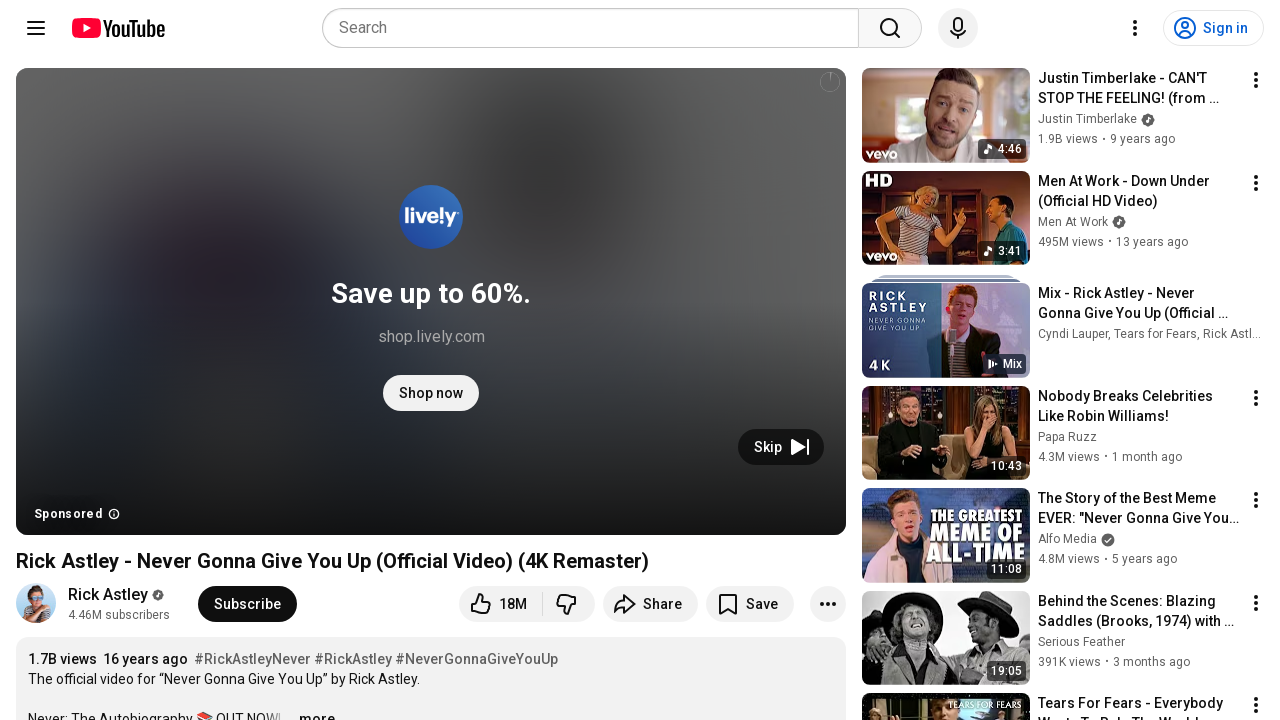

Retrieved src attribute from image element
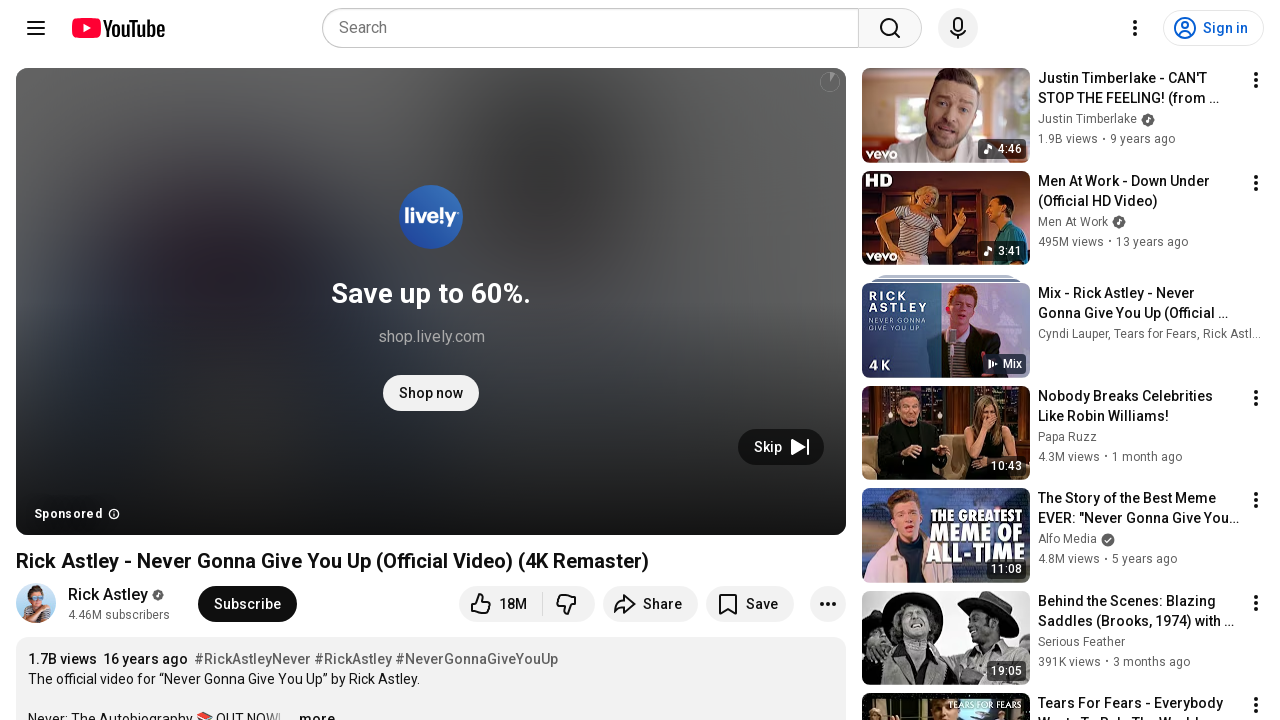

Retrieved src attribute from image element
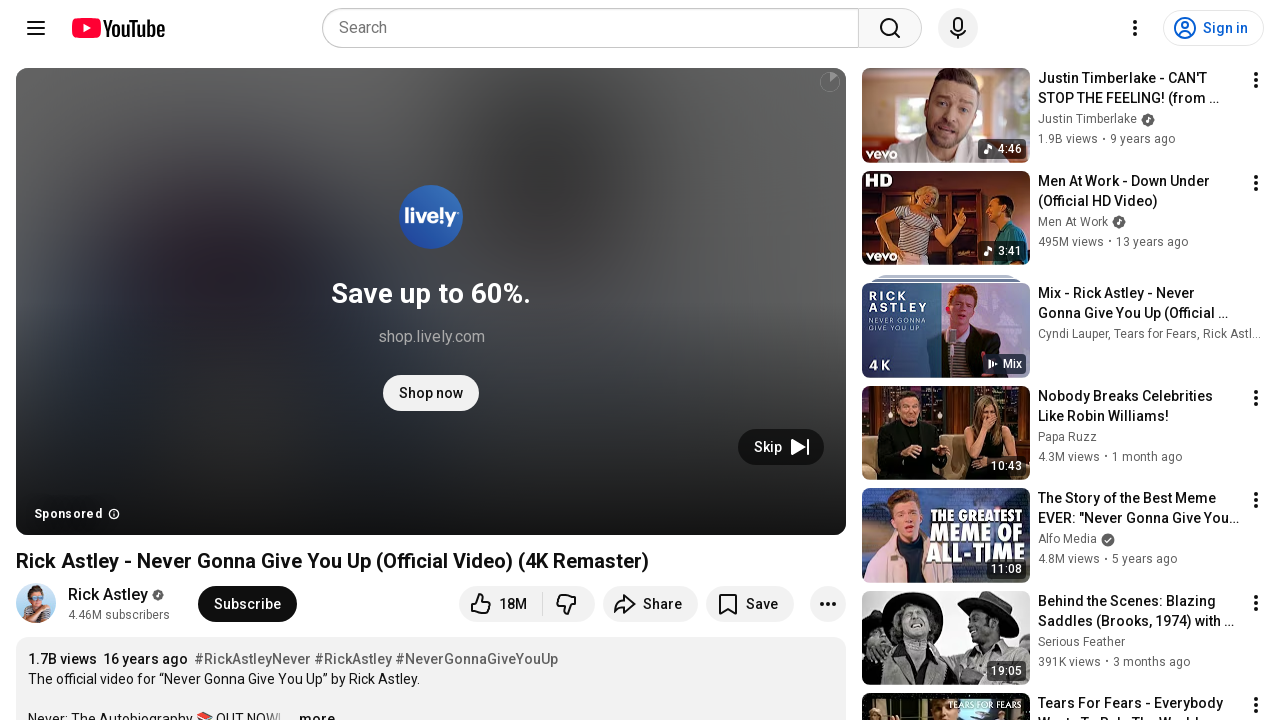

Retrieved src attribute from image element
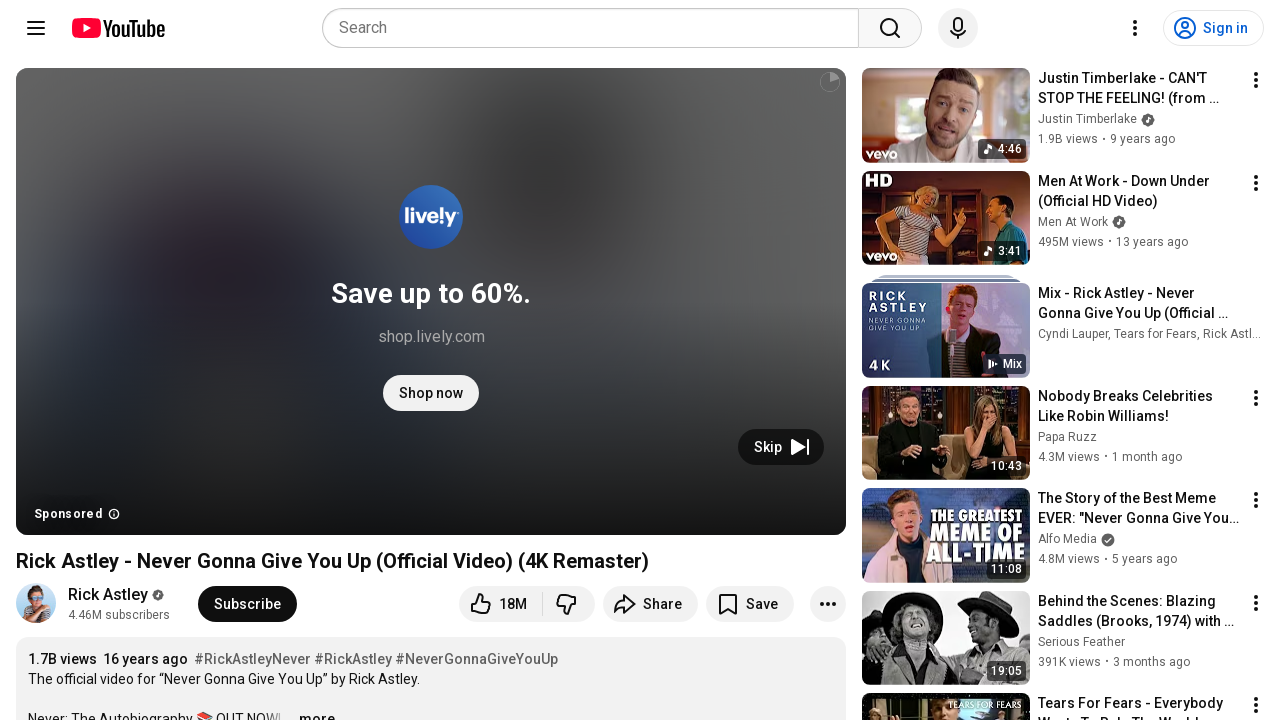

Retrieved src attribute from image element
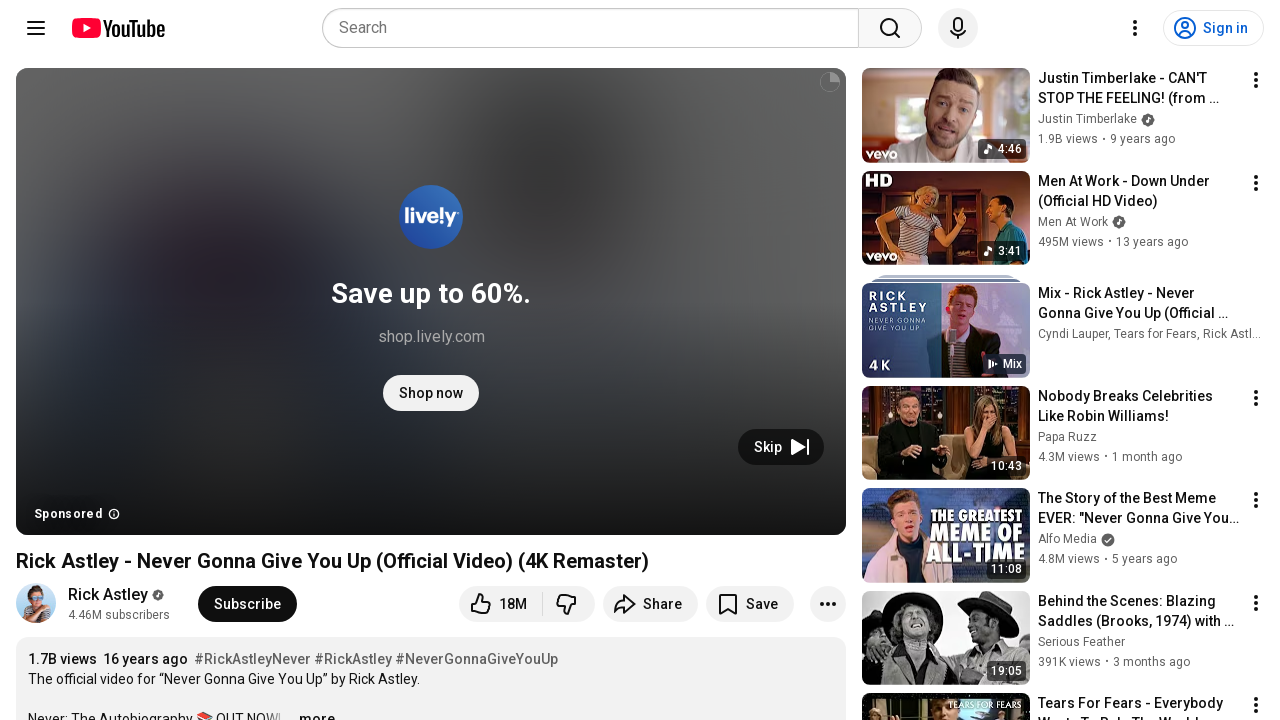

Retrieved src attribute from image element
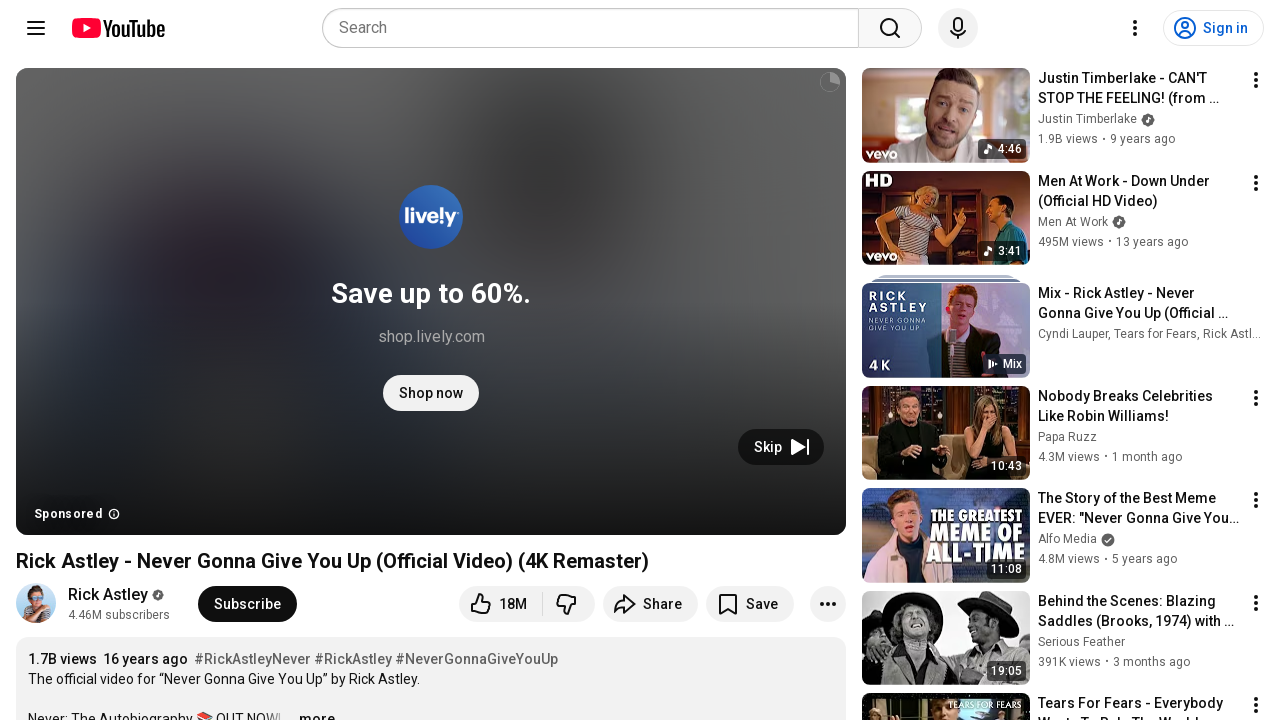

Retrieved src attribute from image element
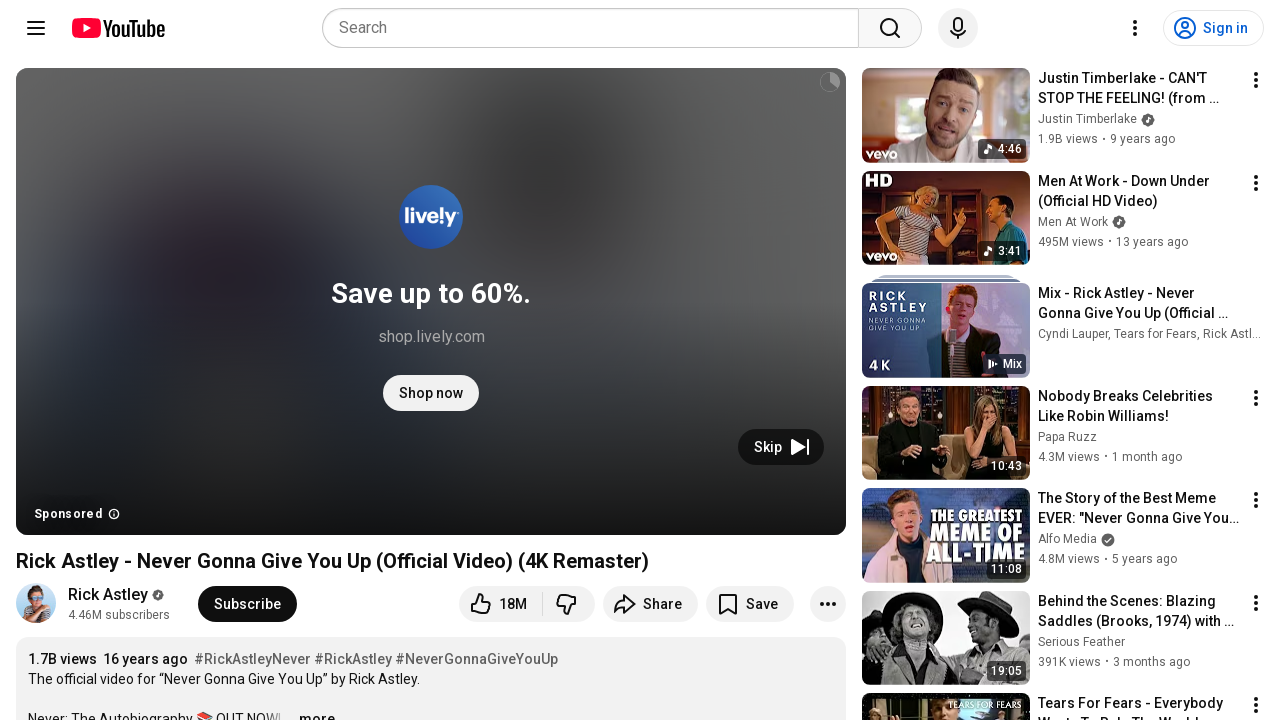

Retrieved src attribute from image element
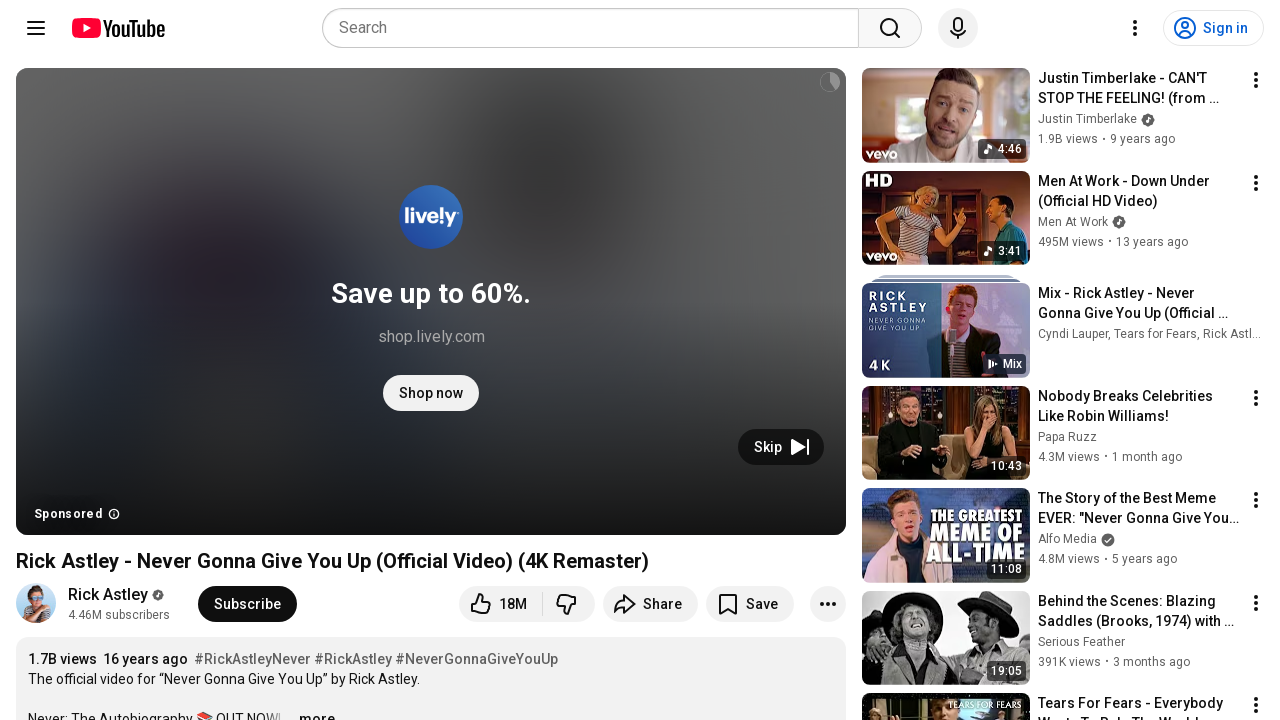

Retrieved src attribute from image element
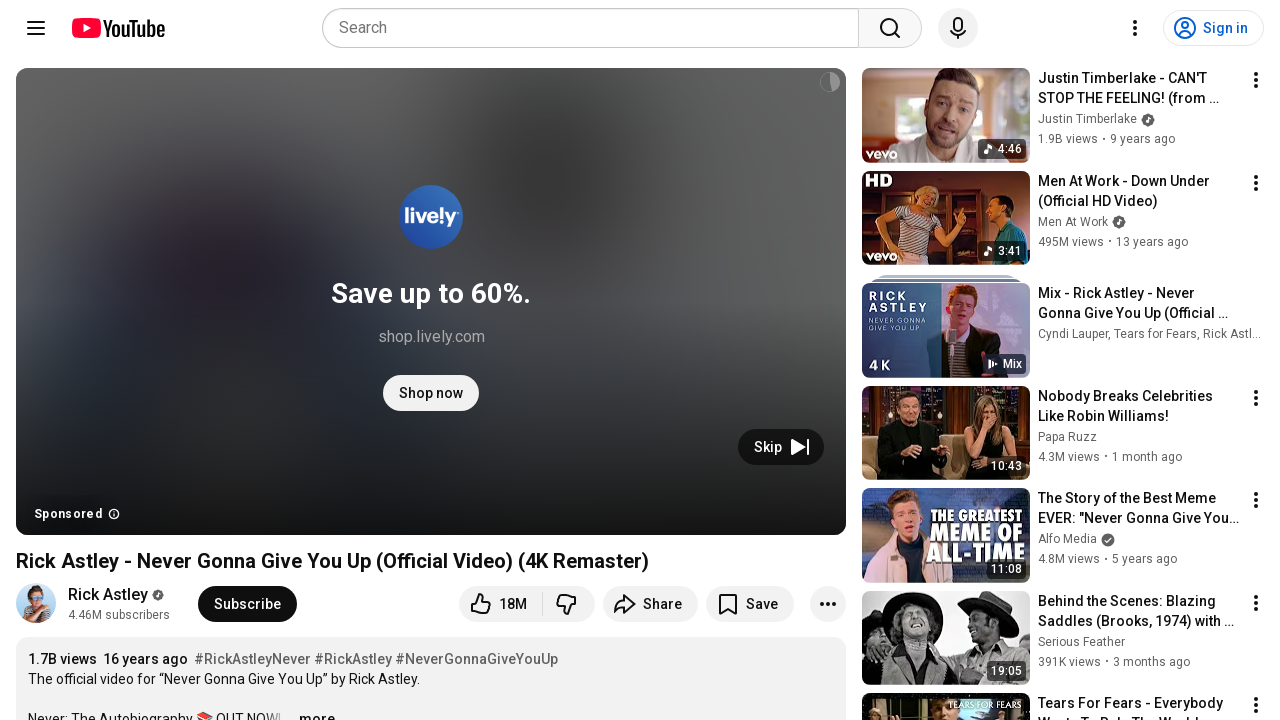

Retrieved src attribute from image element
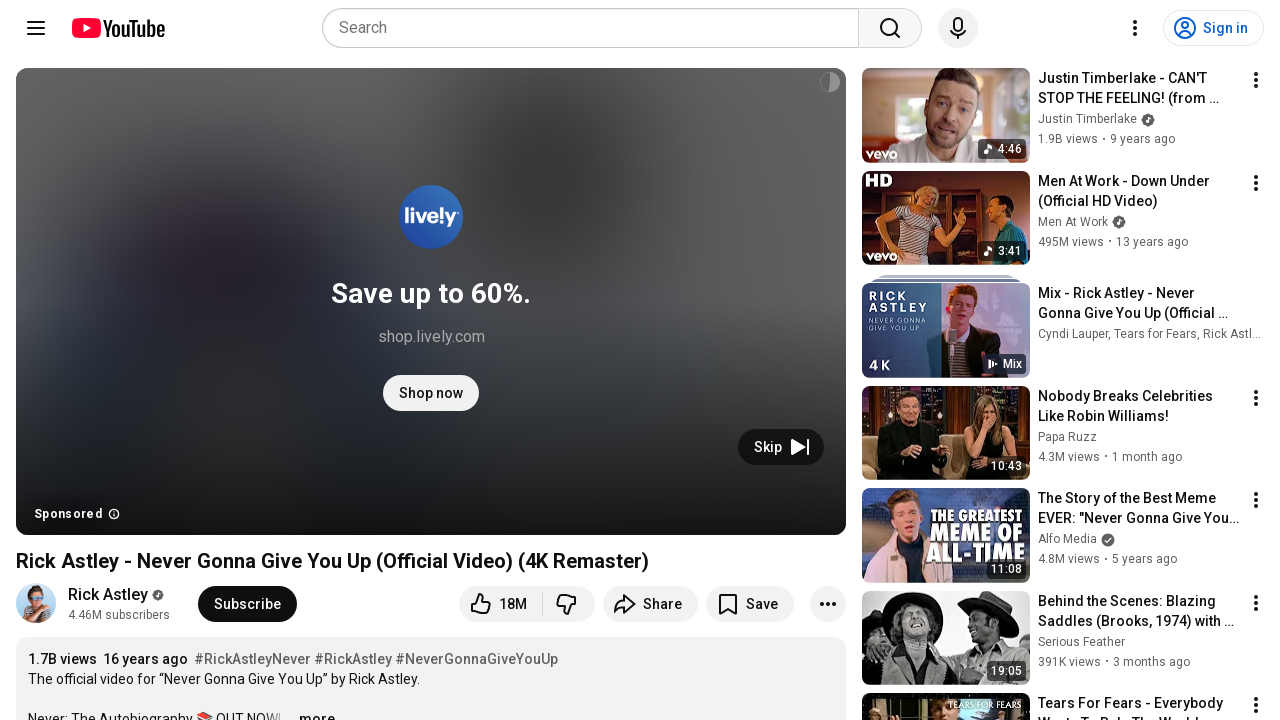

Retrieved src attribute from image element
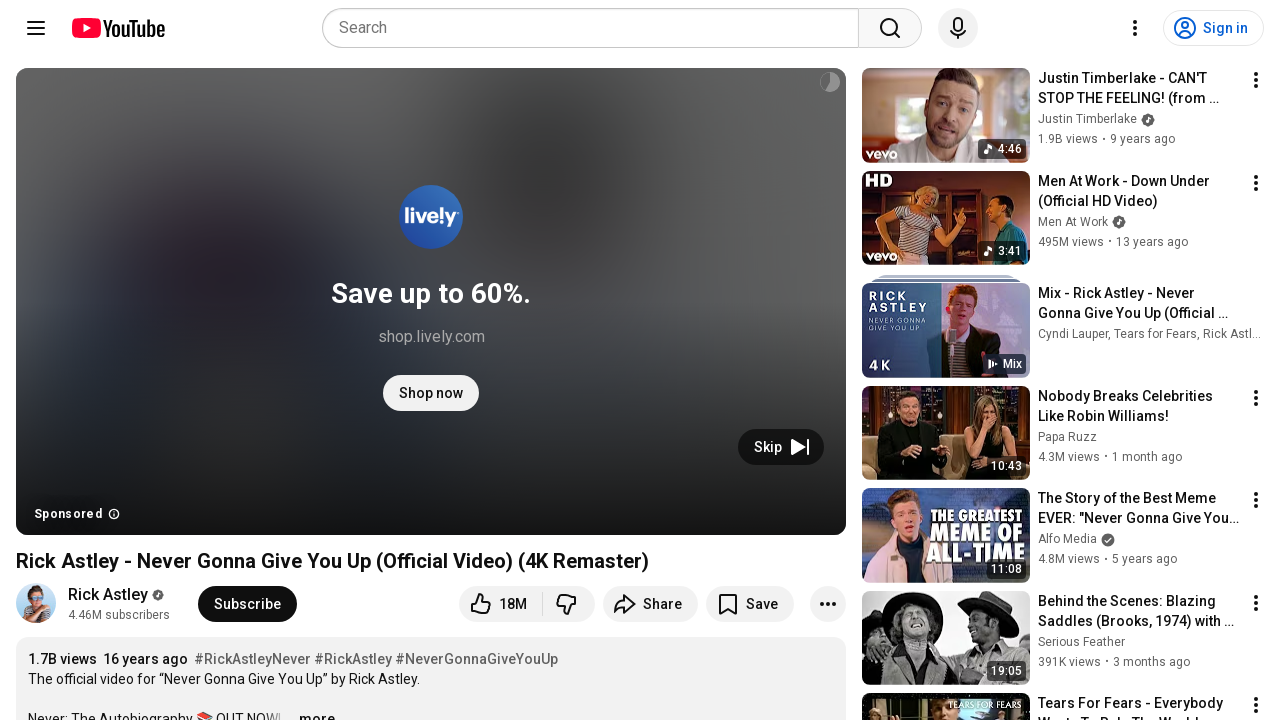

Retrieved src attribute from image element
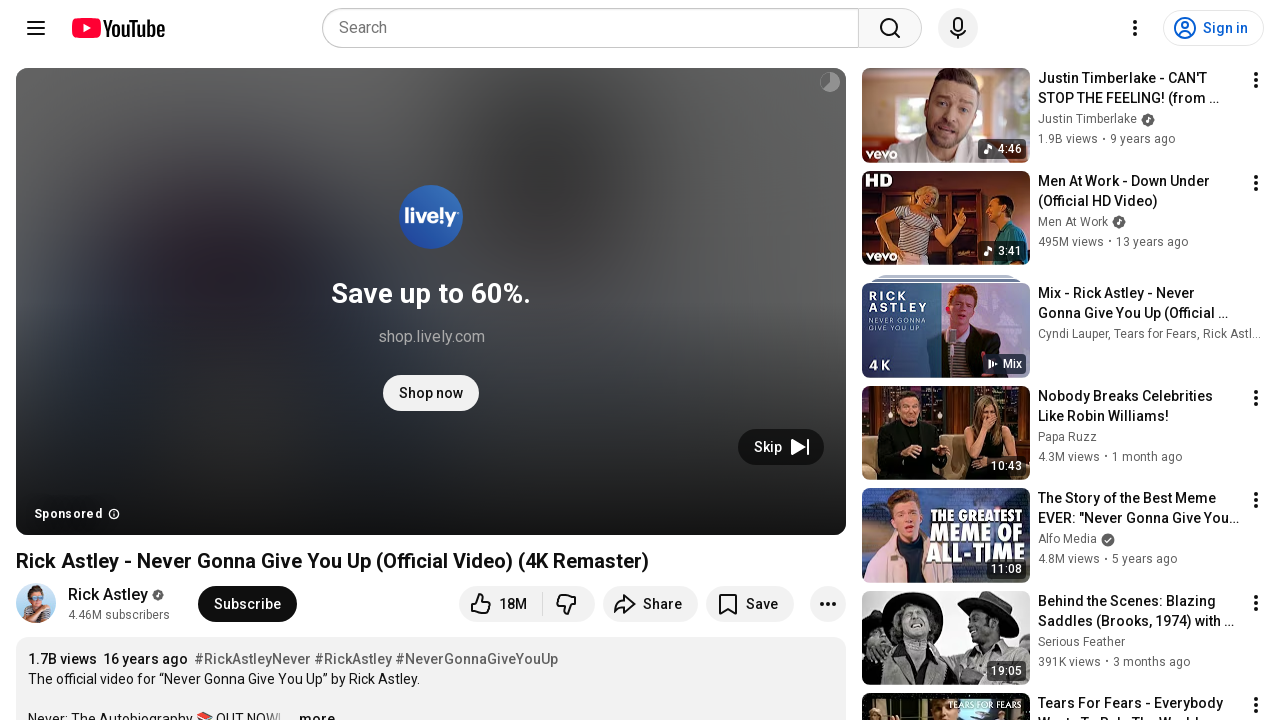

Retrieved src attribute from image element
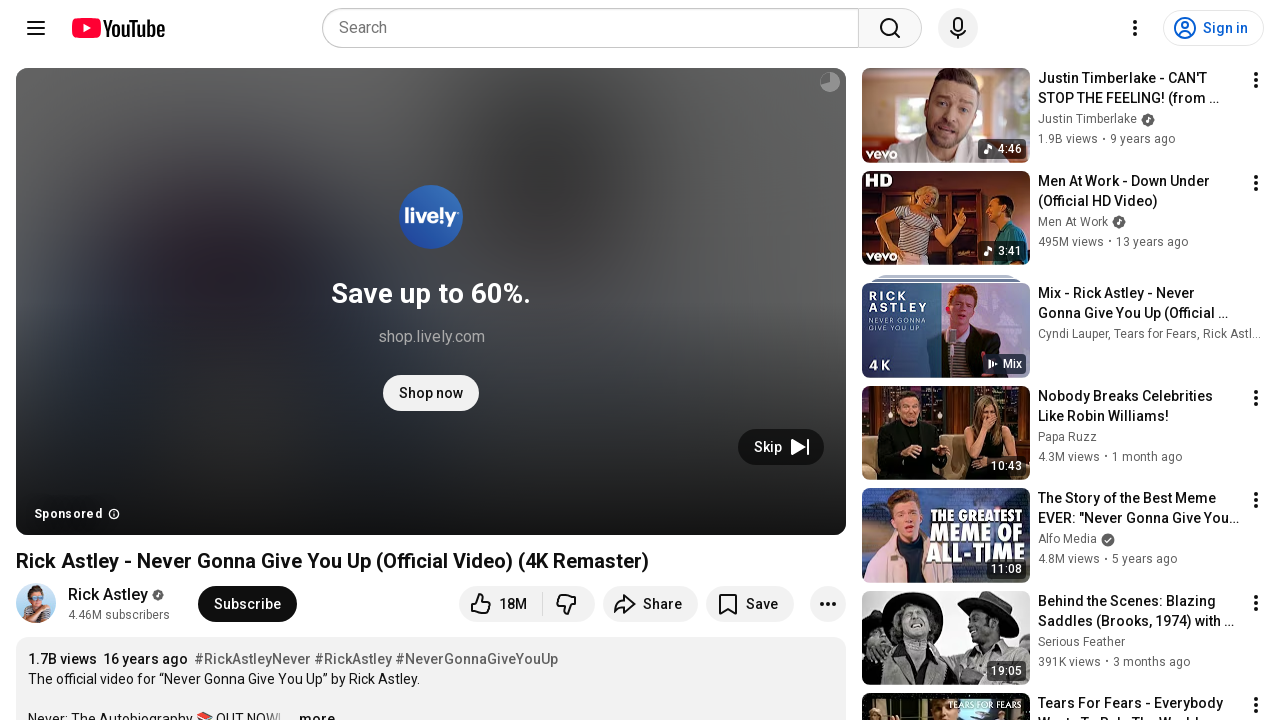

Retrieved src attribute from image element
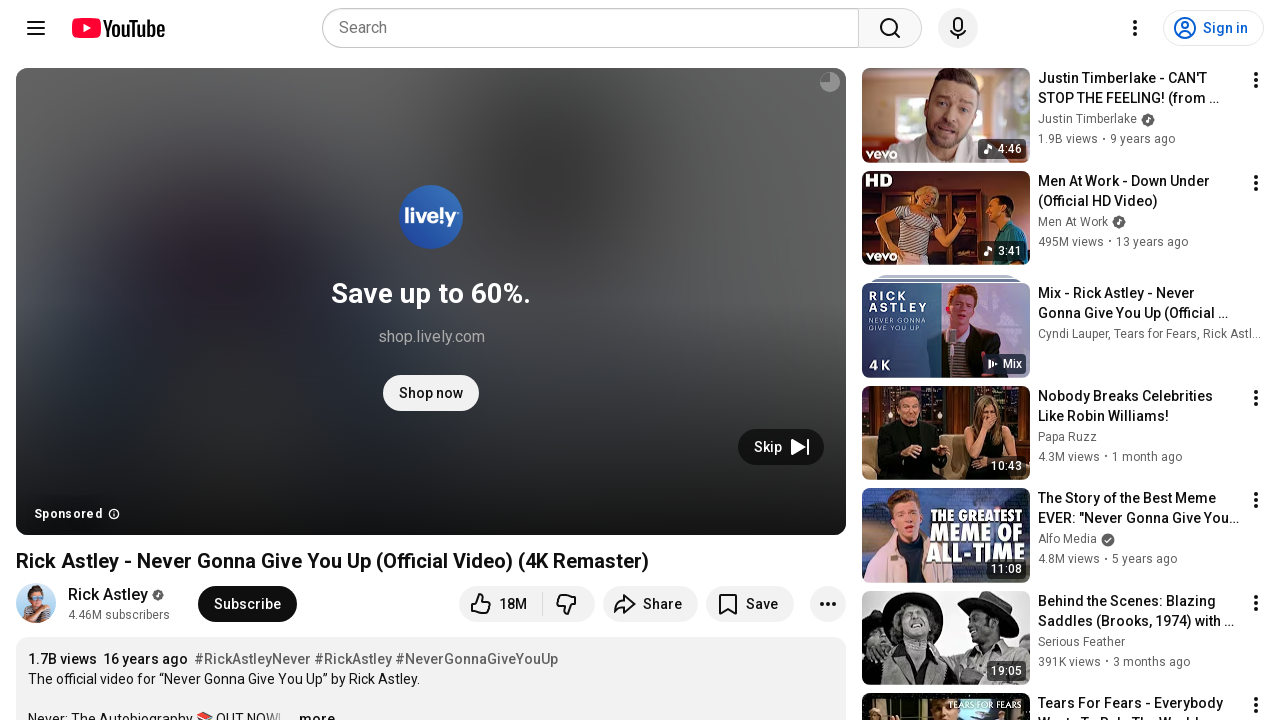

Retrieved src attribute from image element
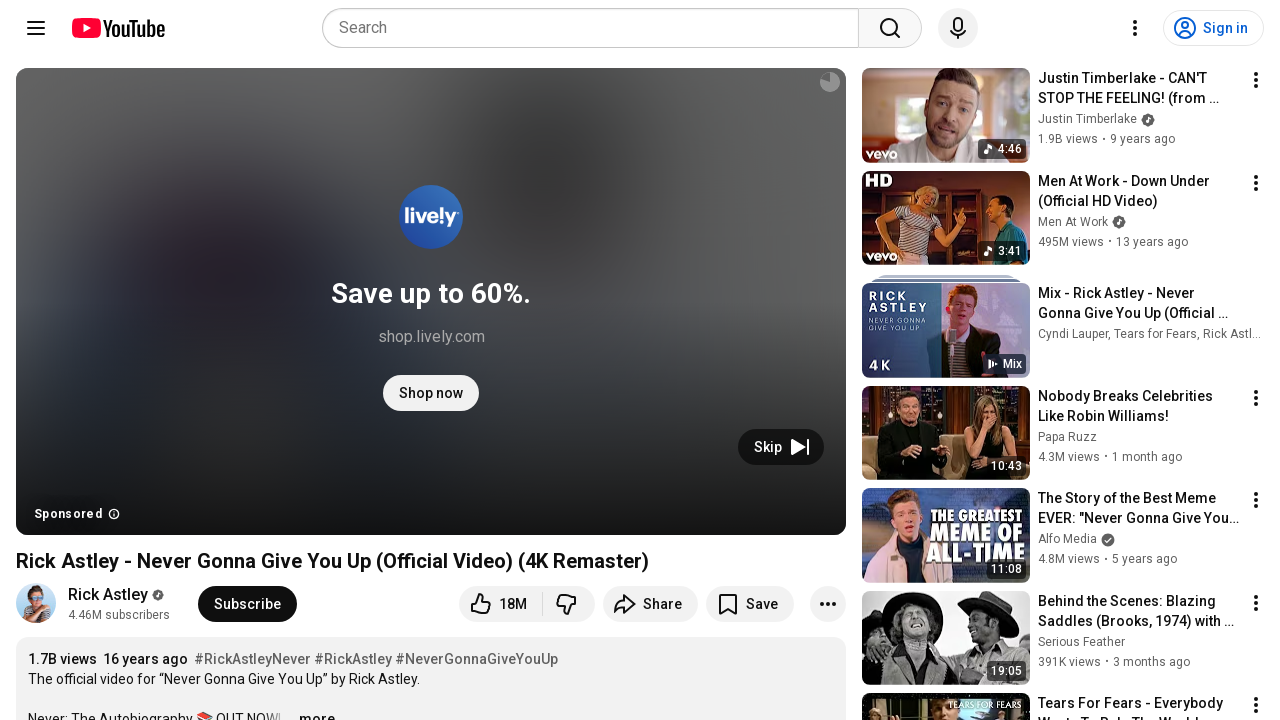

Retrieved src attribute from image element
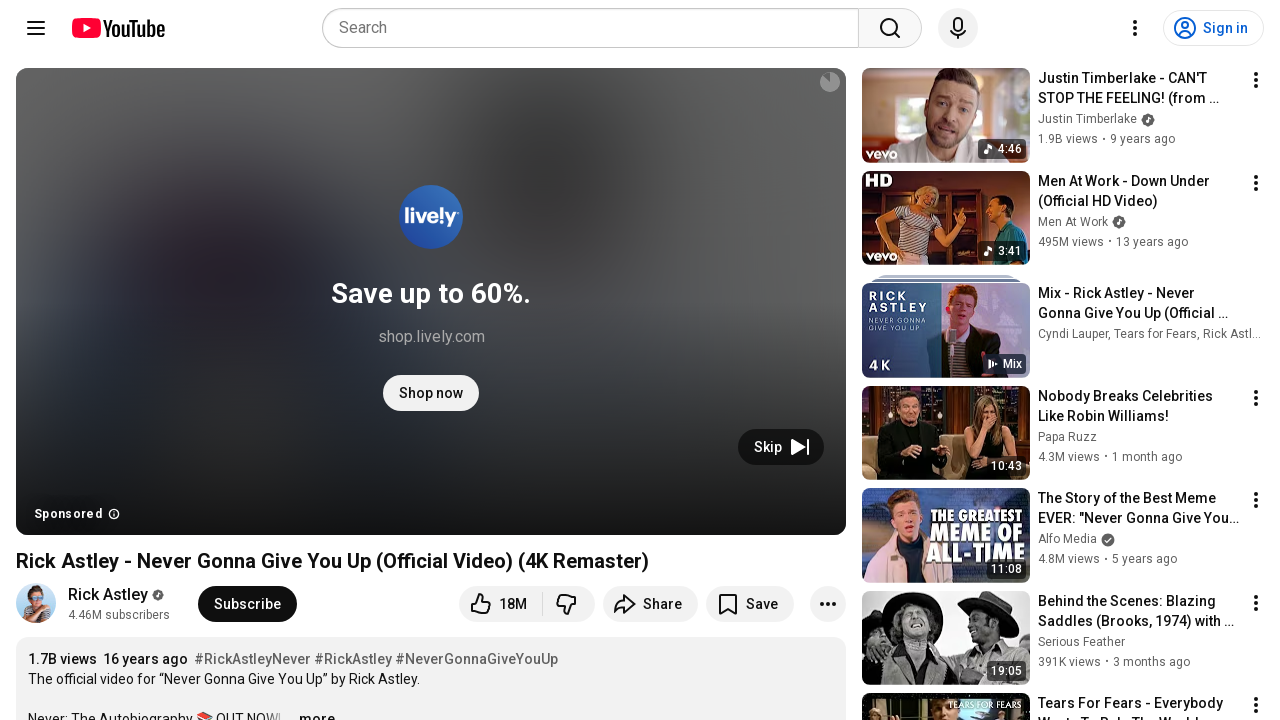

Retrieved src attribute from image element
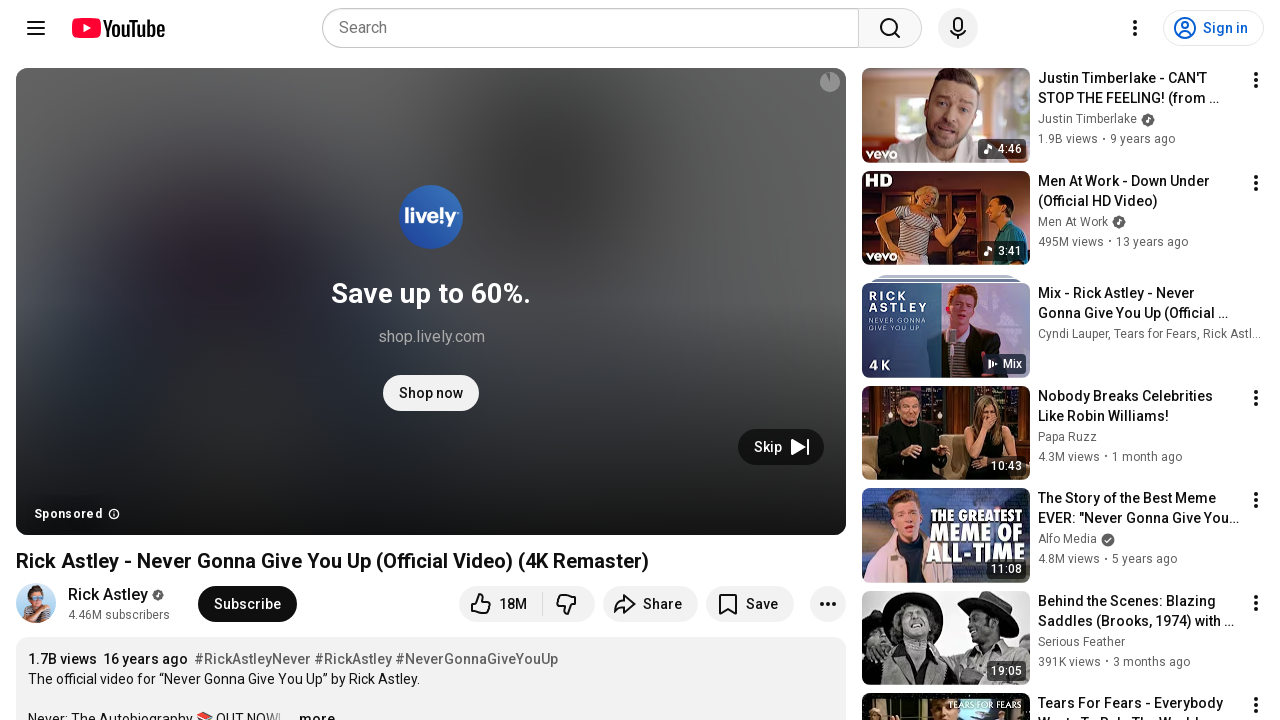

Retrieved src attribute from image element
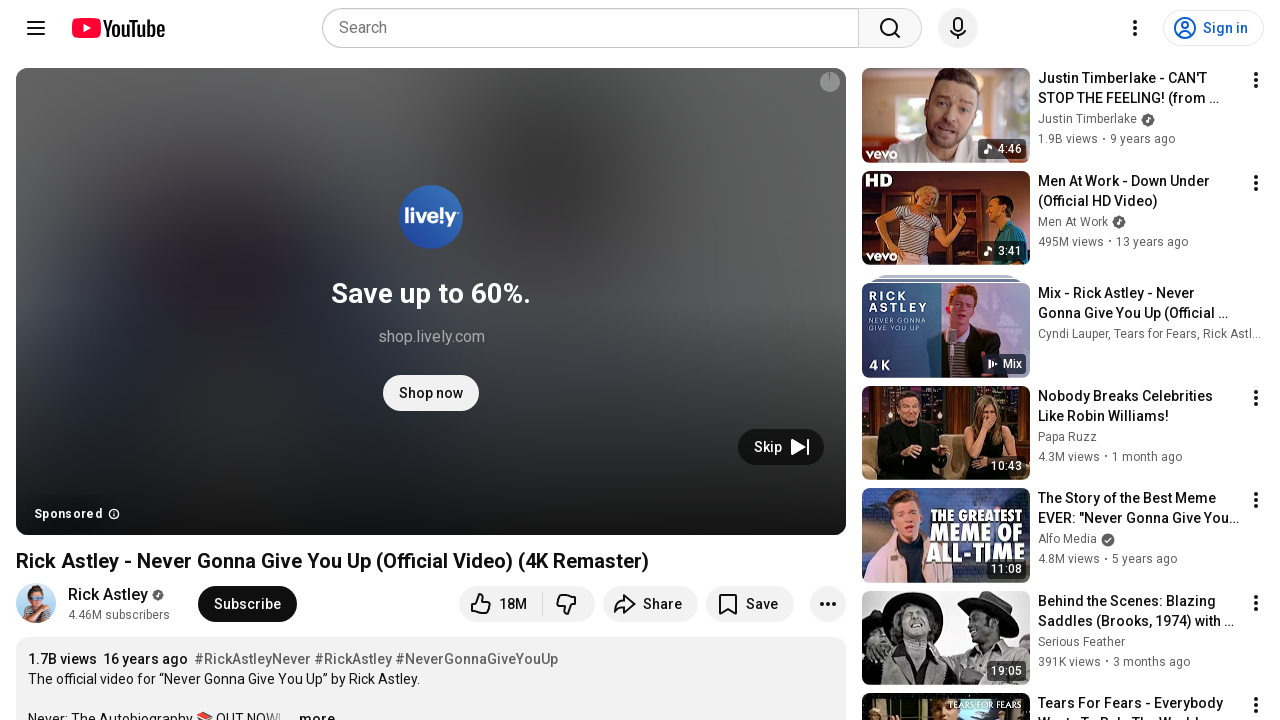

Retrieved src attribute from image element
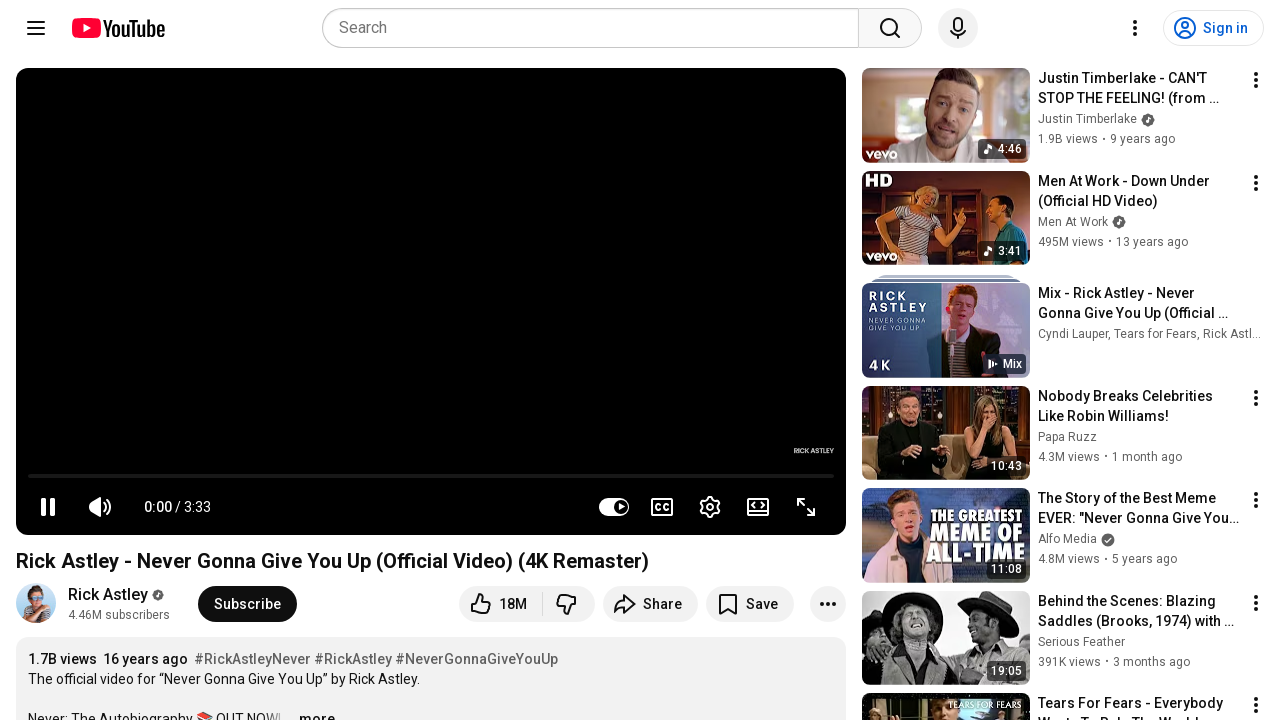

Retrieved src attribute from image element
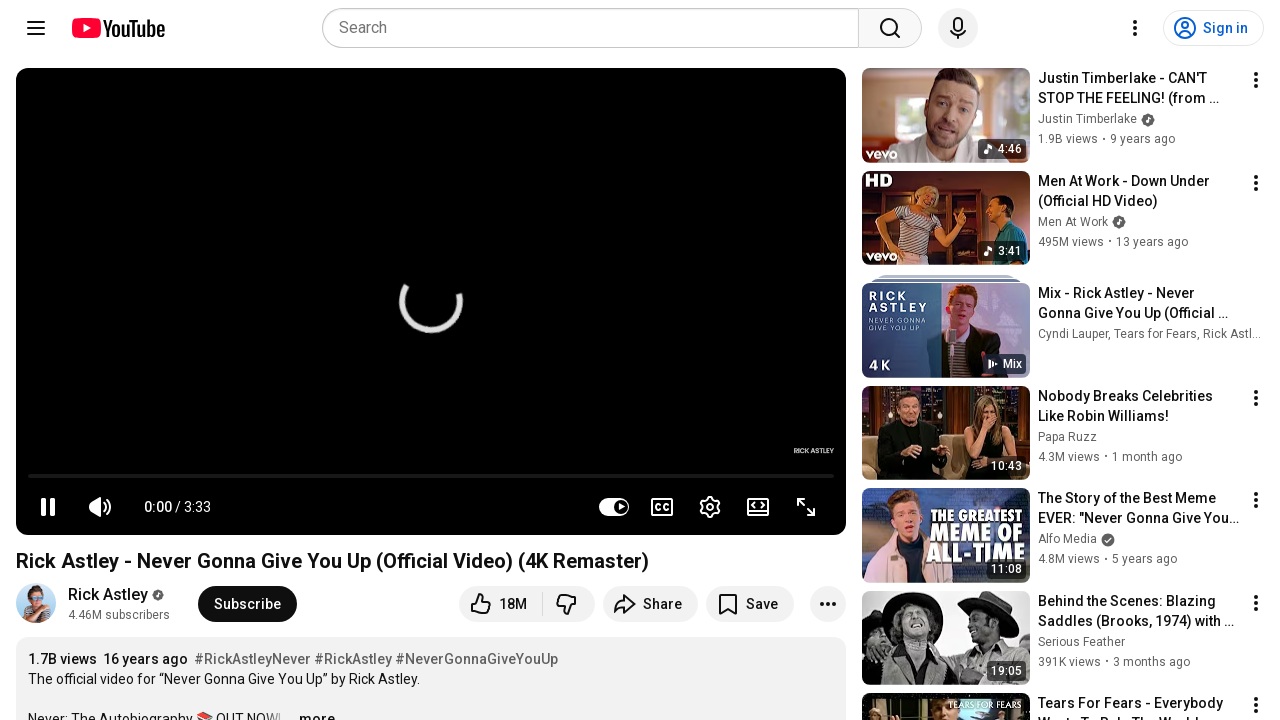

Retrieved src attribute from image element
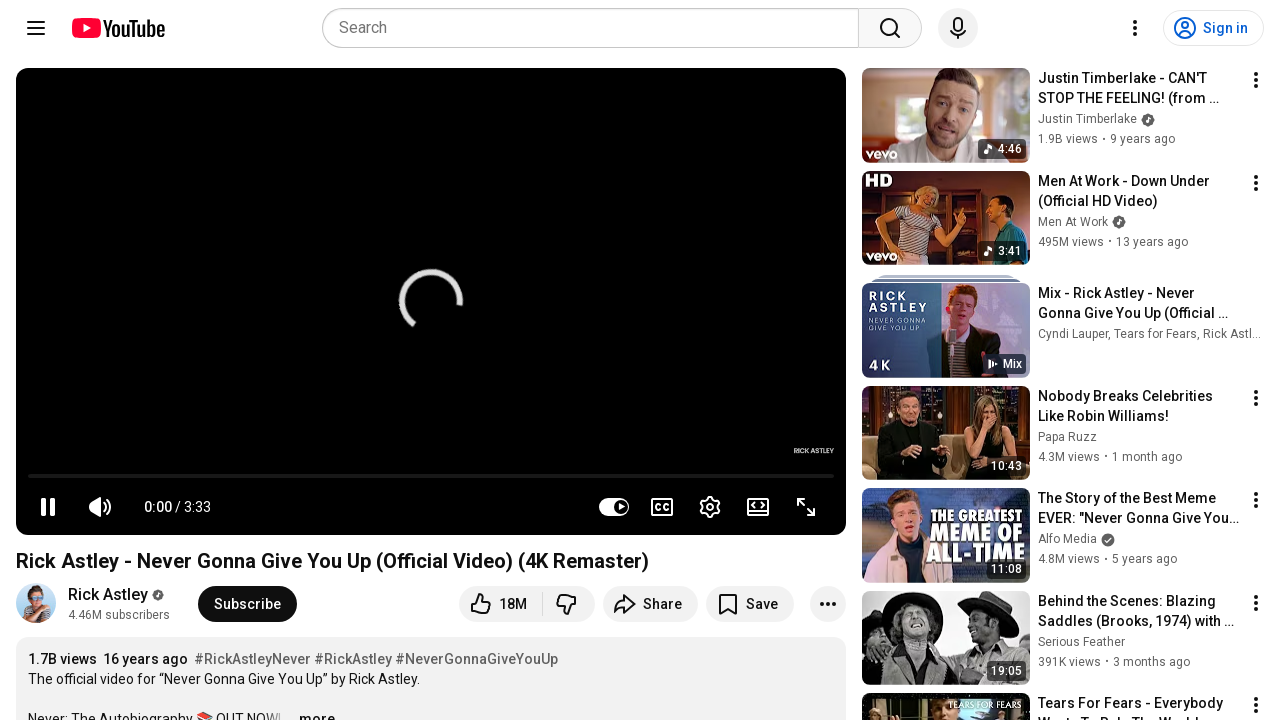

Retrieved src attribute from image element
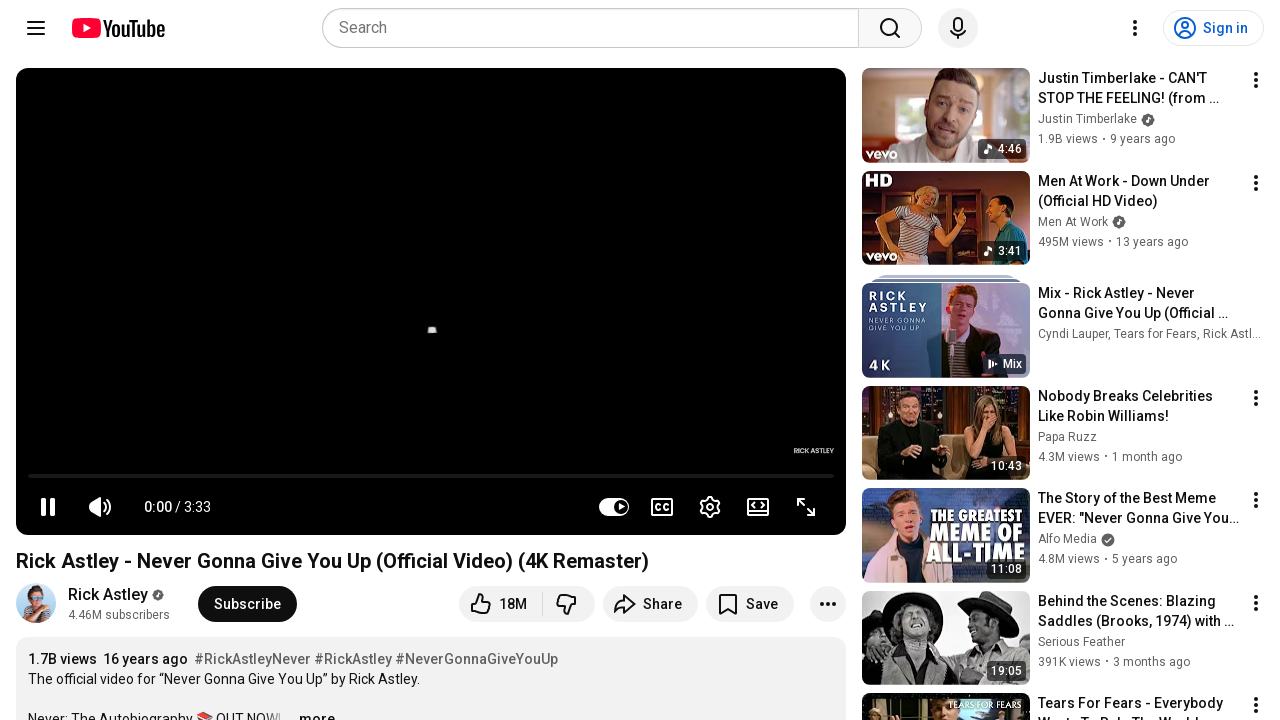

Retrieved src attribute from image element
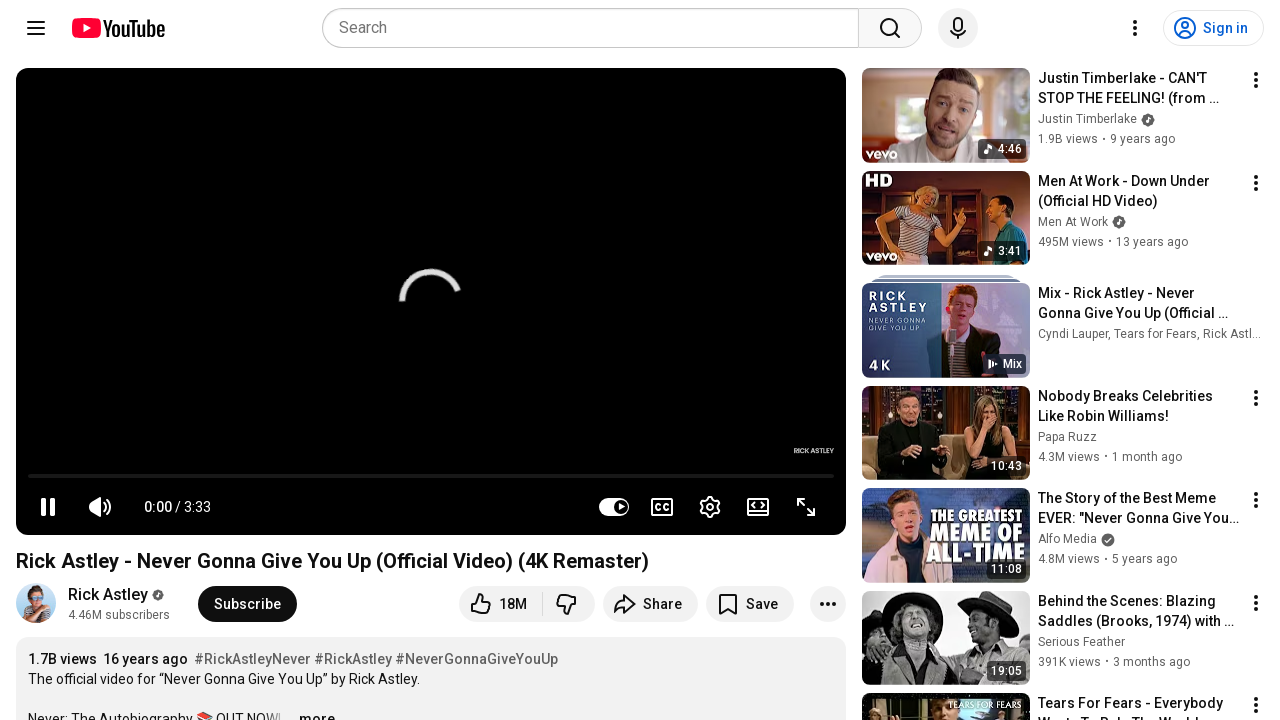

Retrieved src attribute from image element
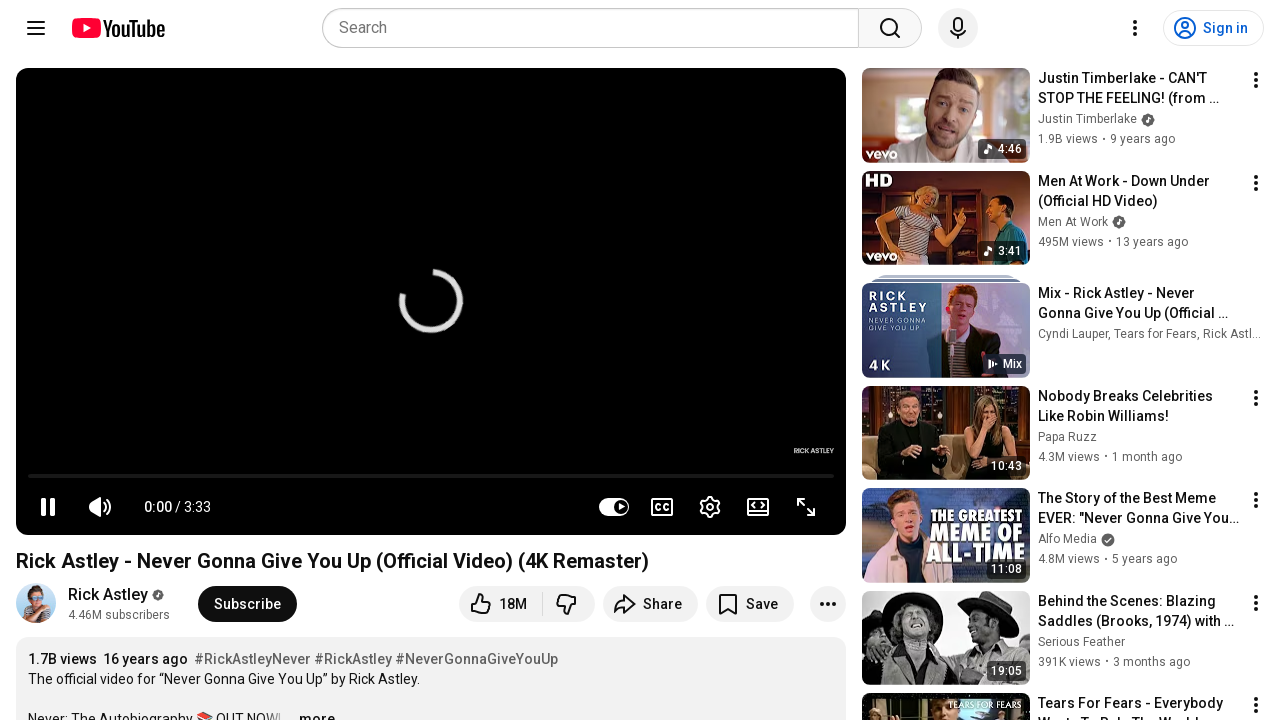

Retrieved src attribute from image element
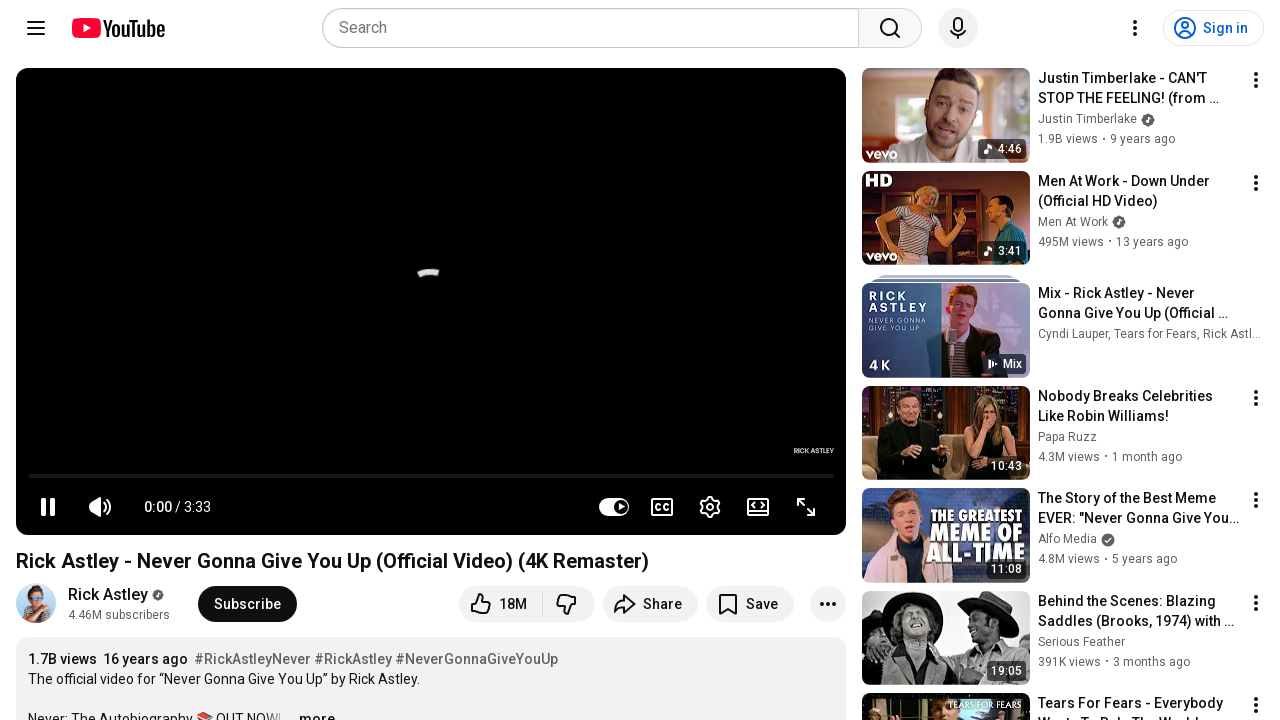

Retrieved src attribute from image element
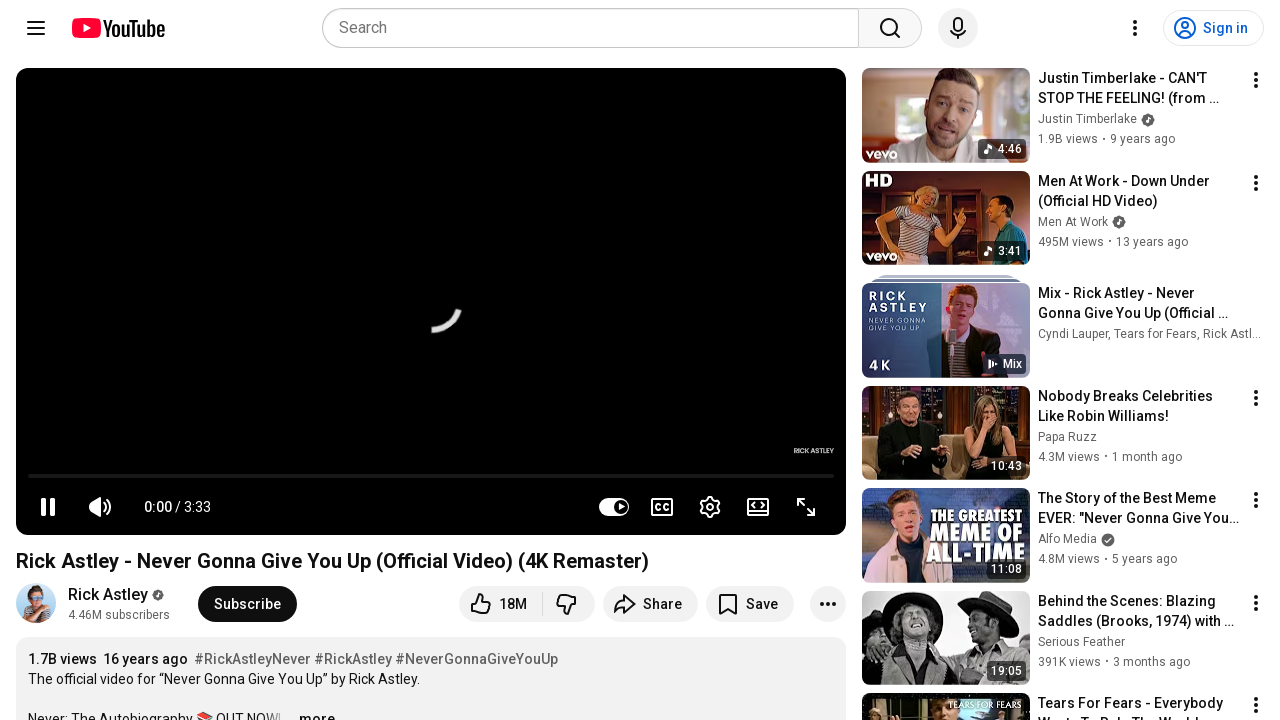

Retrieved src attribute from image element
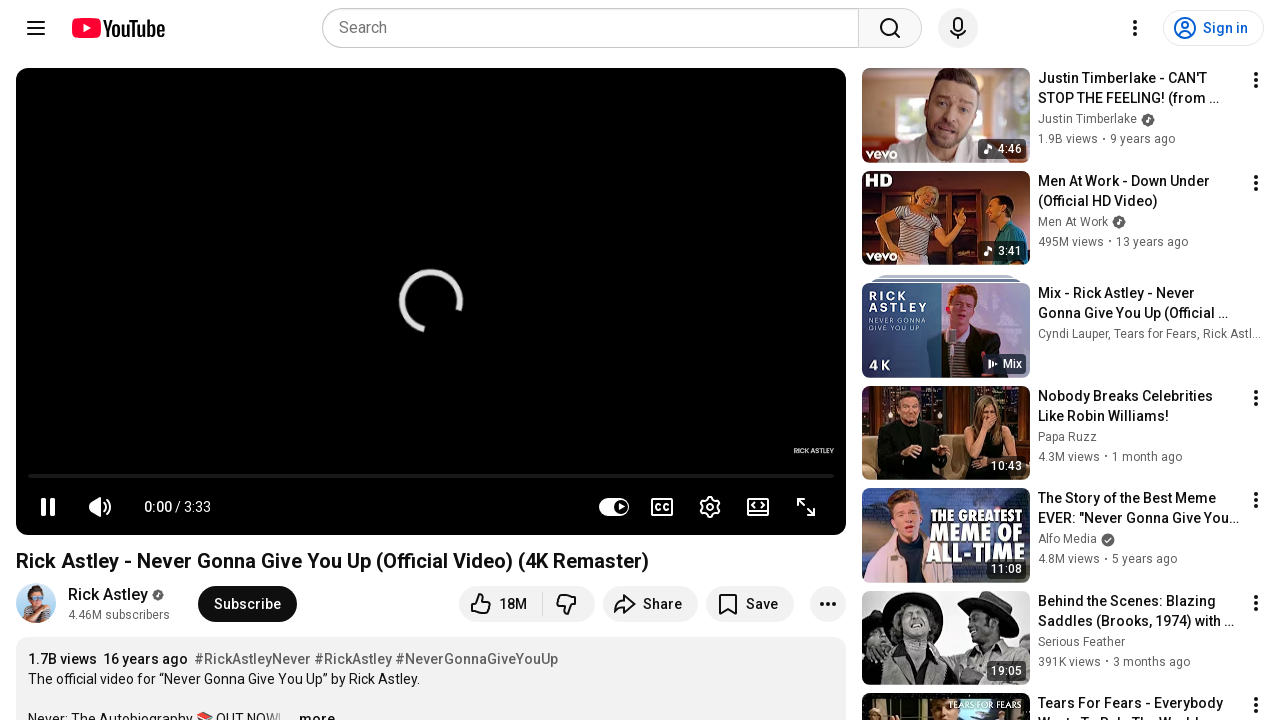

Retrieved src attribute from image element
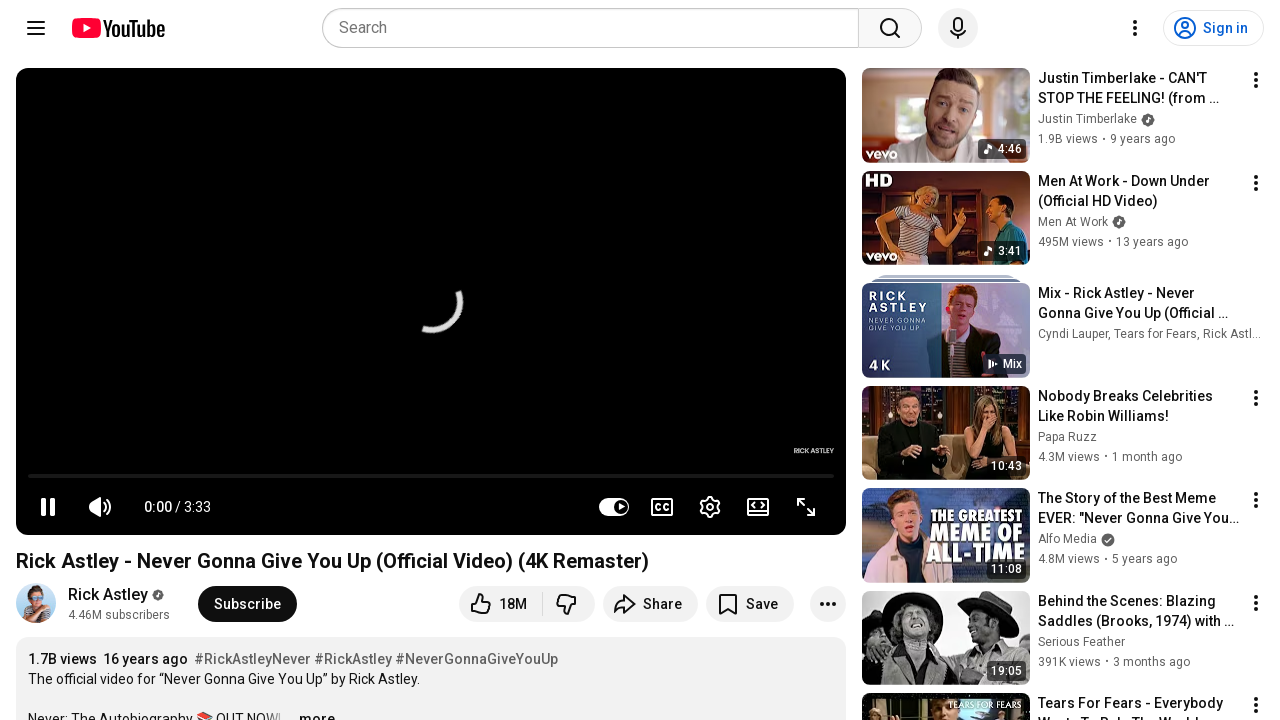

Retrieved src attribute from image element
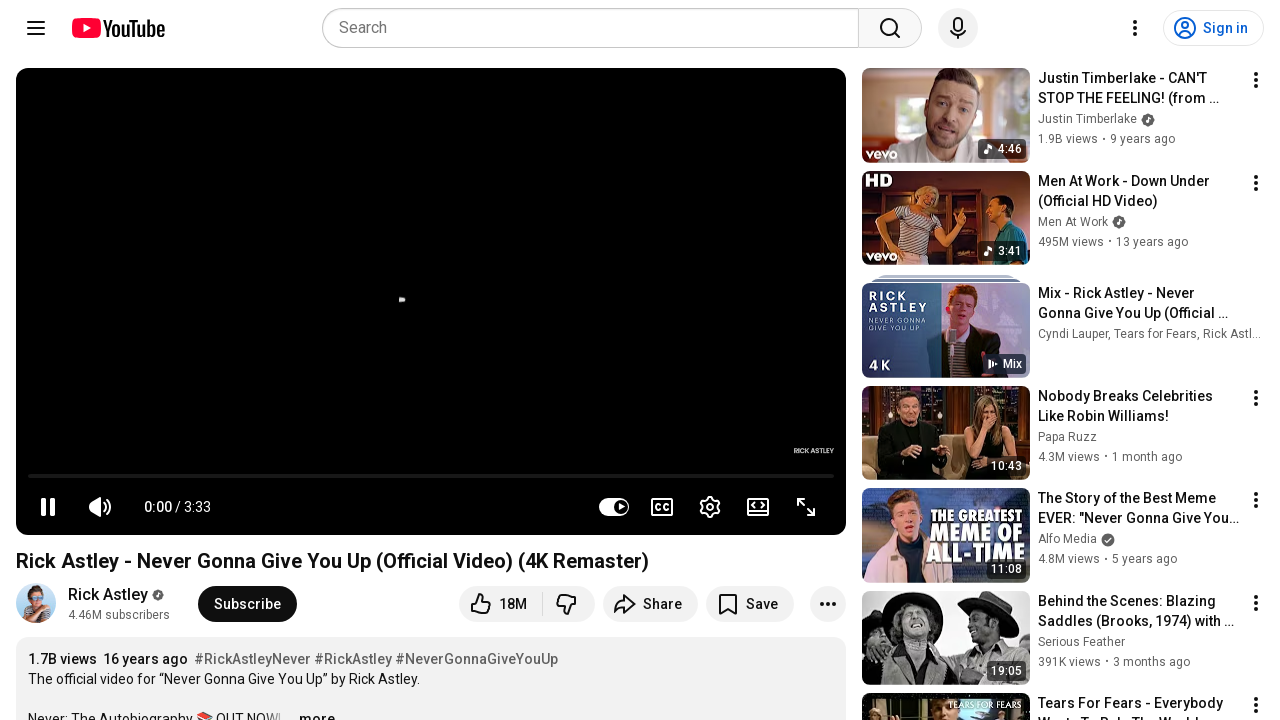

Retrieved src attribute from image element
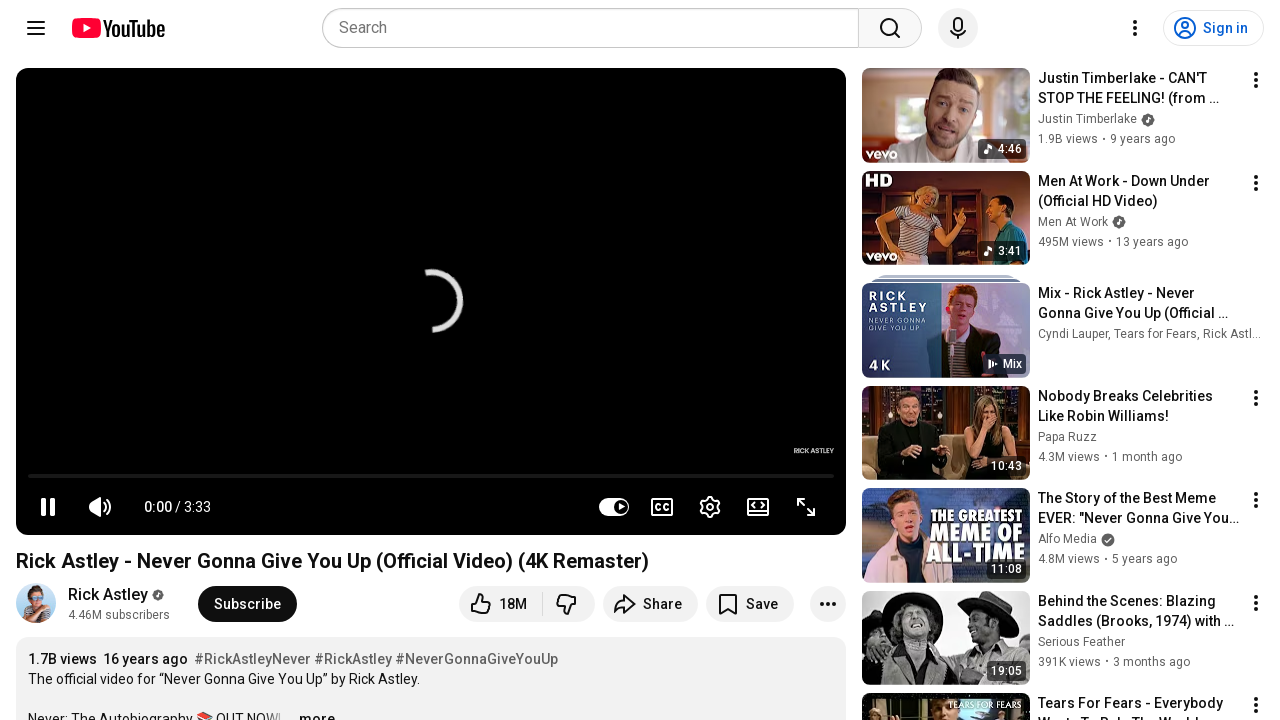

Retrieved src attribute from image element
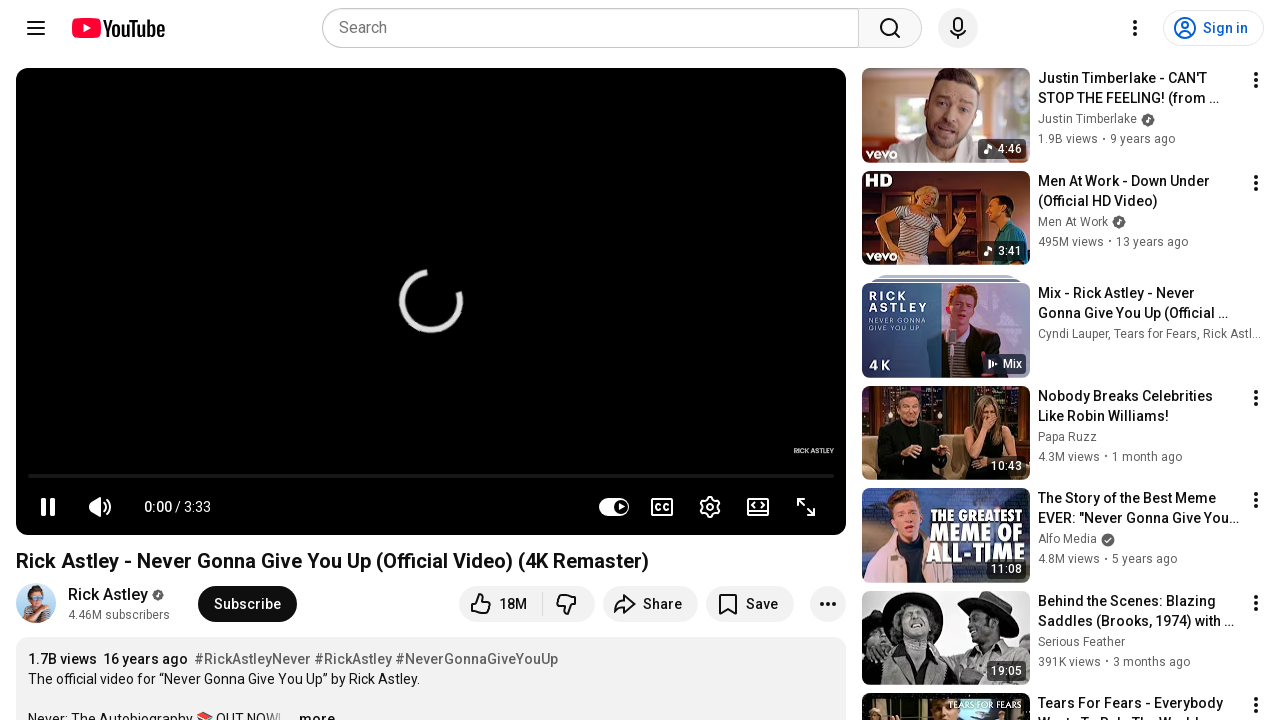

Retrieved src attribute from image element
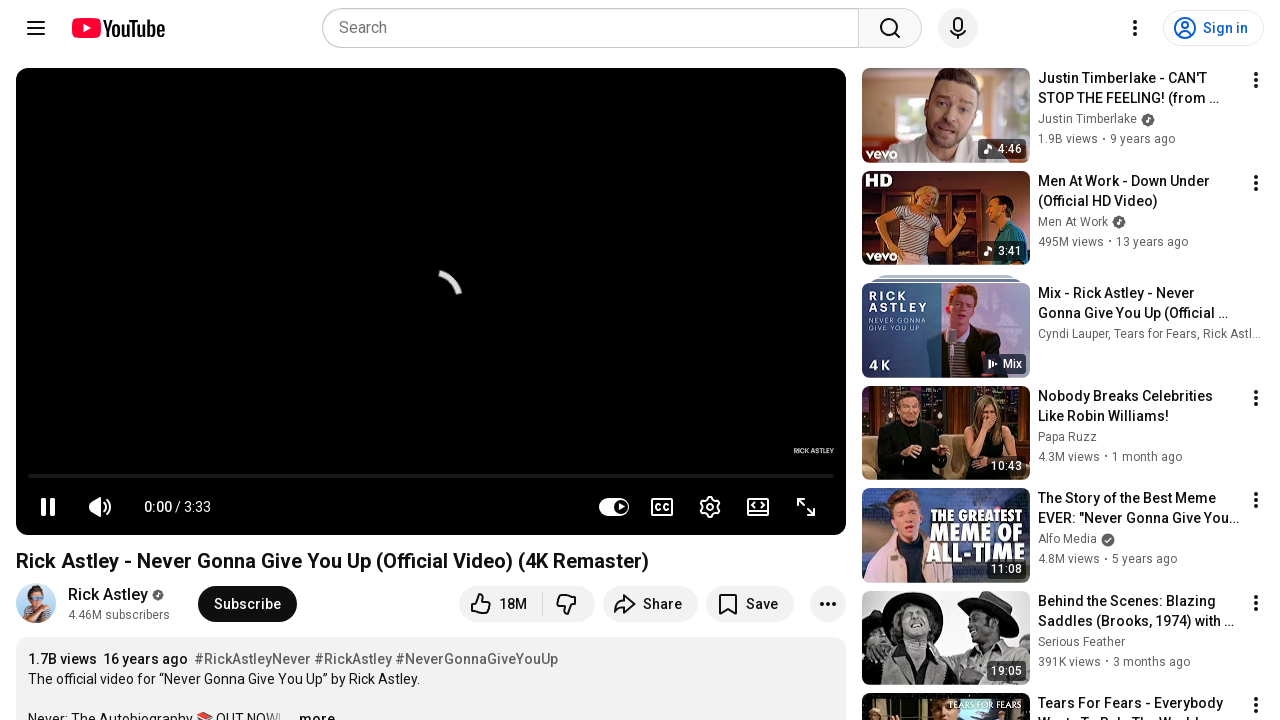

Retrieved src attribute from image element
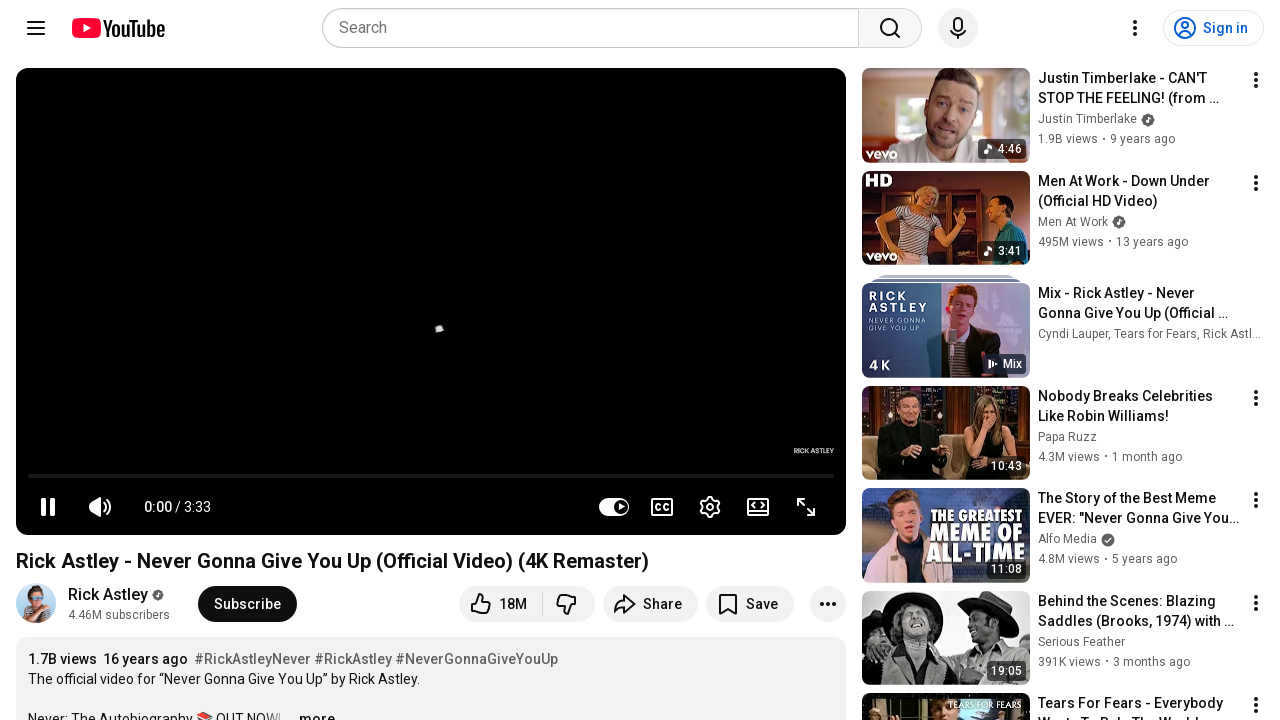

Retrieved src attribute from image element
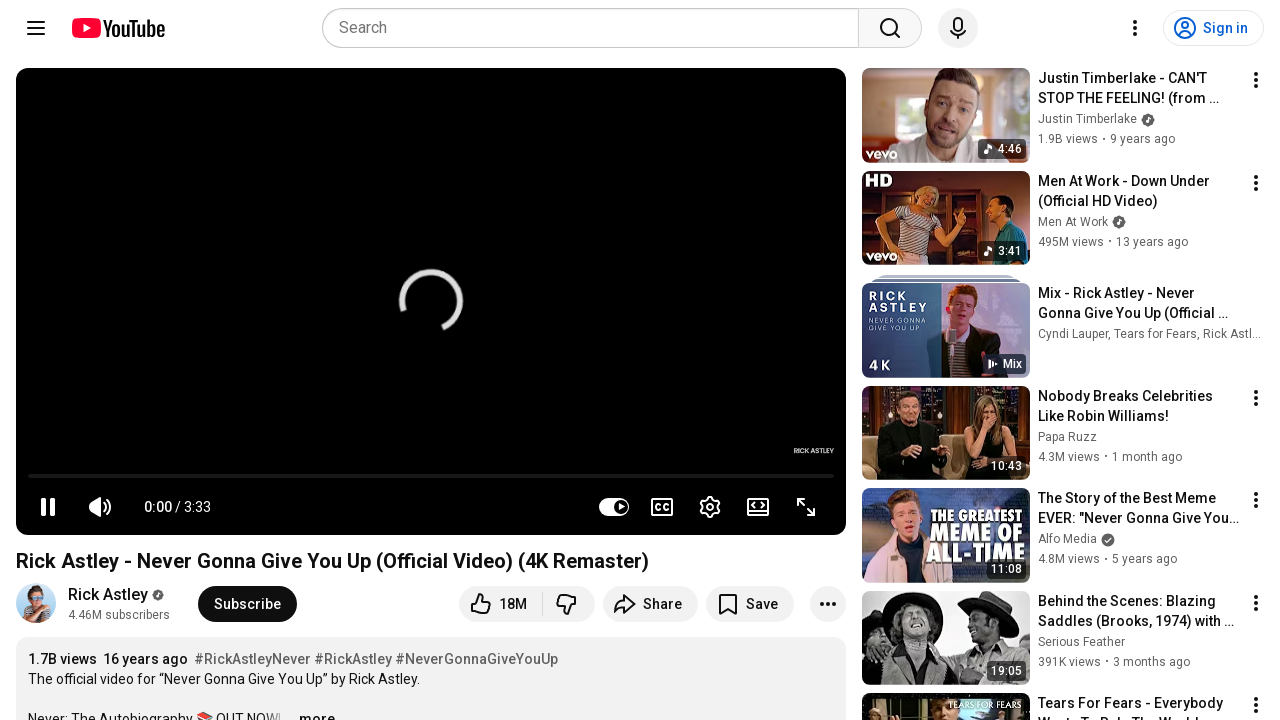

Retrieved src attribute from image element
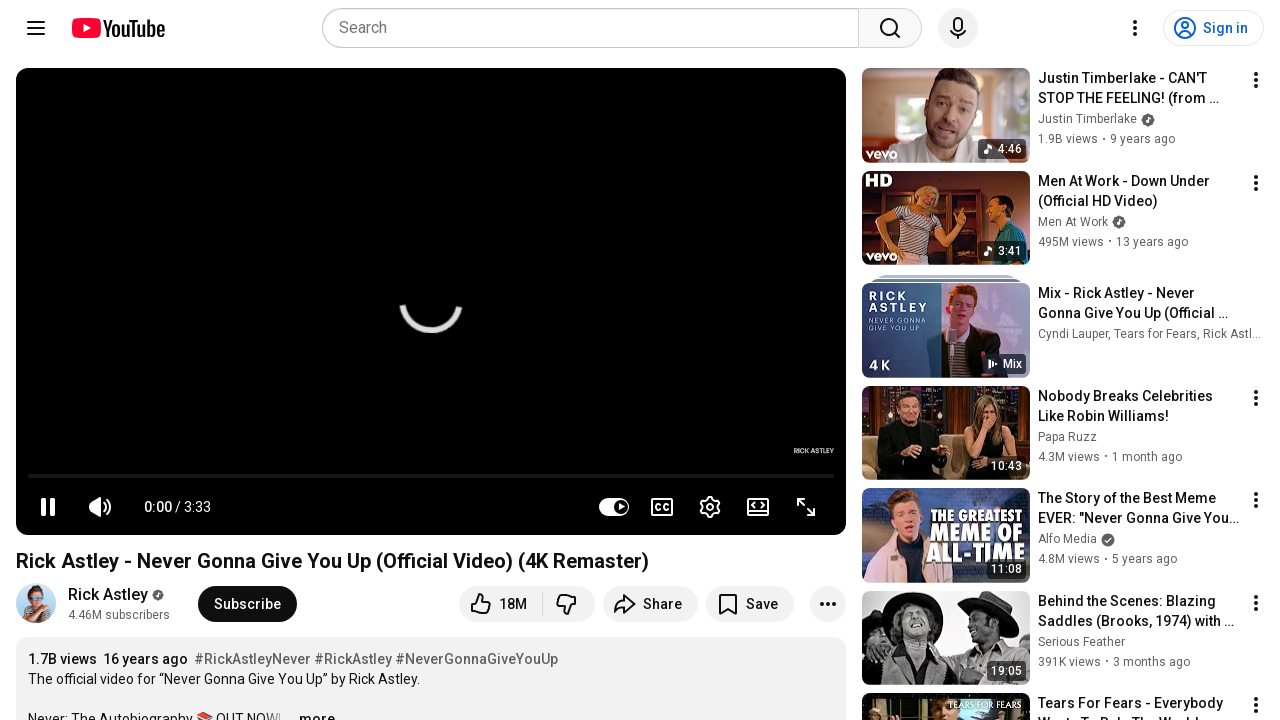

Retrieved src attribute from image element
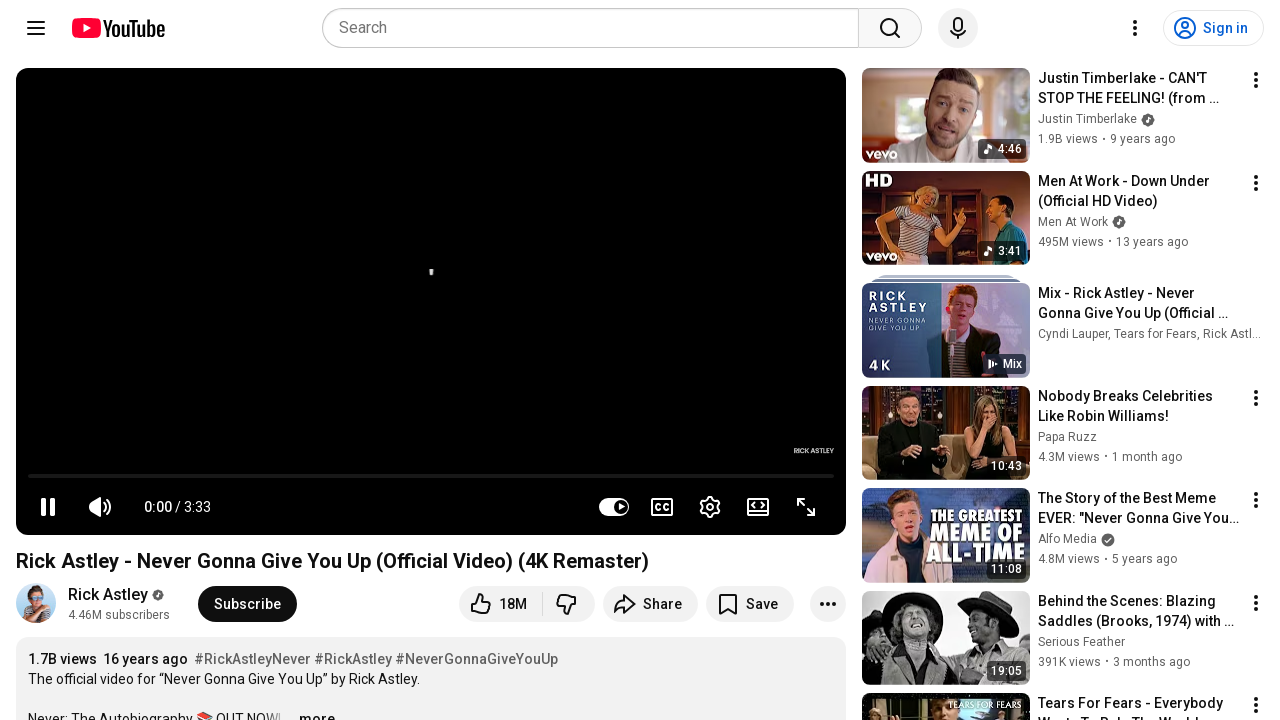

Retrieved src attribute from image element
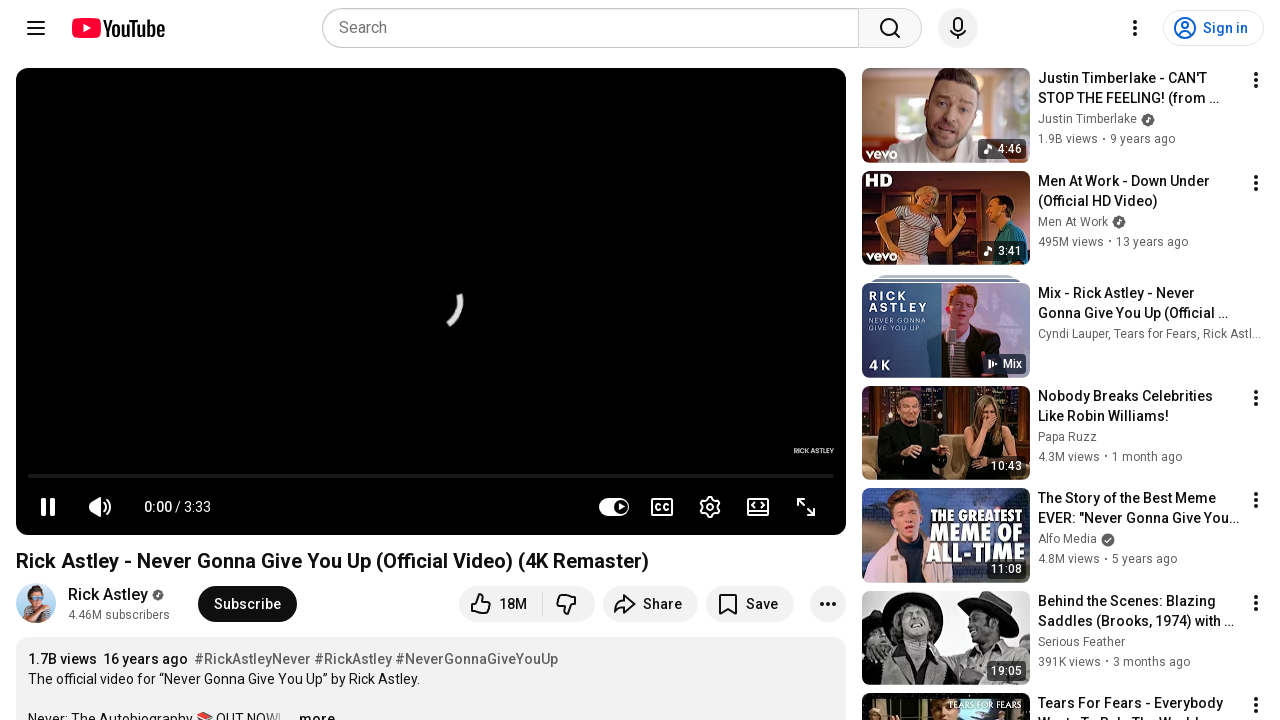

Retrieved src attribute from image element
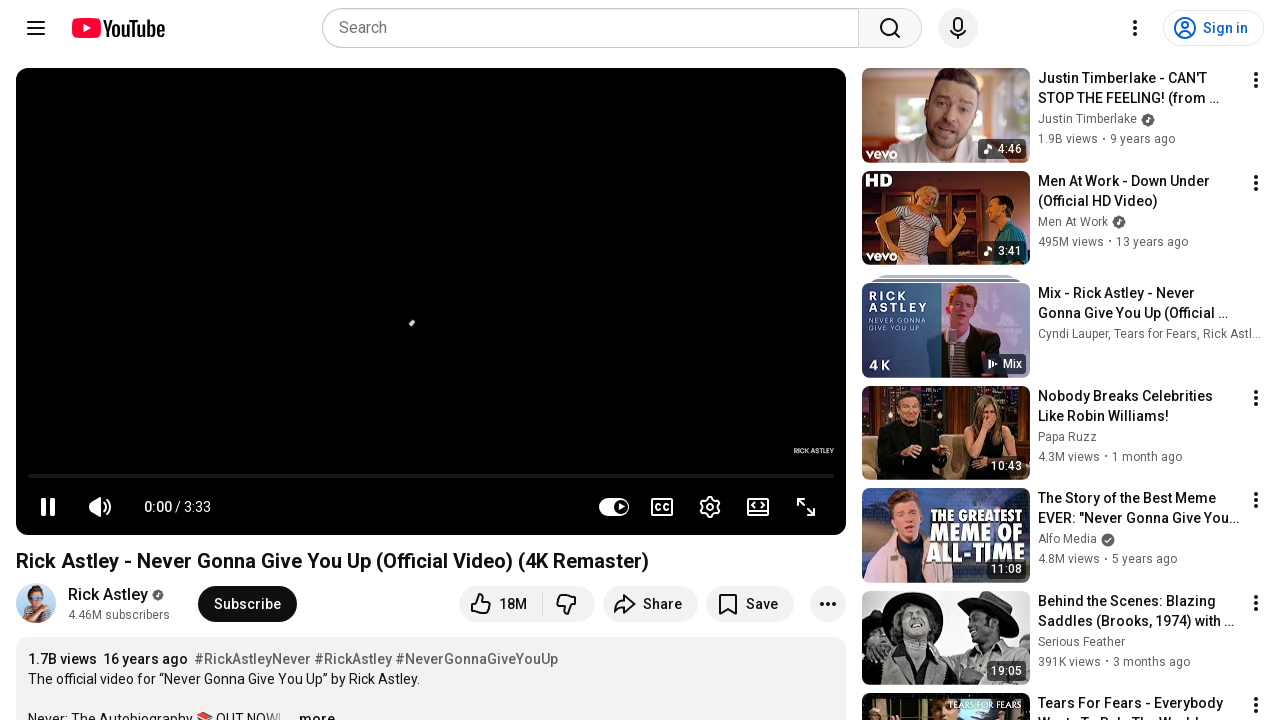

Retrieved src attribute from image element
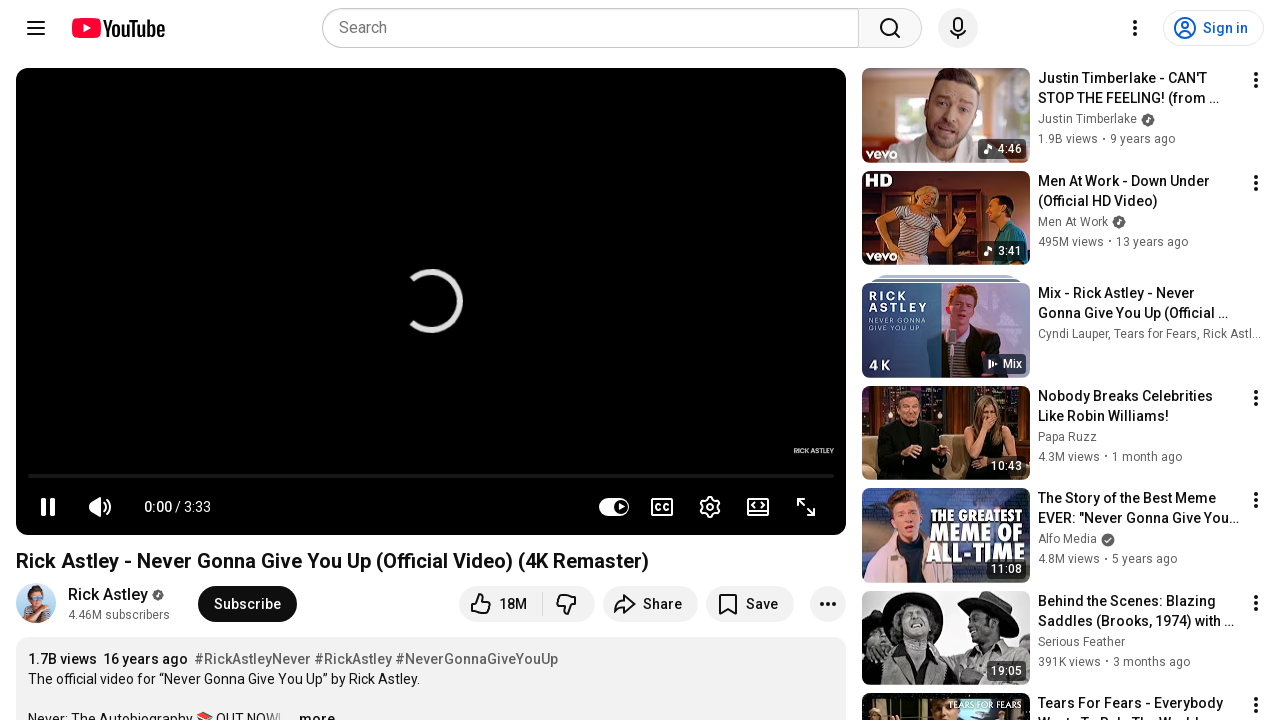

Retrieved src attribute from image element
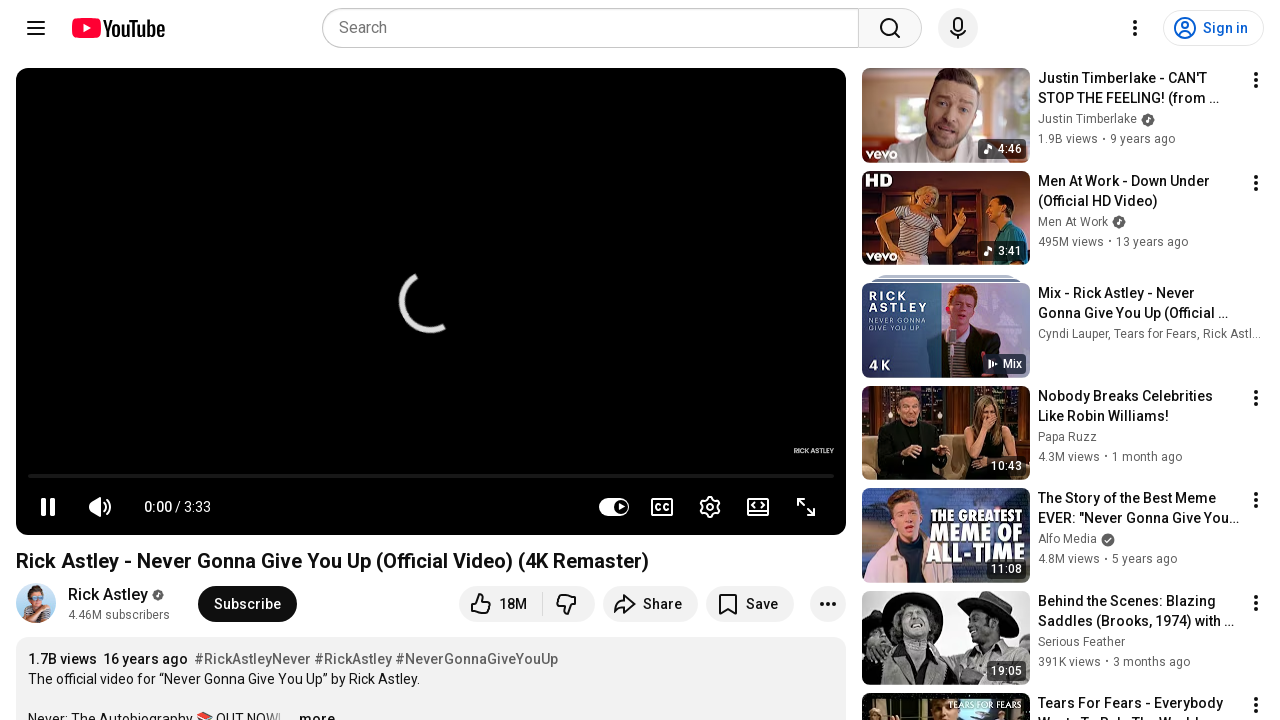

Retrieved src attribute from image element
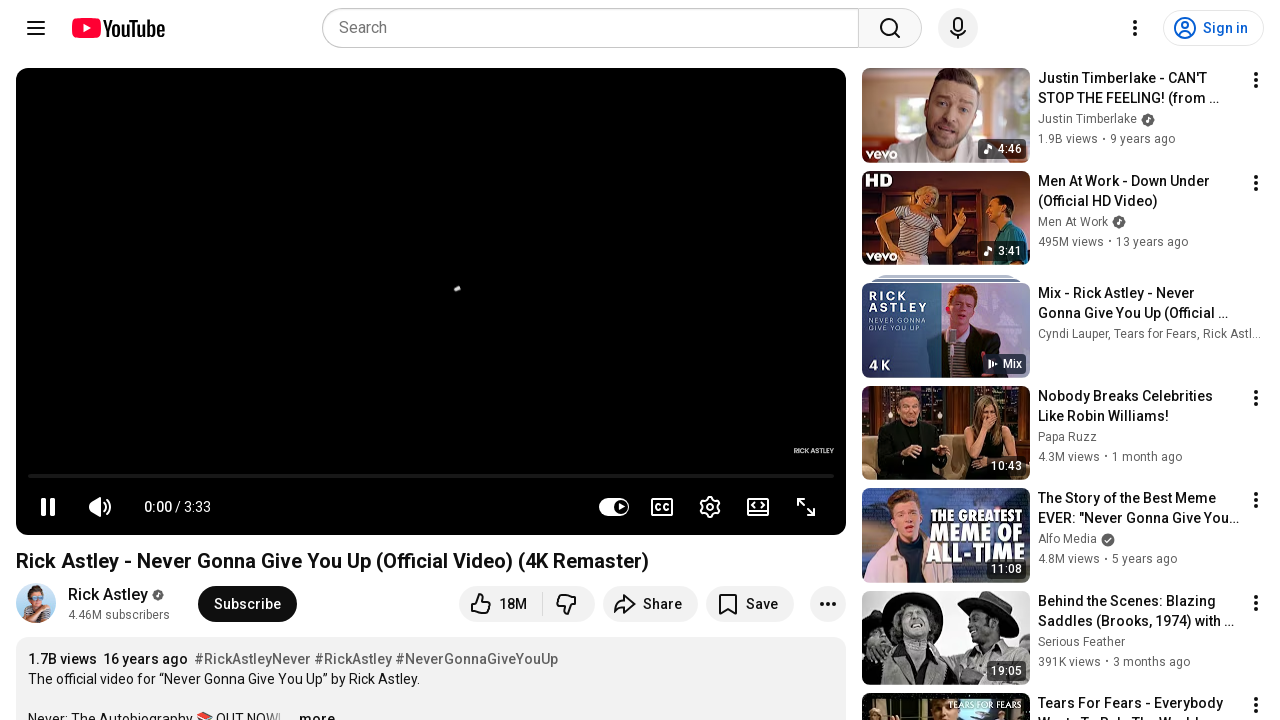

Retrieved src attribute from image element
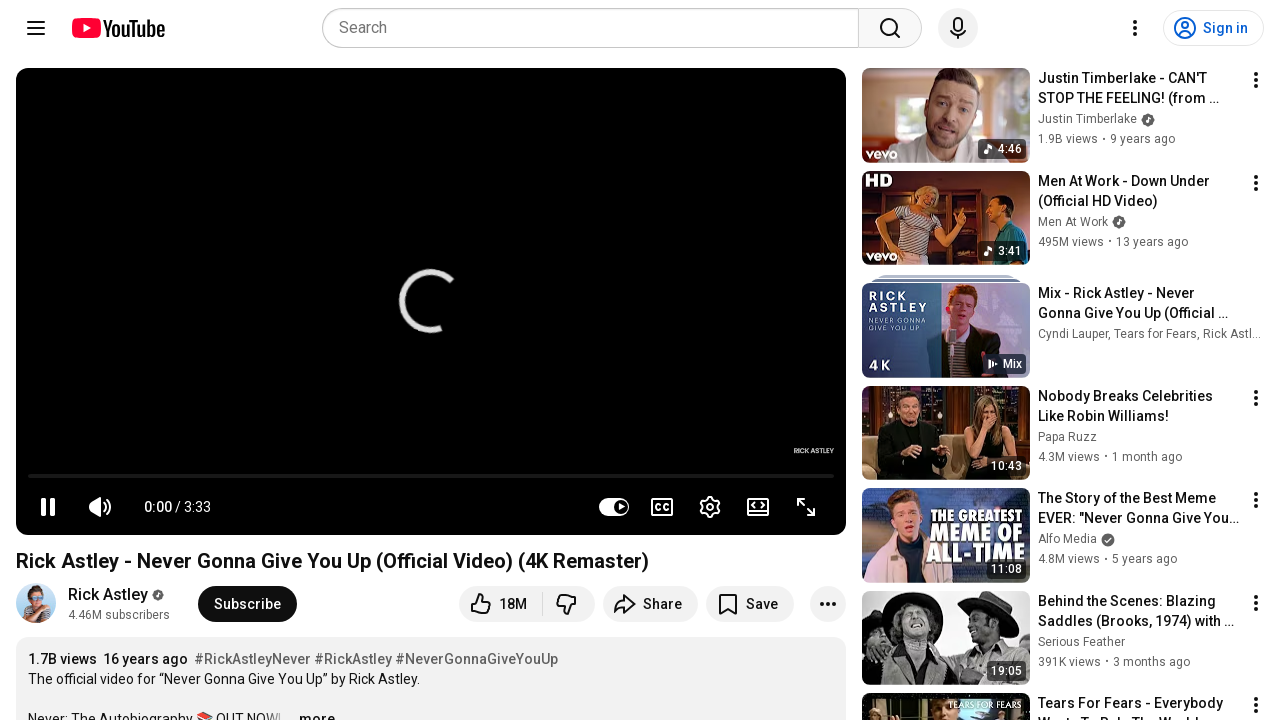

Retrieved src attribute from image element
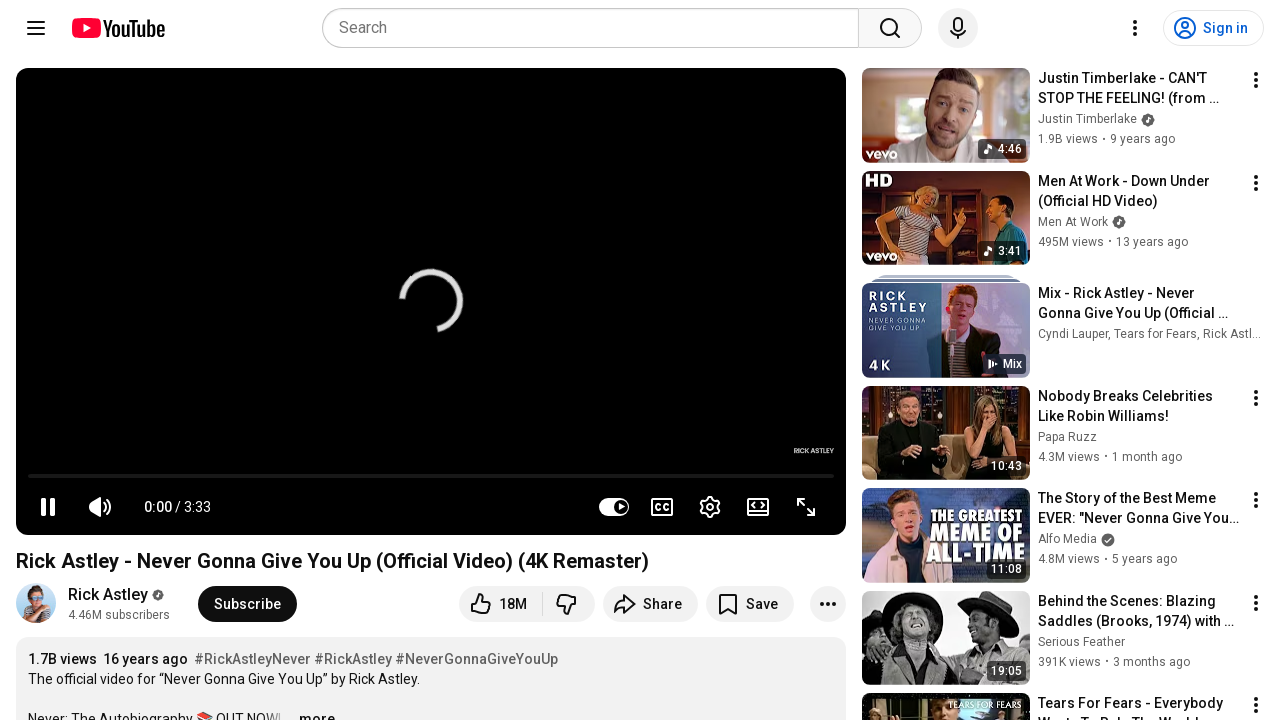

Retrieved src attribute from image element
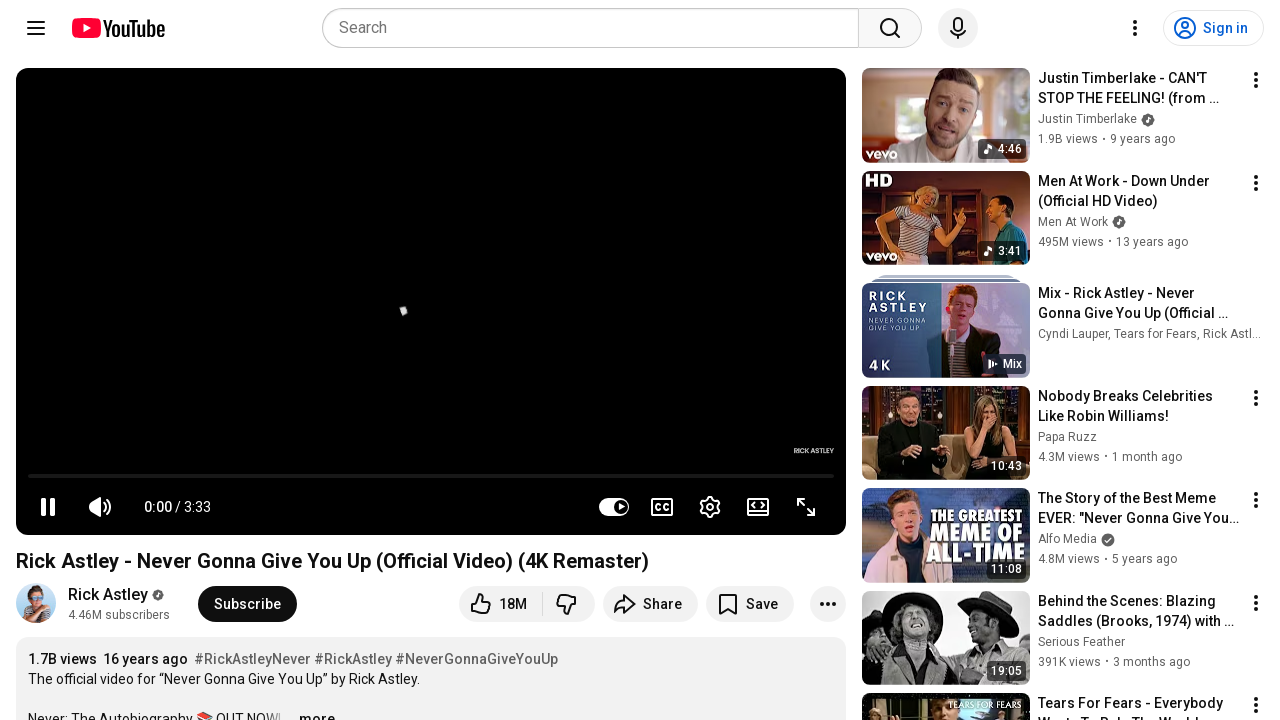

Retrieved src attribute from image element
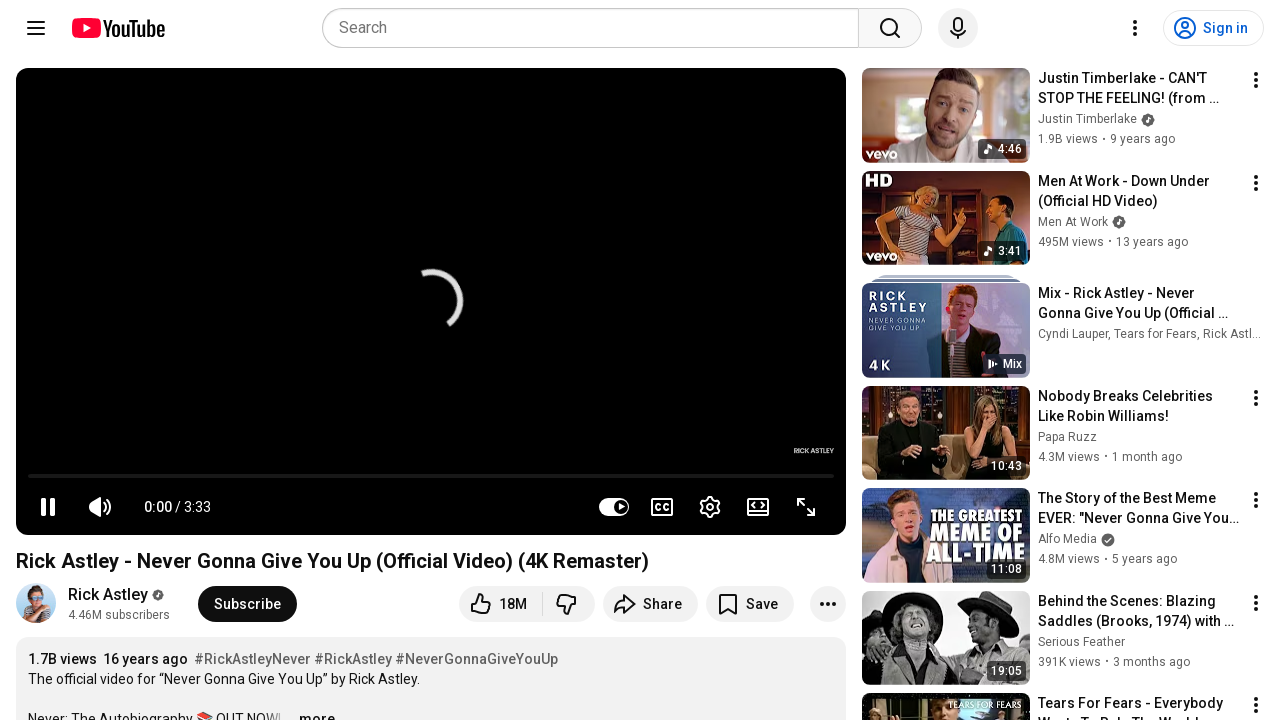

Retrieved src attribute from image element
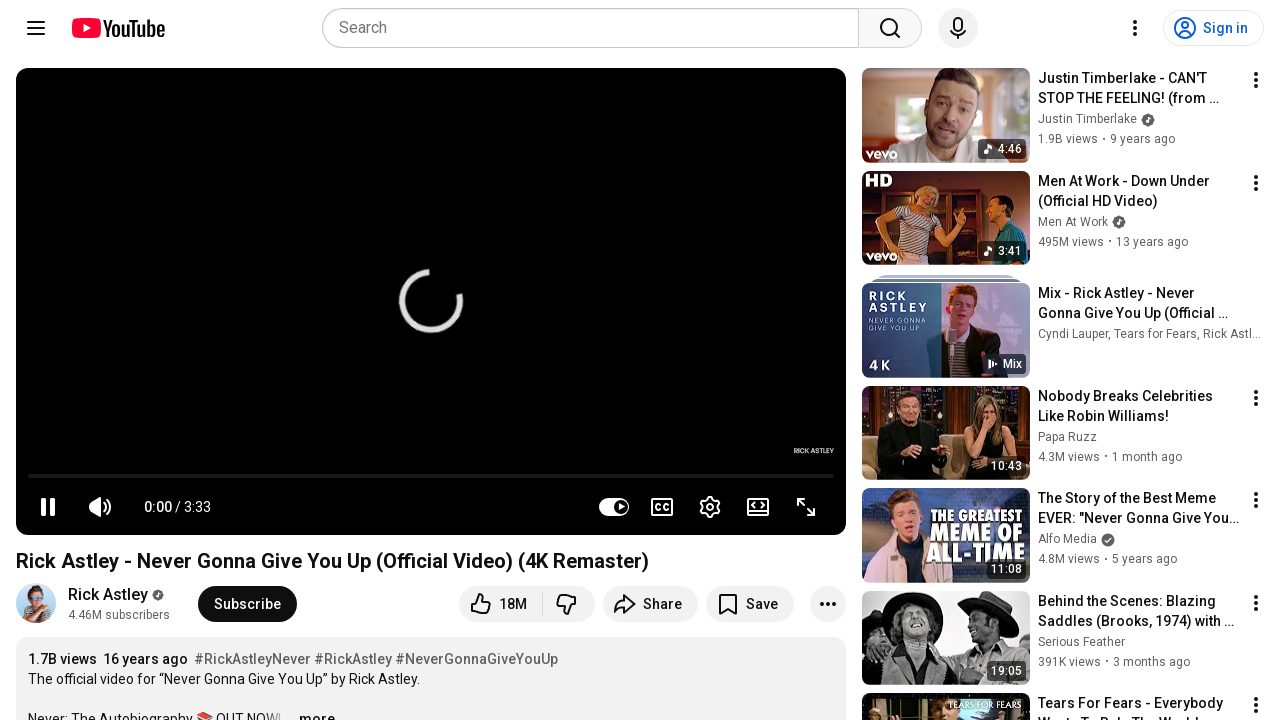

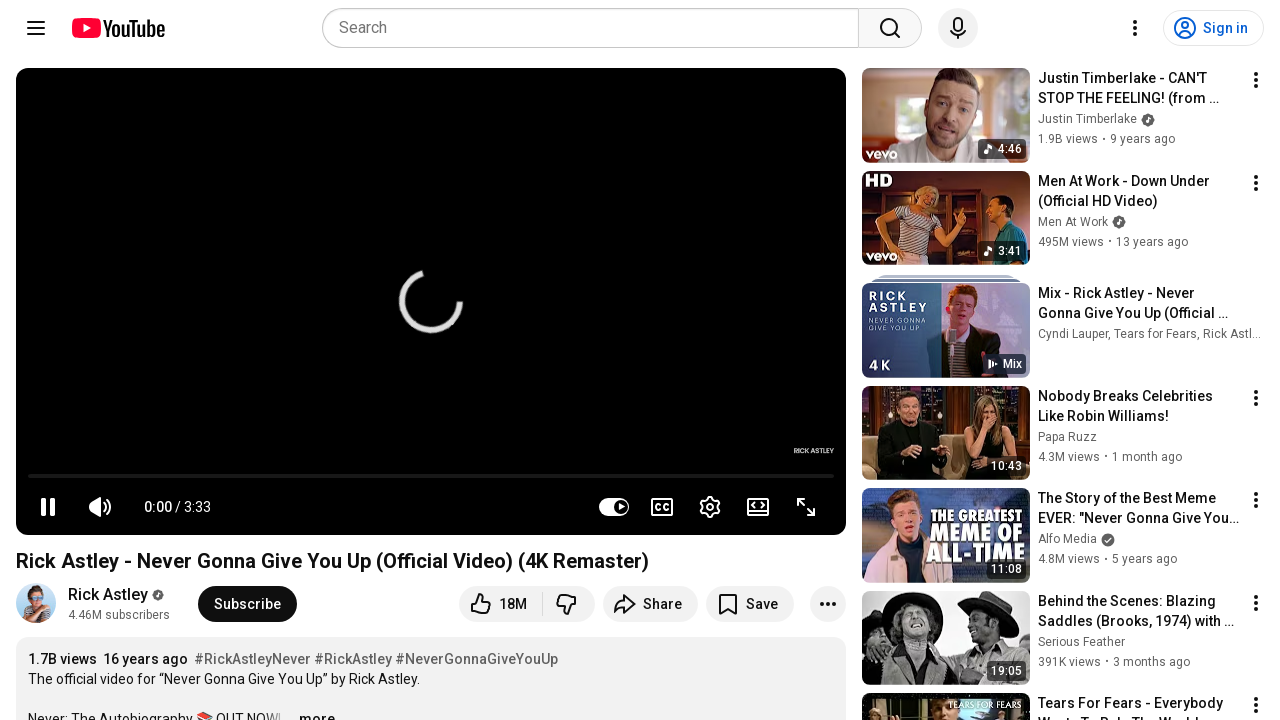